Tests a large form by filling all input fields with a text value and clicking the submit button to verify form submission functionality.

Starting URL: http://suninjuly.github.io/huge_form.html

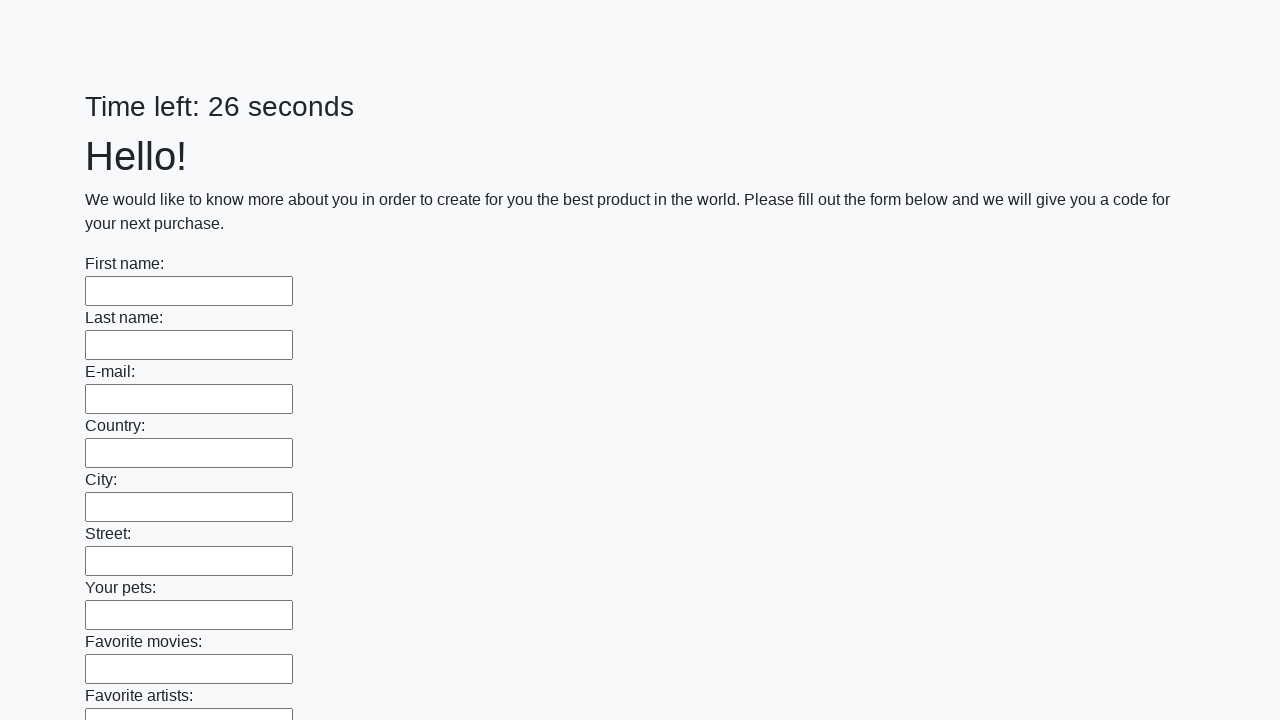

Located all input fields on the huge form
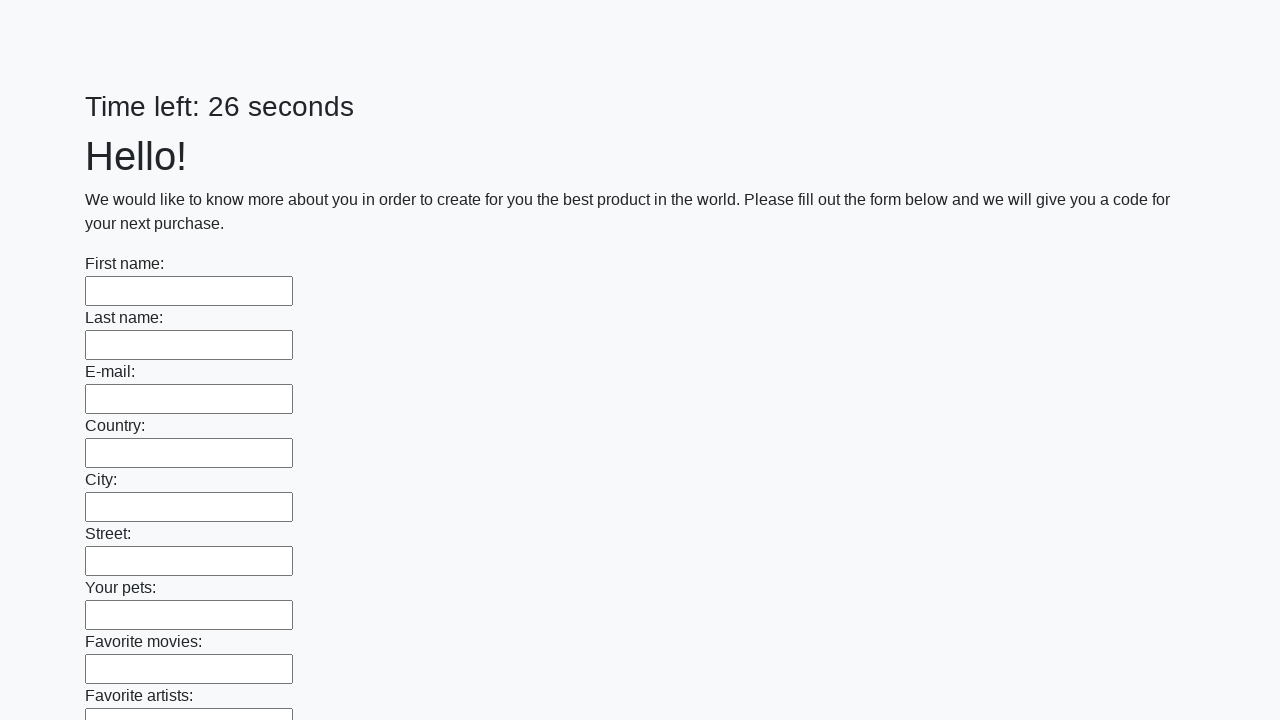

Filled an input field with 'Test Response 12345' on input >> nth=0
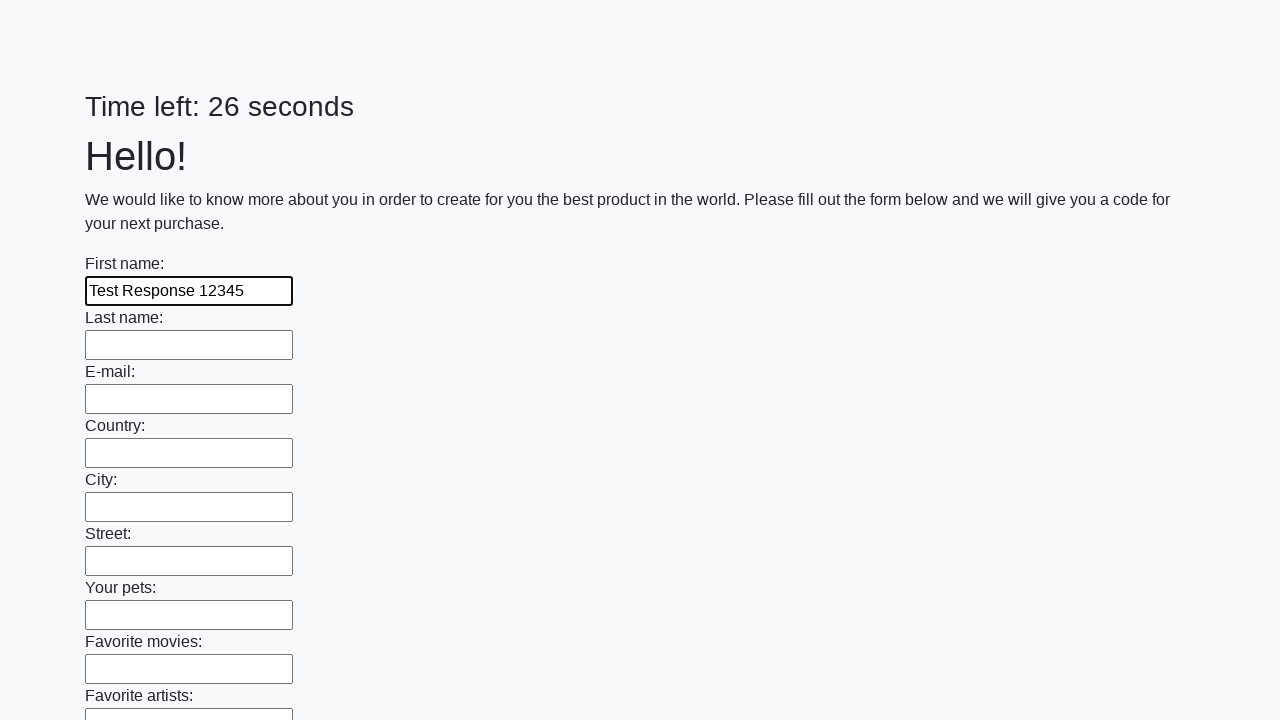

Filled an input field with 'Test Response 12345' on input >> nth=1
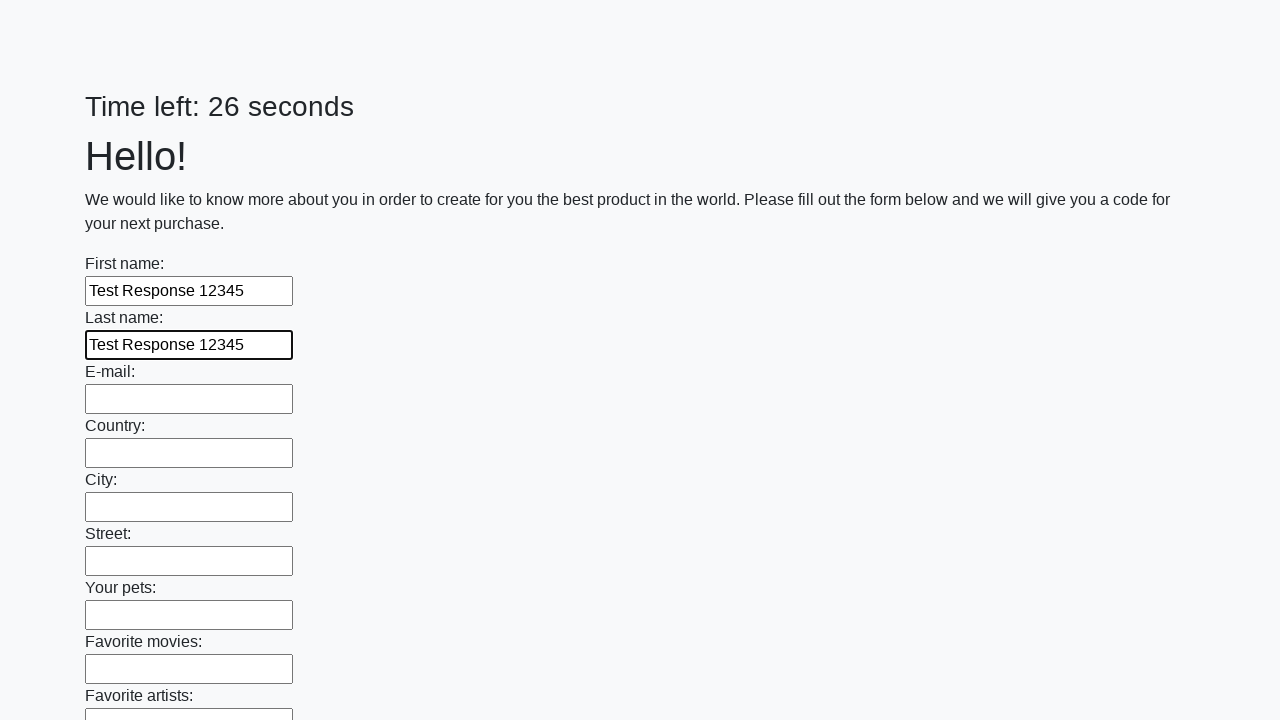

Filled an input field with 'Test Response 12345' on input >> nth=2
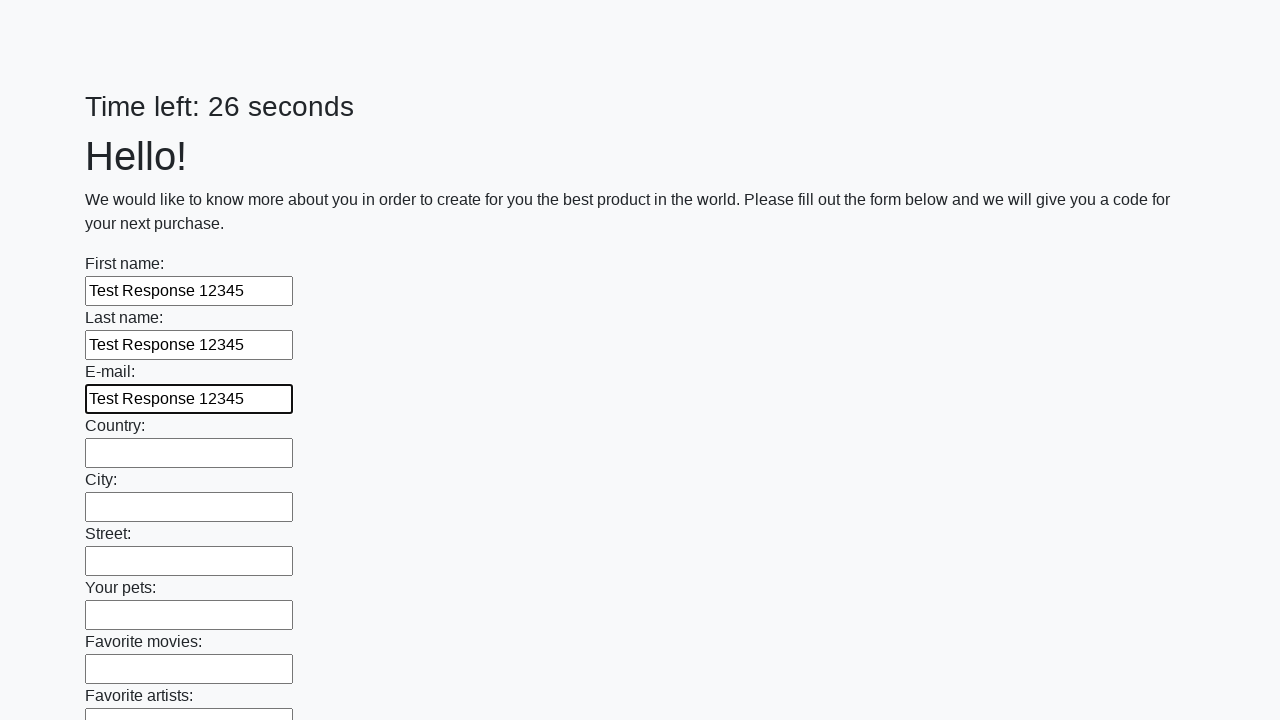

Filled an input field with 'Test Response 12345' on input >> nth=3
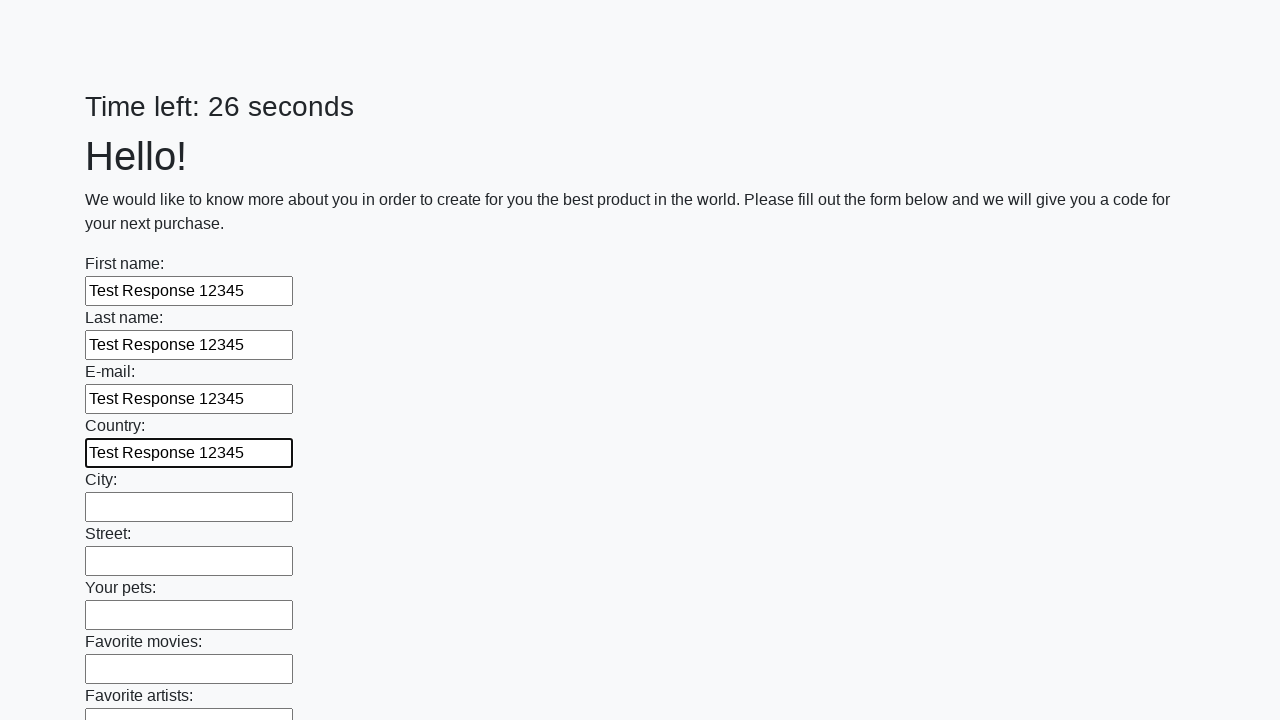

Filled an input field with 'Test Response 12345' on input >> nth=4
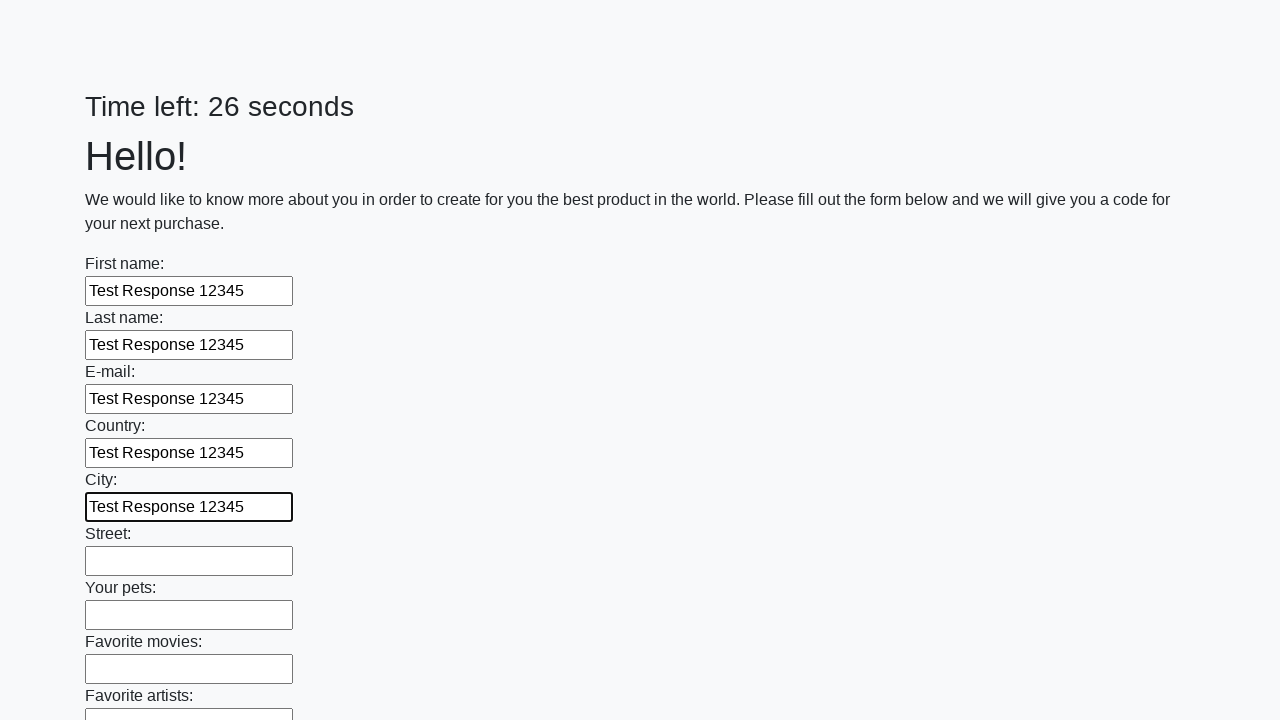

Filled an input field with 'Test Response 12345' on input >> nth=5
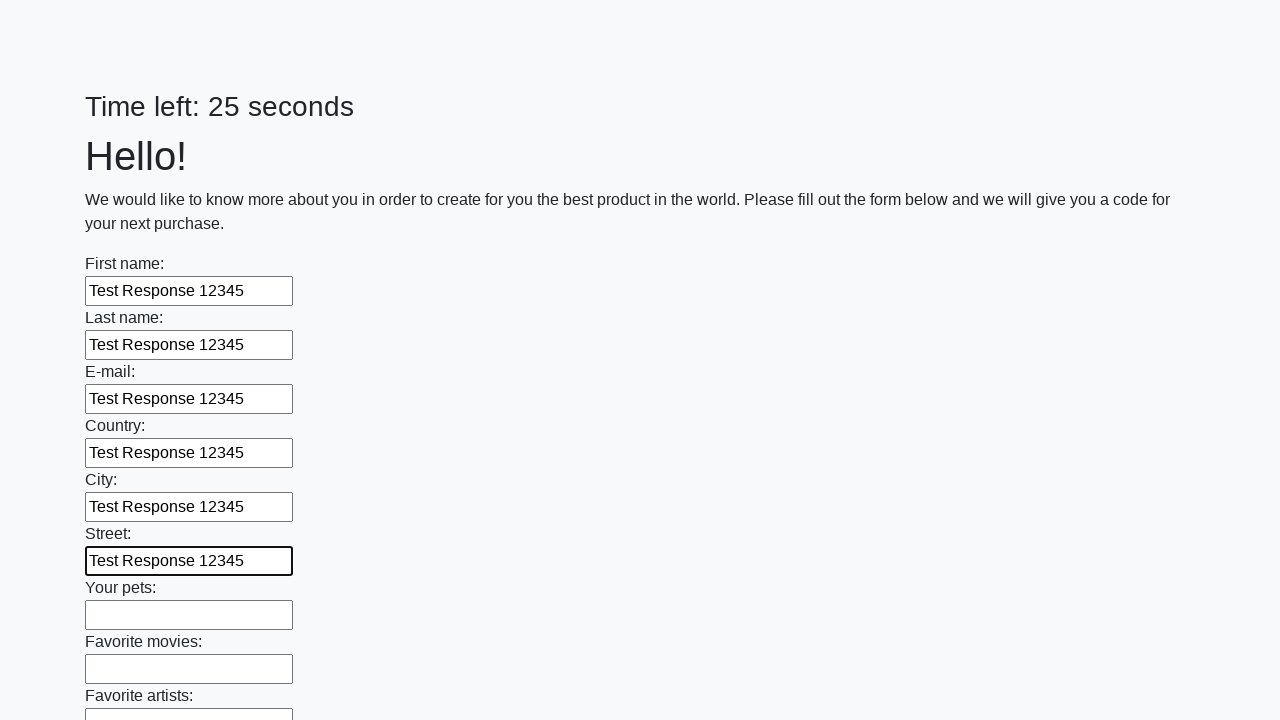

Filled an input field with 'Test Response 12345' on input >> nth=6
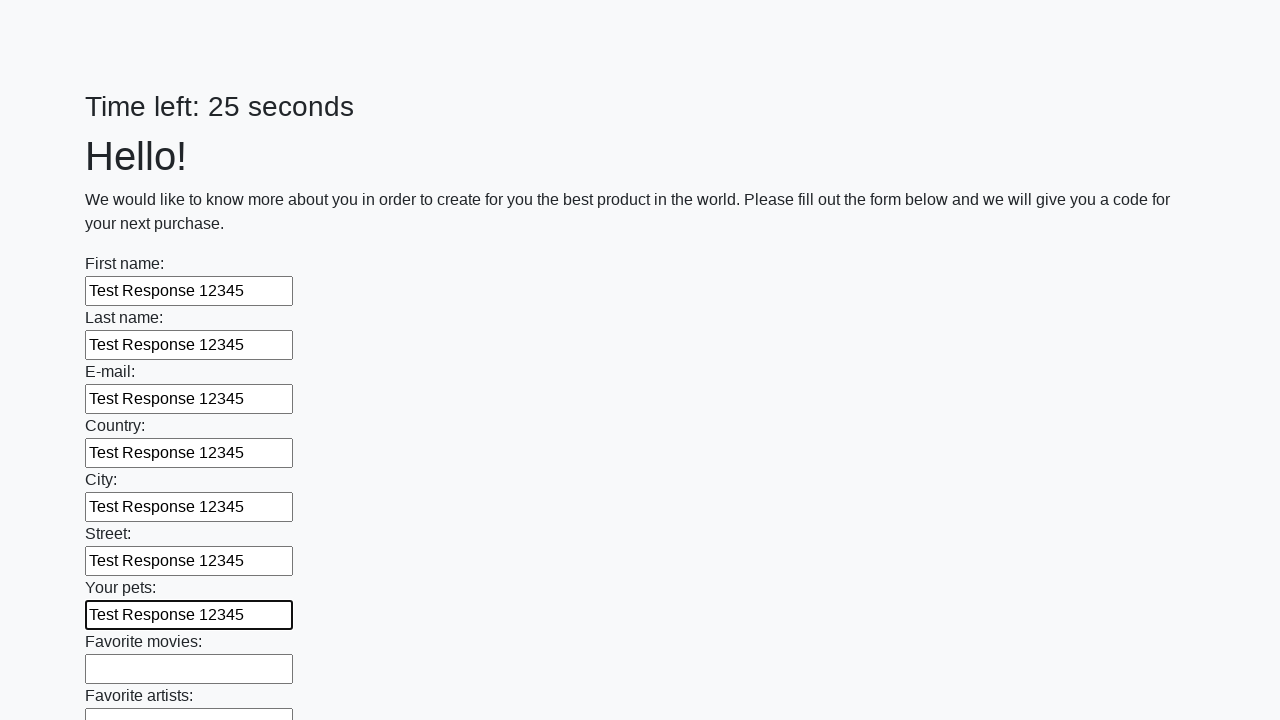

Filled an input field with 'Test Response 12345' on input >> nth=7
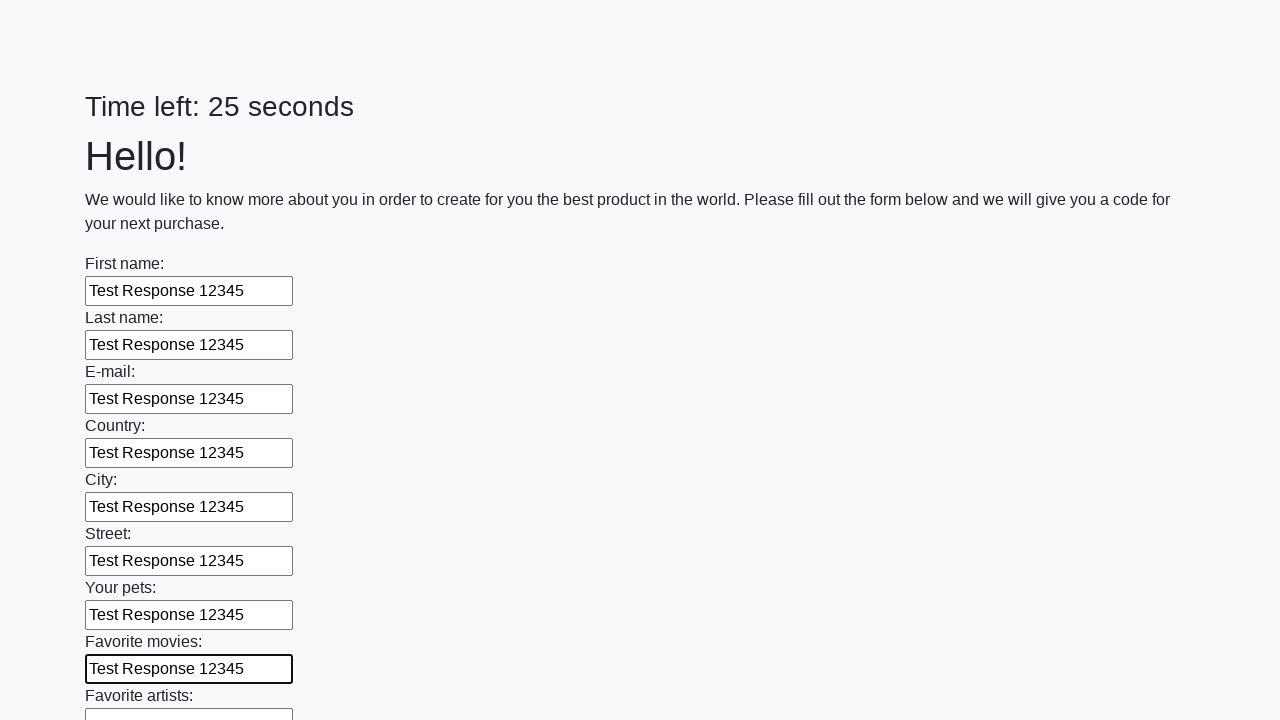

Filled an input field with 'Test Response 12345' on input >> nth=8
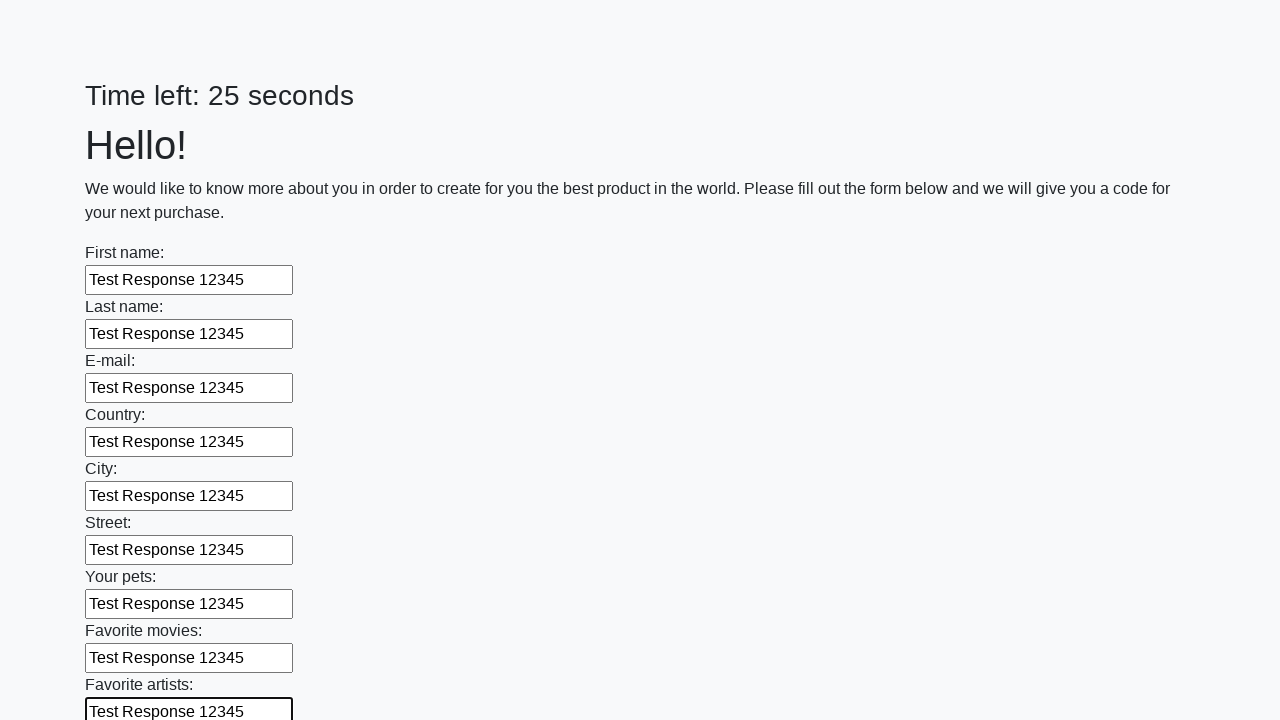

Filled an input field with 'Test Response 12345' on input >> nth=9
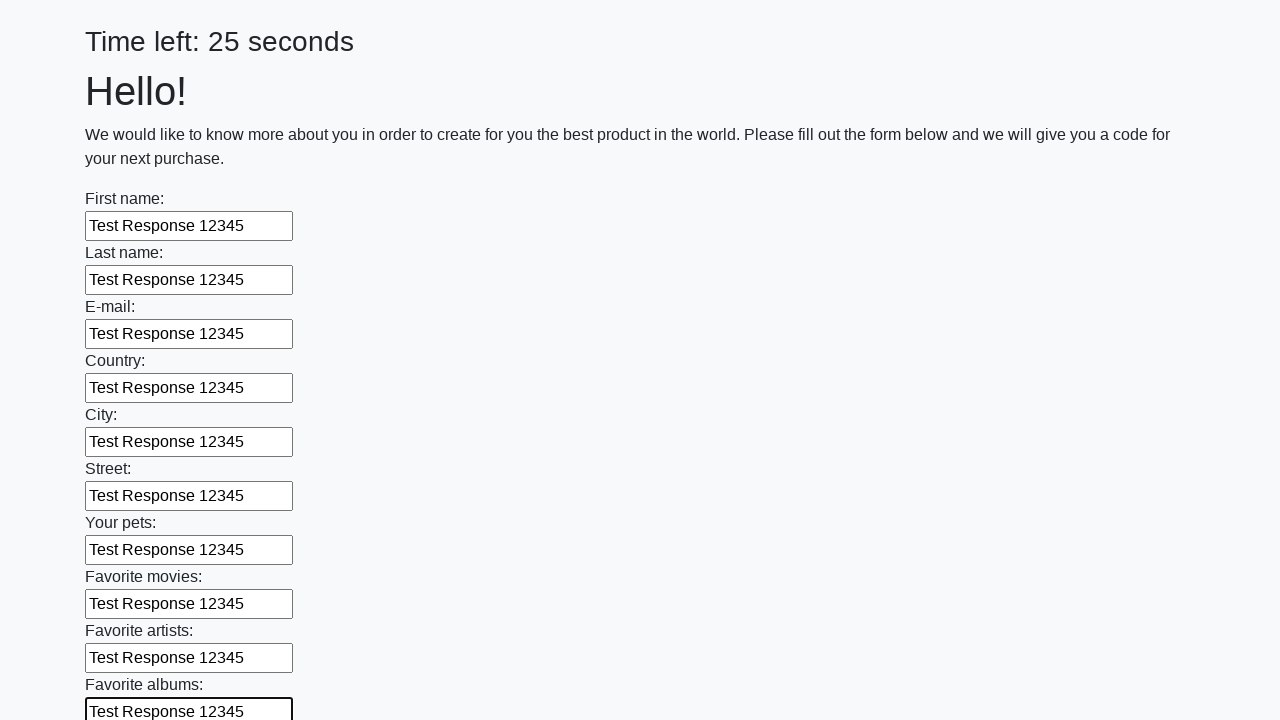

Filled an input field with 'Test Response 12345' on input >> nth=10
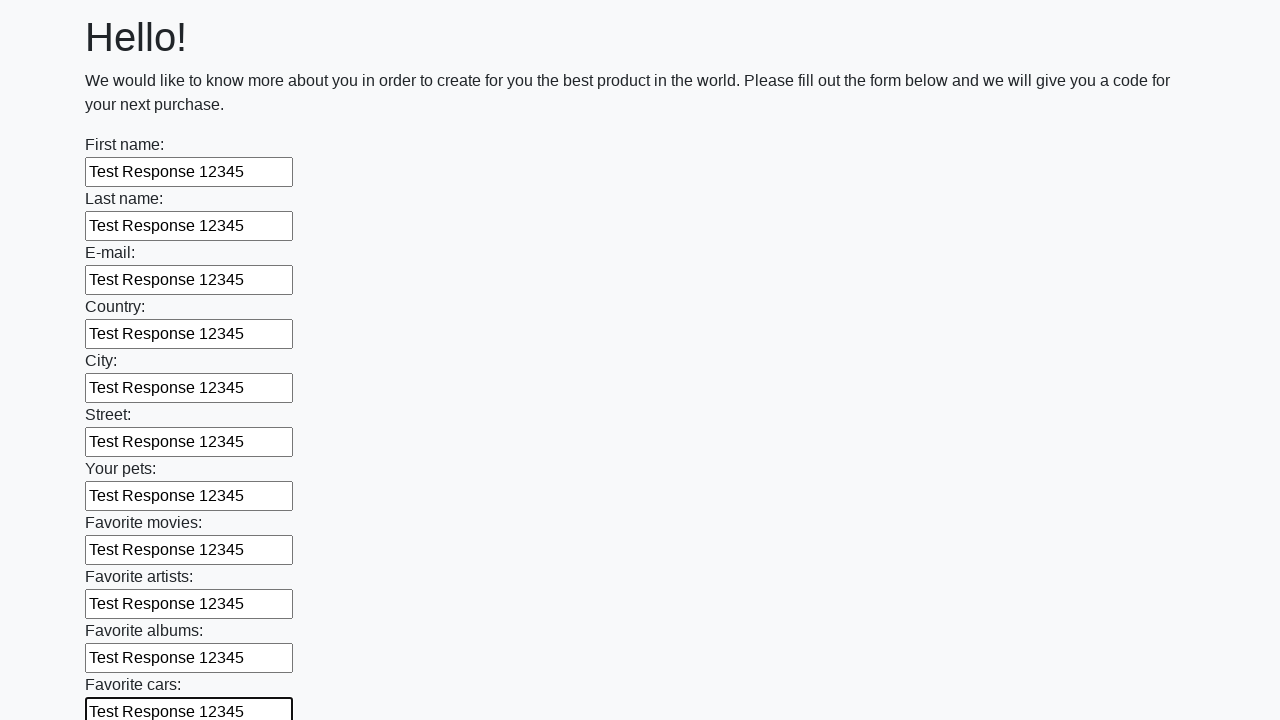

Filled an input field with 'Test Response 12345' on input >> nth=11
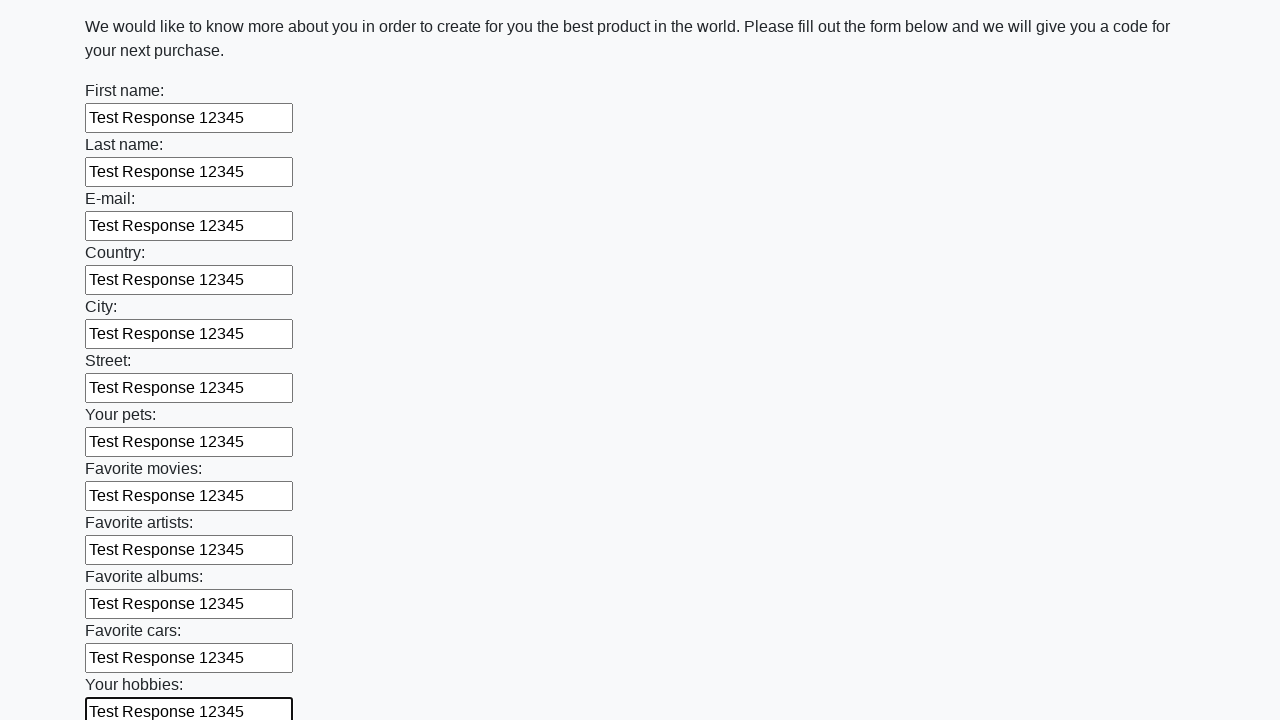

Filled an input field with 'Test Response 12345' on input >> nth=12
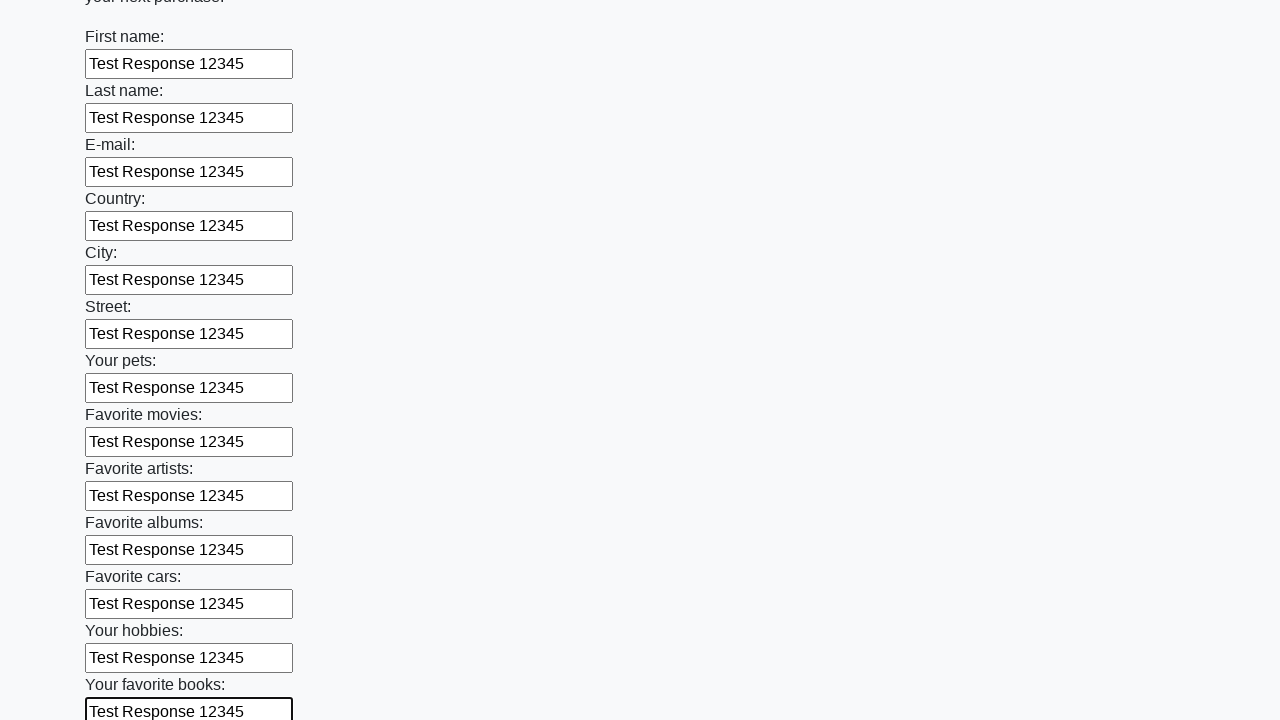

Filled an input field with 'Test Response 12345' on input >> nth=13
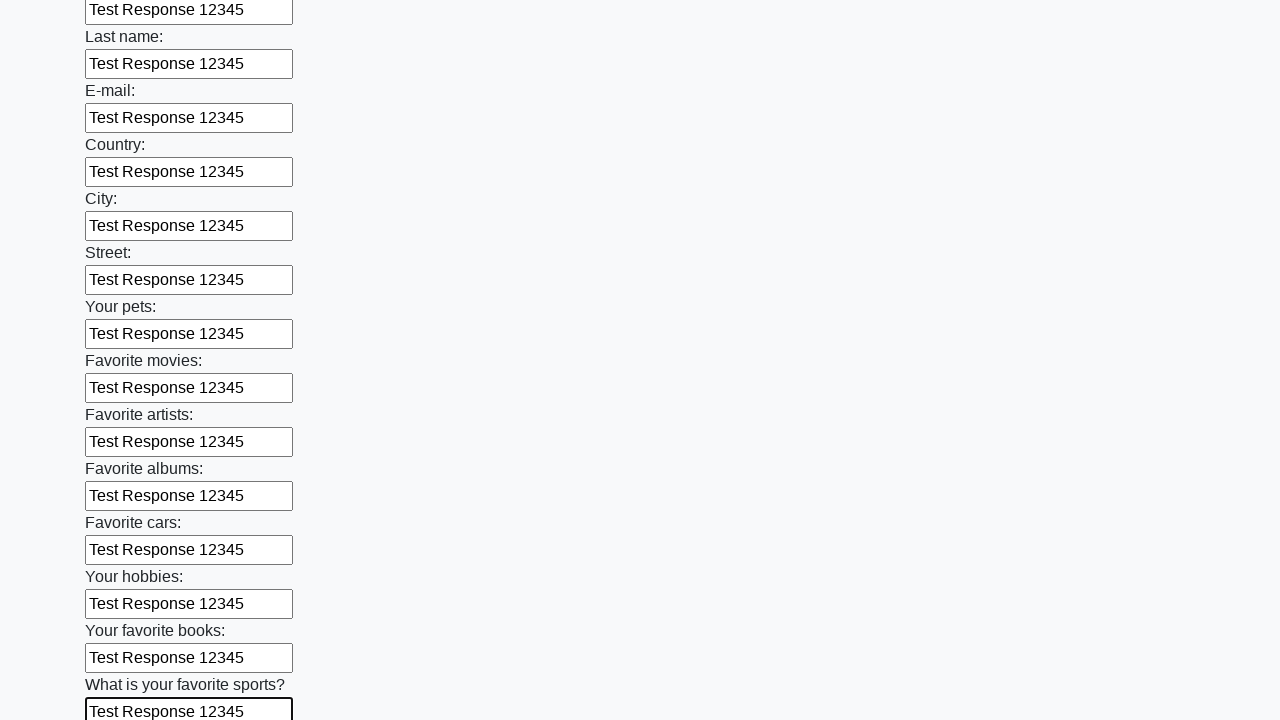

Filled an input field with 'Test Response 12345' on input >> nth=14
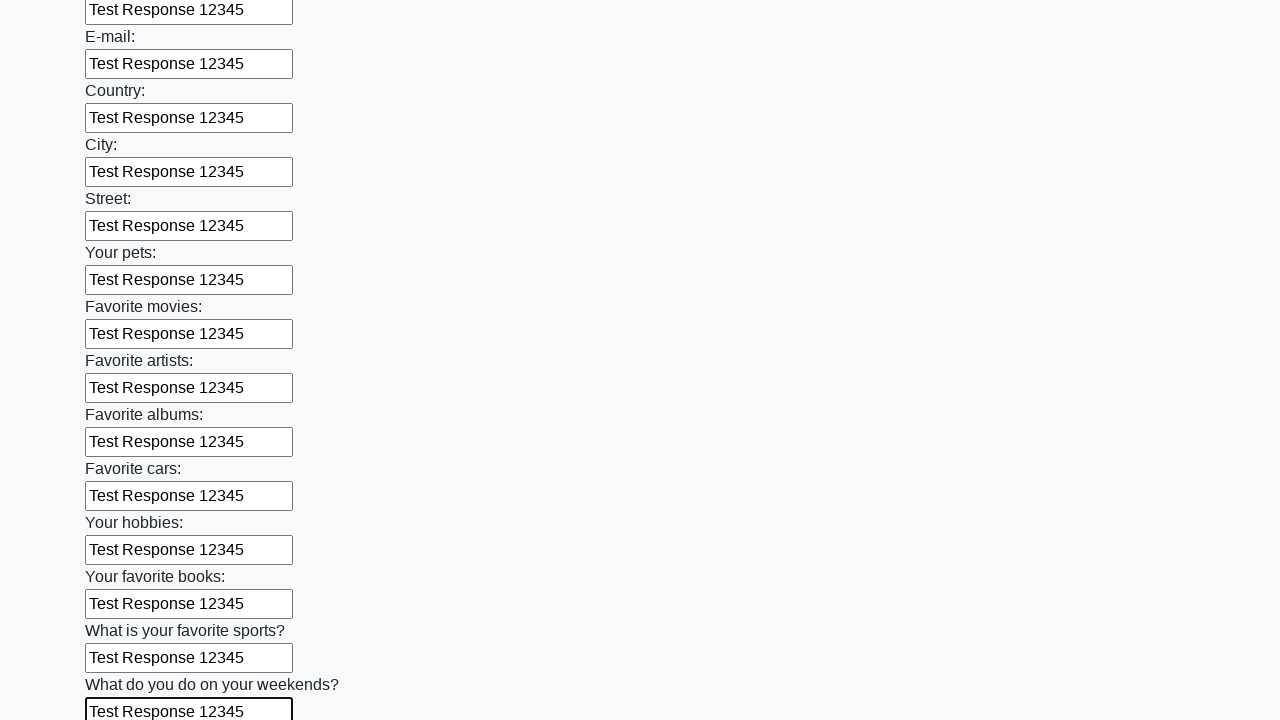

Filled an input field with 'Test Response 12345' on input >> nth=15
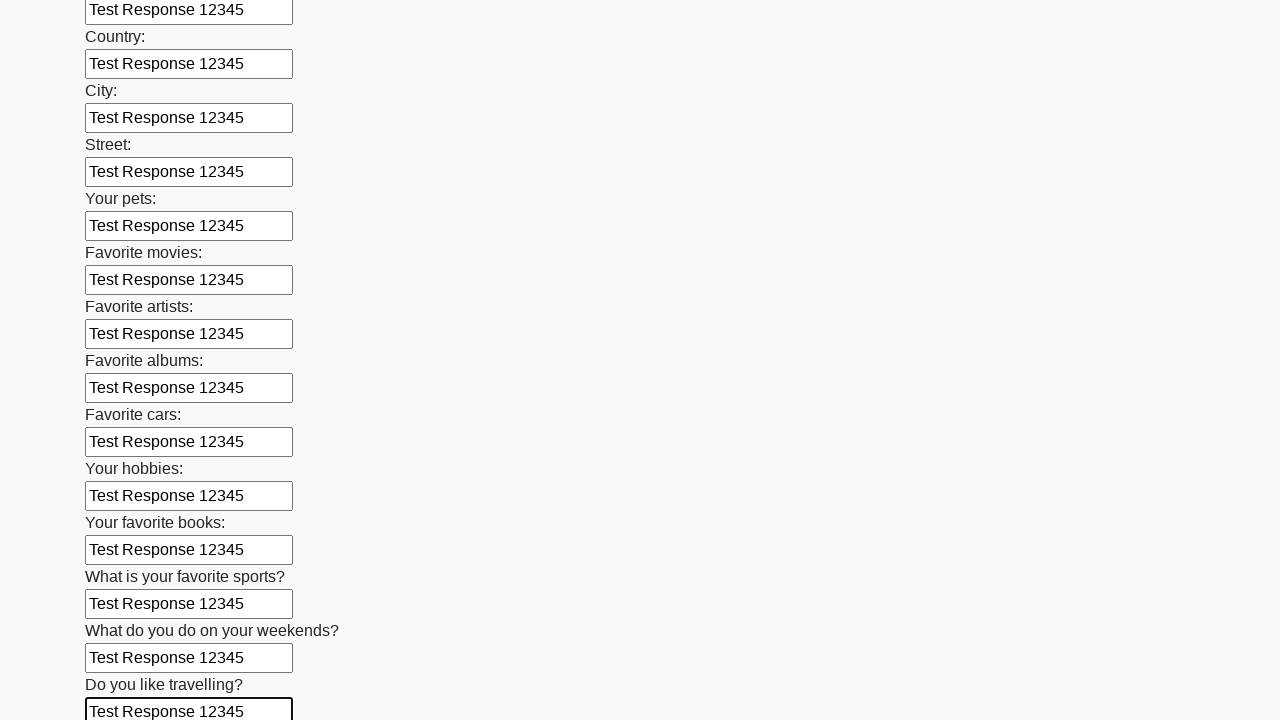

Filled an input field with 'Test Response 12345' on input >> nth=16
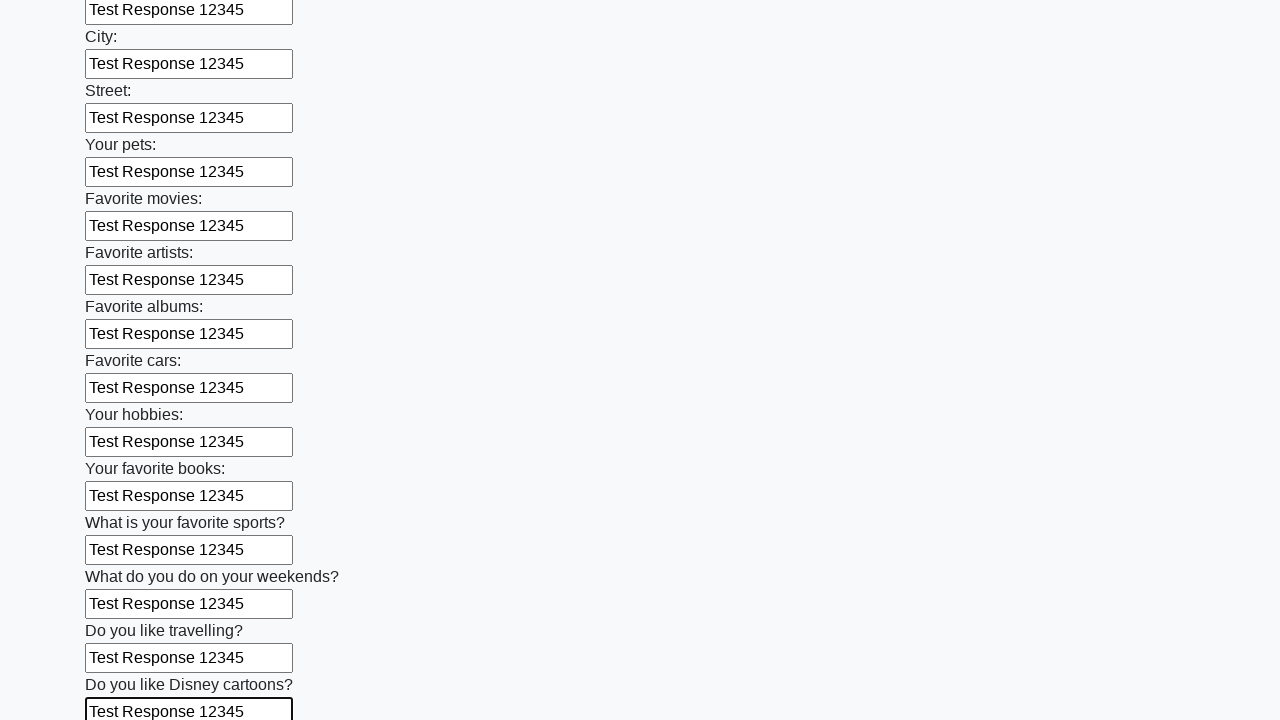

Filled an input field with 'Test Response 12345' on input >> nth=17
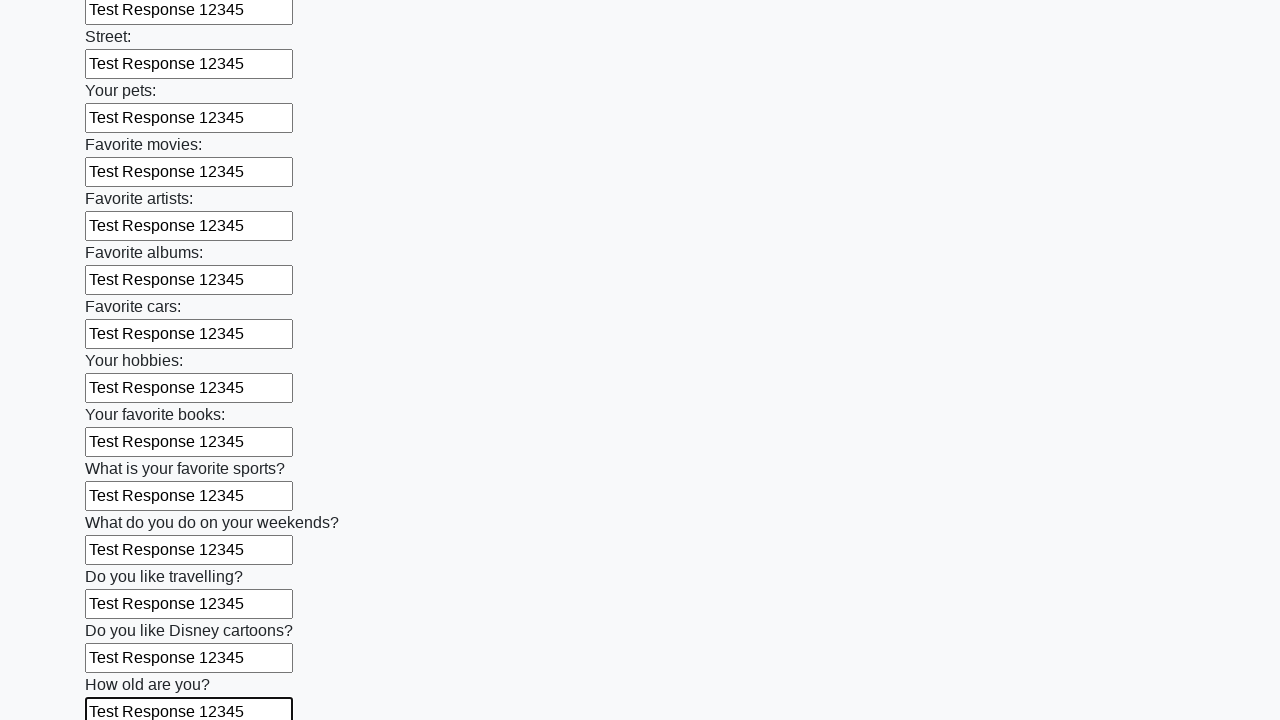

Filled an input field with 'Test Response 12345' on input >> nth=18
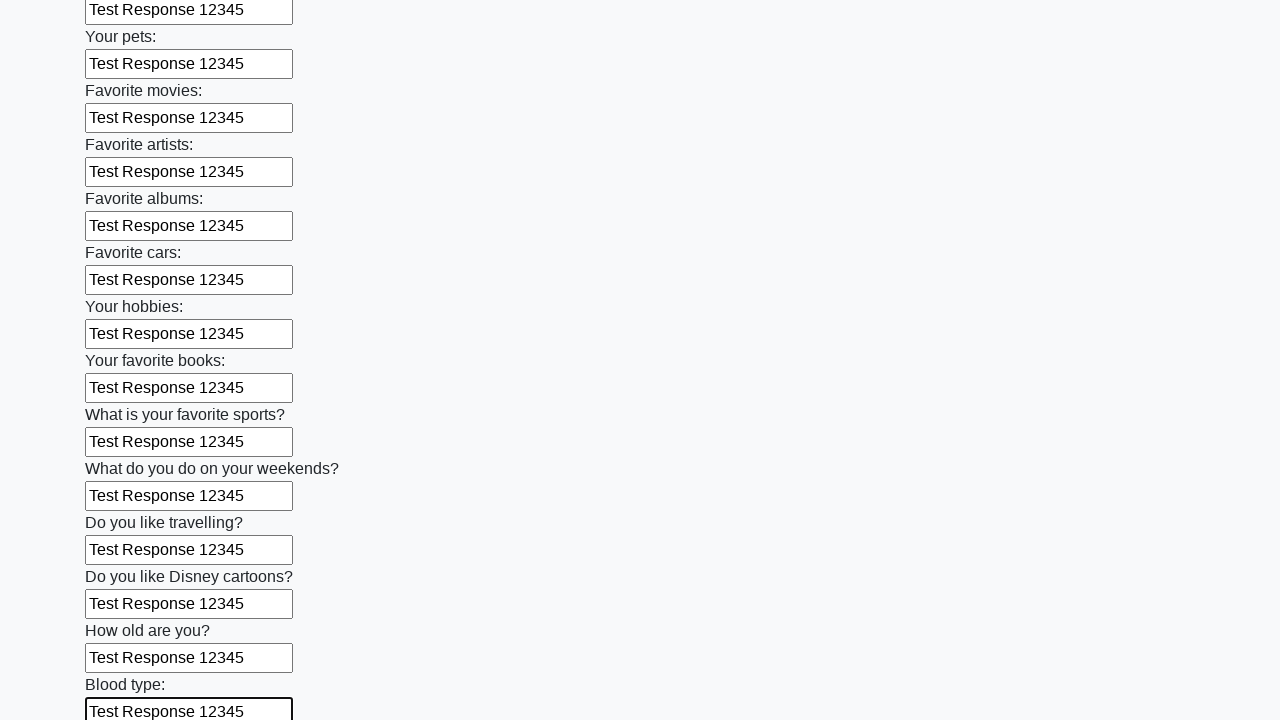

Filled an input field with 'Test Response 12345' on input >> nth=19
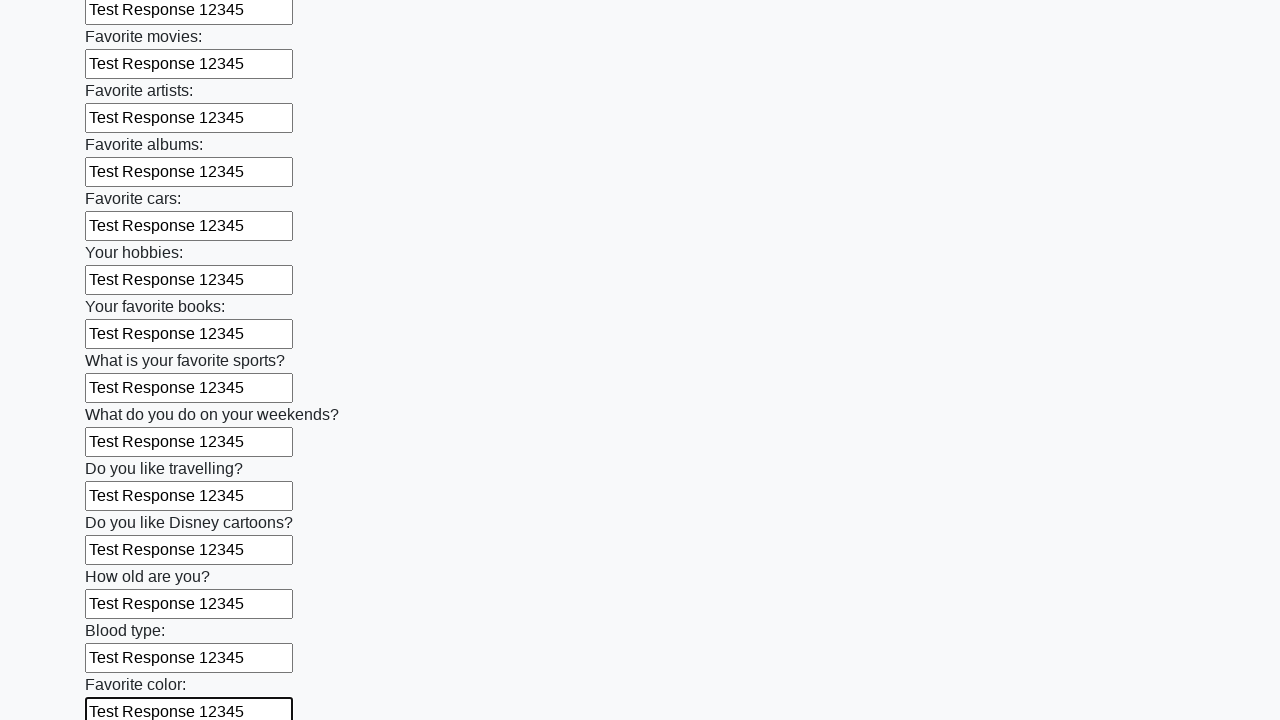

Filled an input field with 'Test Response 12345' on input >> nth=20
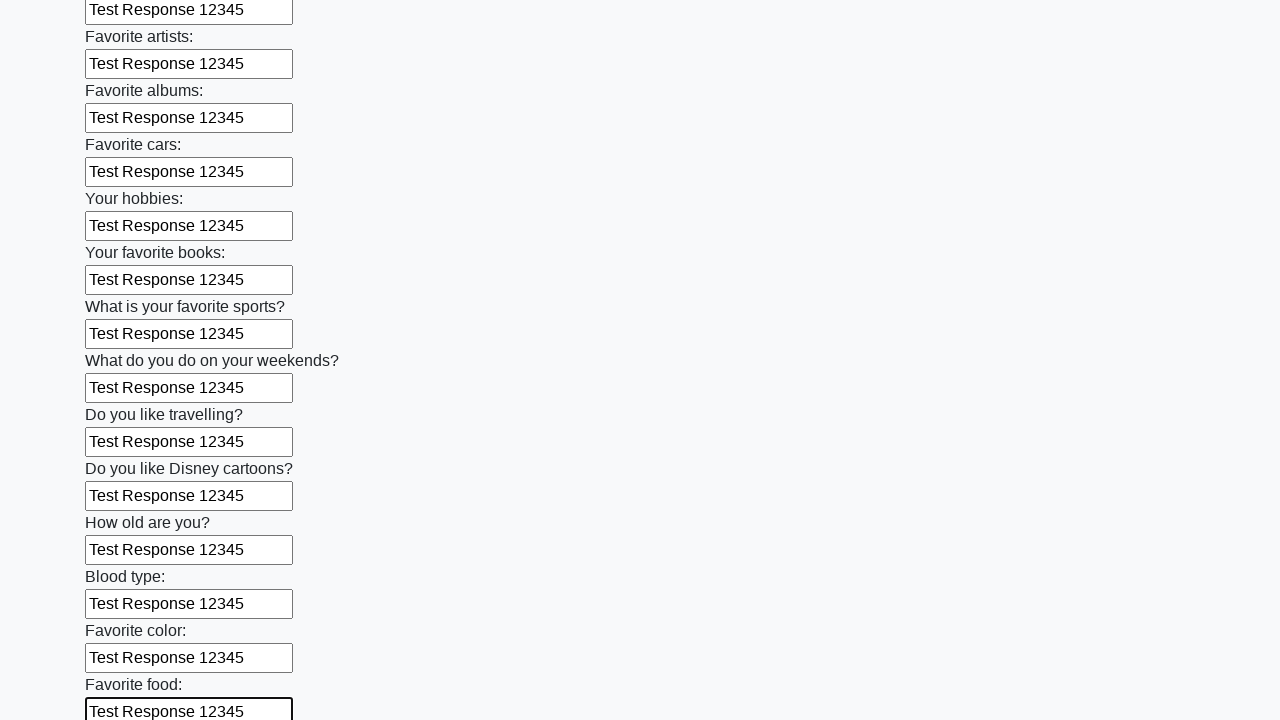

Filled an input field with 'Test Response 12345' on input >> nth=21
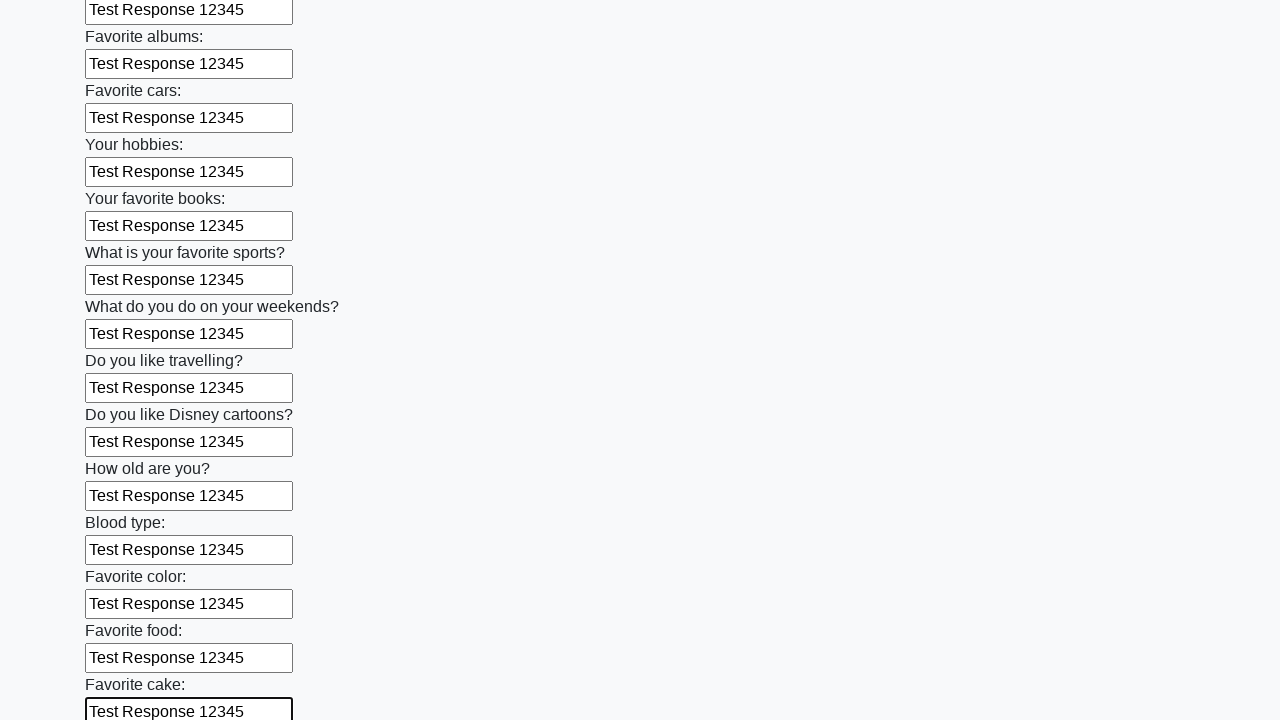

Filled an input field with 'Test Response 12345' on input >> nth=22
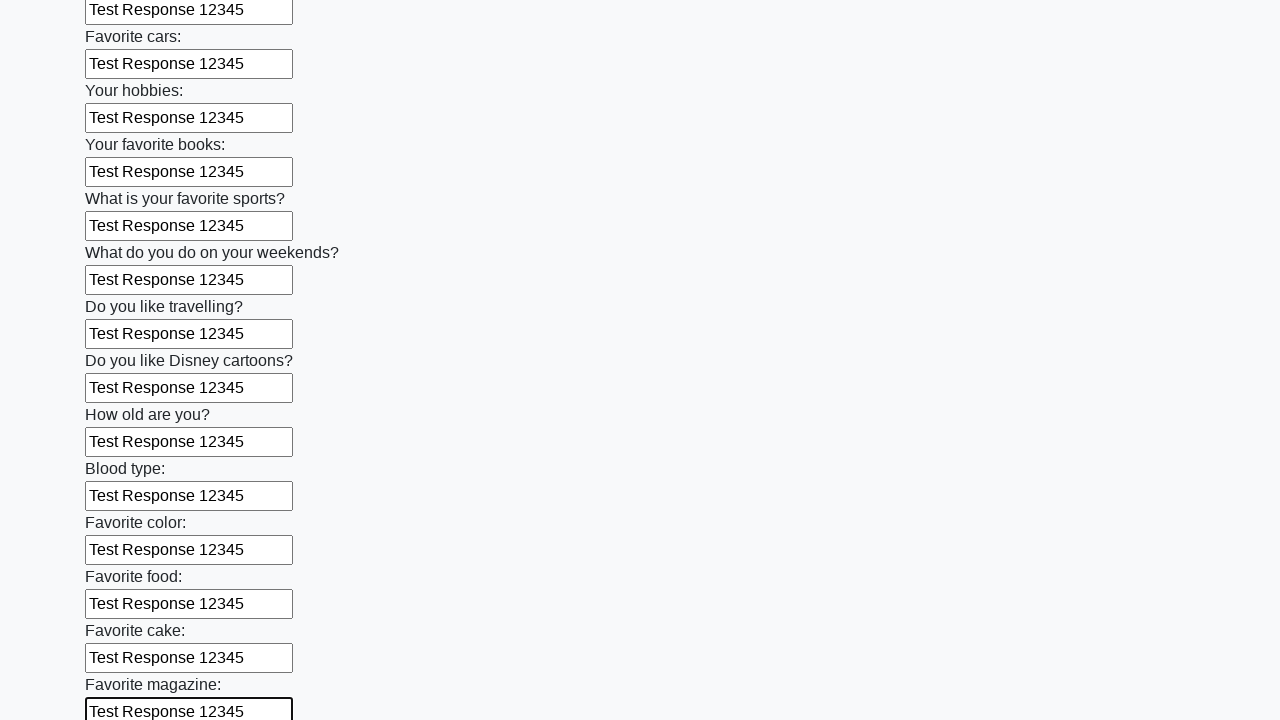

Filled an input field with 'Test Response 12345' on input >> nth=23
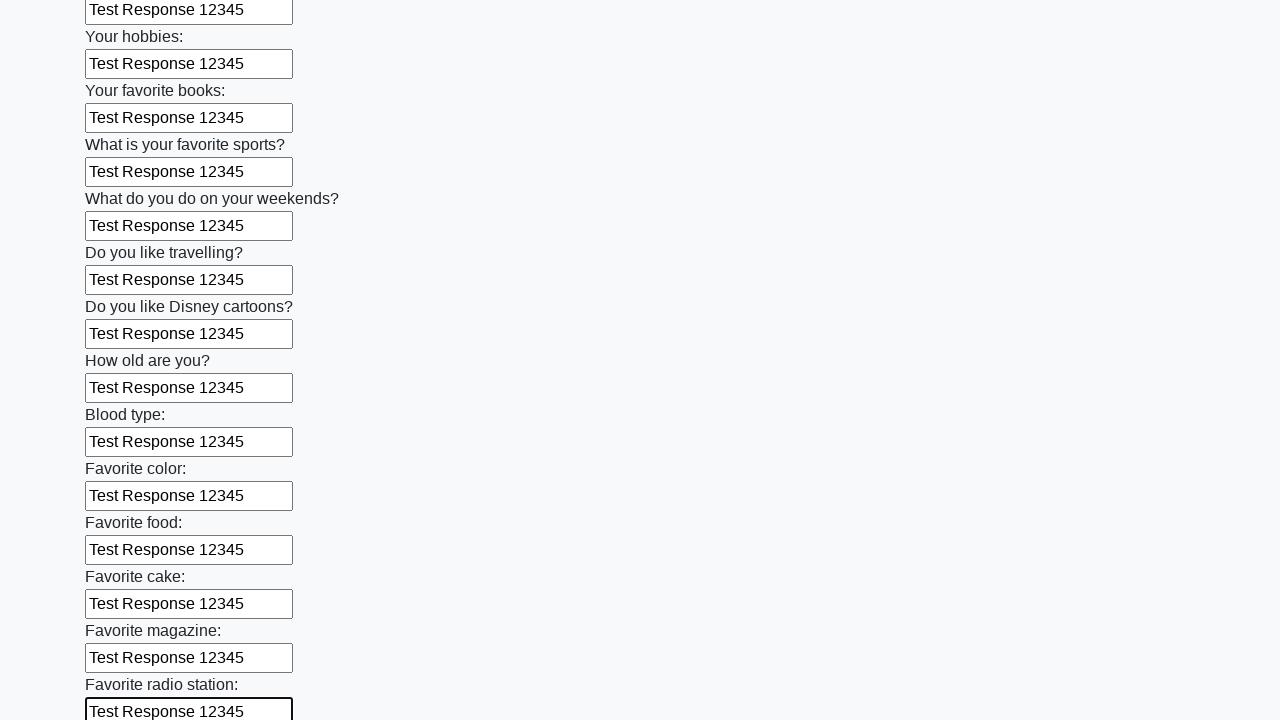

Filled an input field with 'Test Response 12345' on input >> nth=24
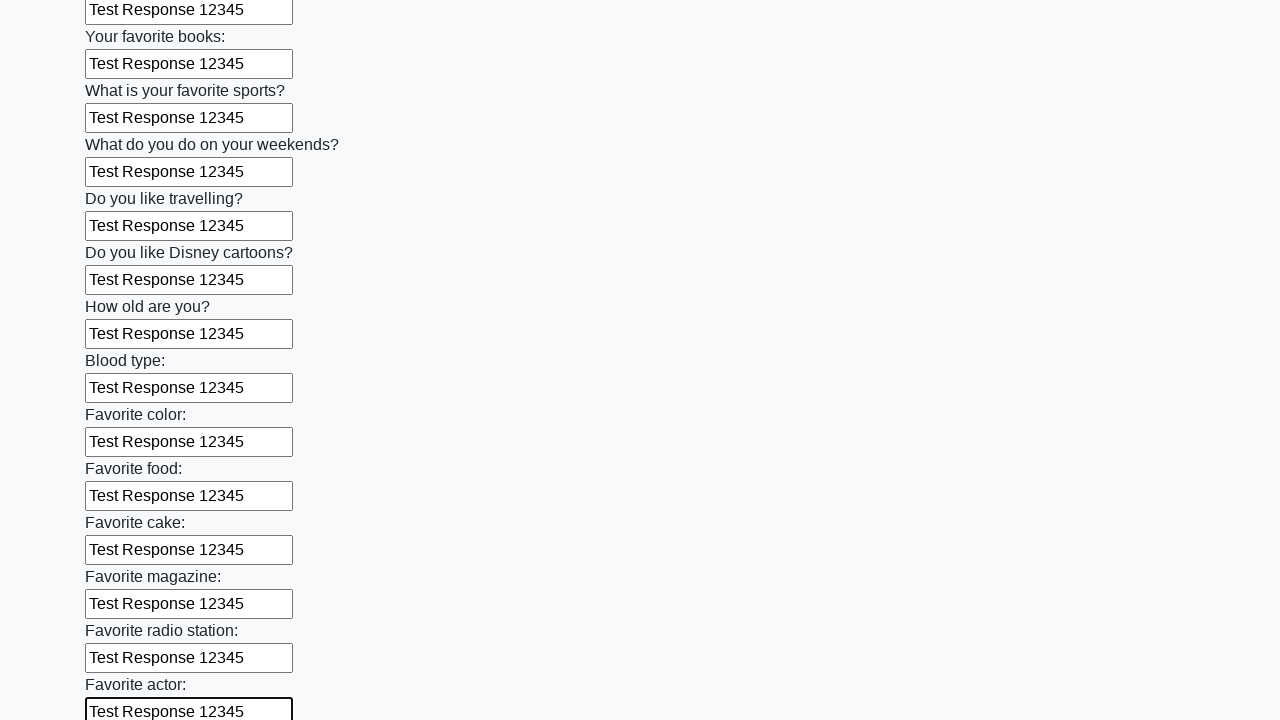

Filled an input field with 'Test Response 12345' on input >> nth=25
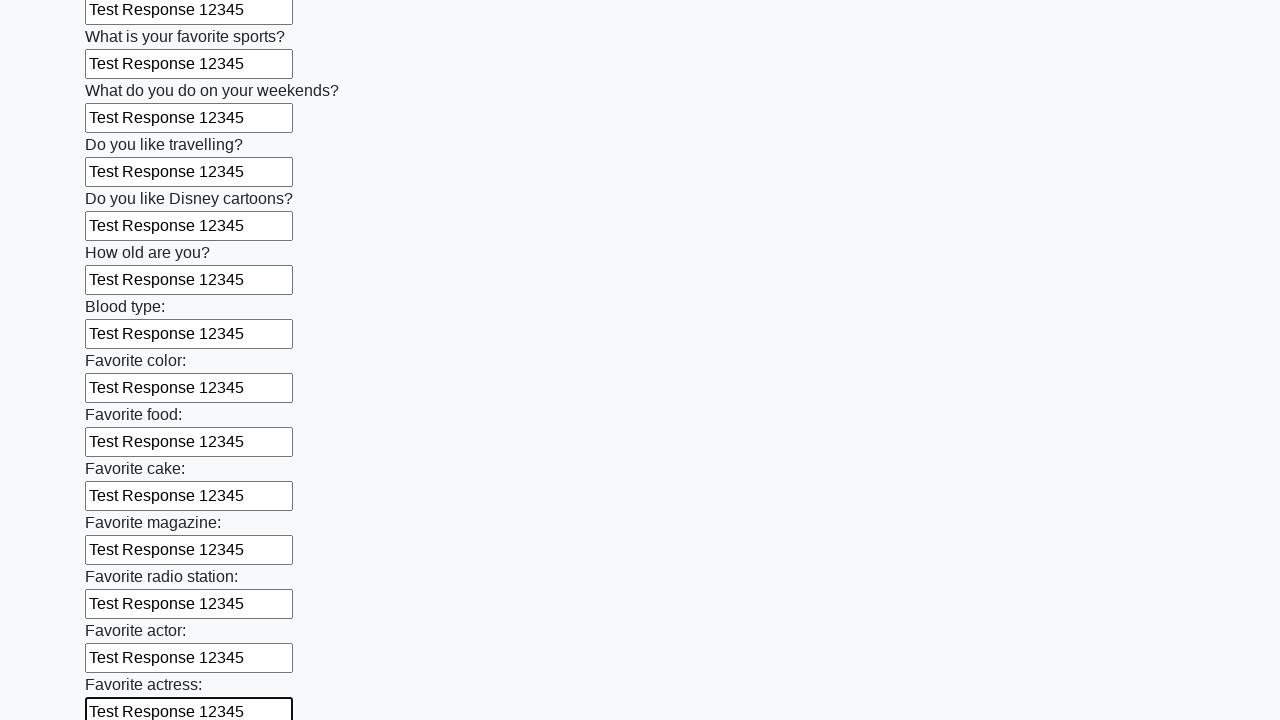

Filled an input field with 'Test Response 12345' on input >> nth=26
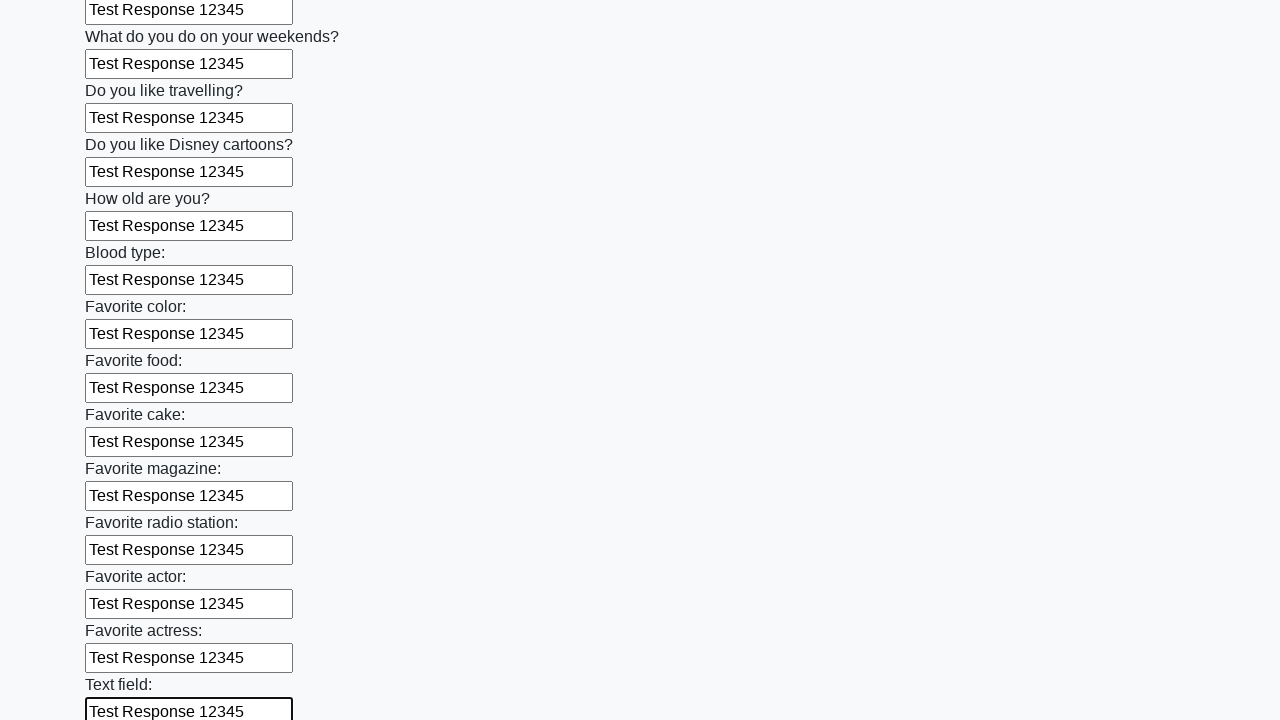

Filled an input field with 'Test Response 12345' on input >> nth=27
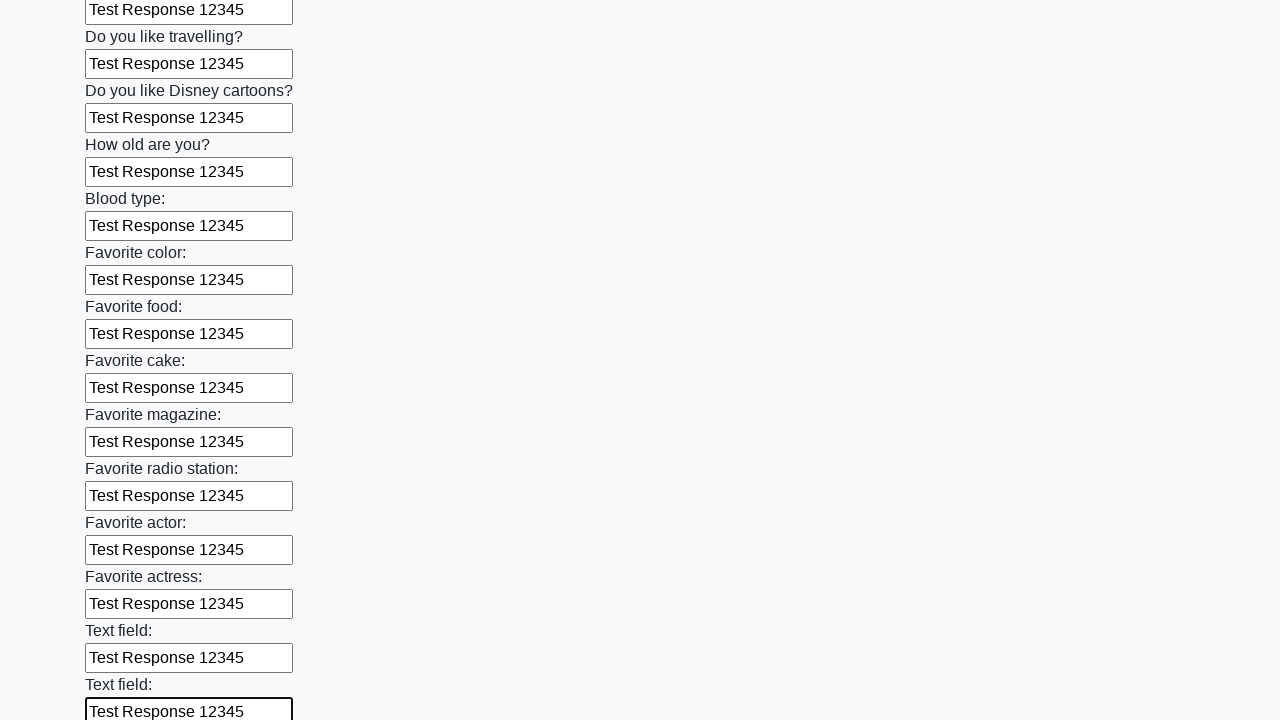

Filled an input field with 'Test Response 12345' on input >> nth=28
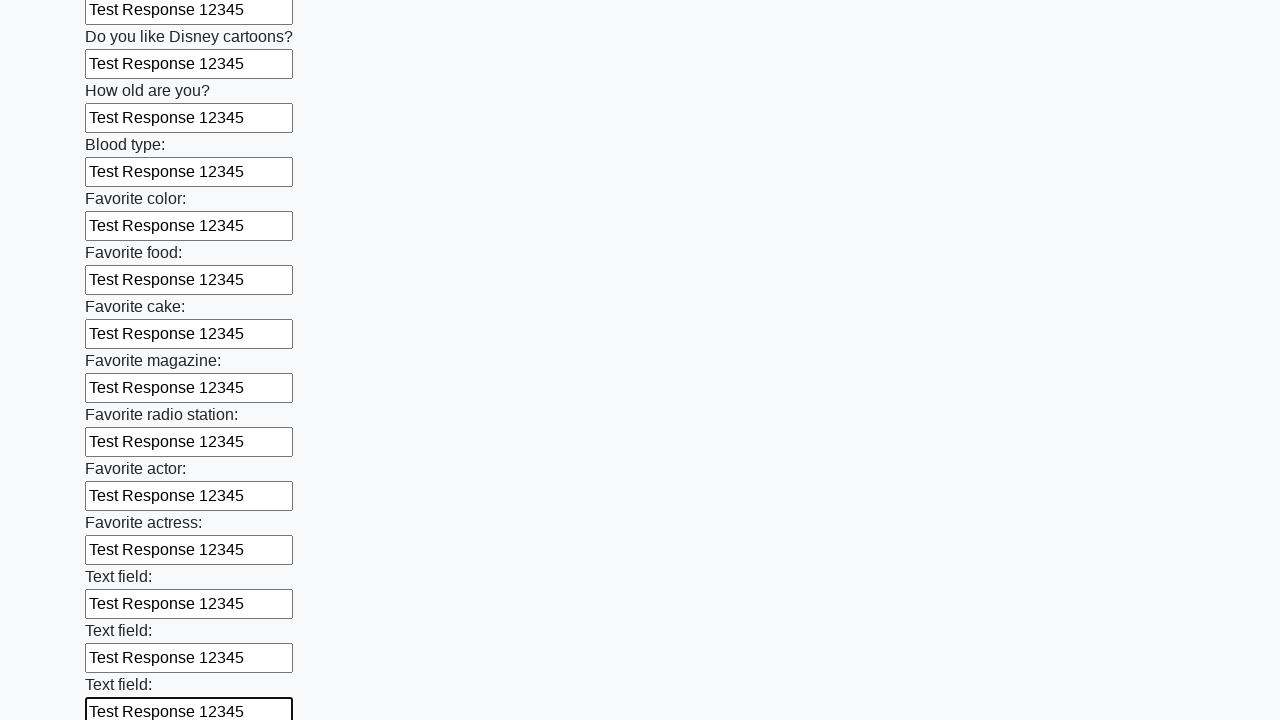

Filled an input field with 'Test Response 12345' on input >> nth=29
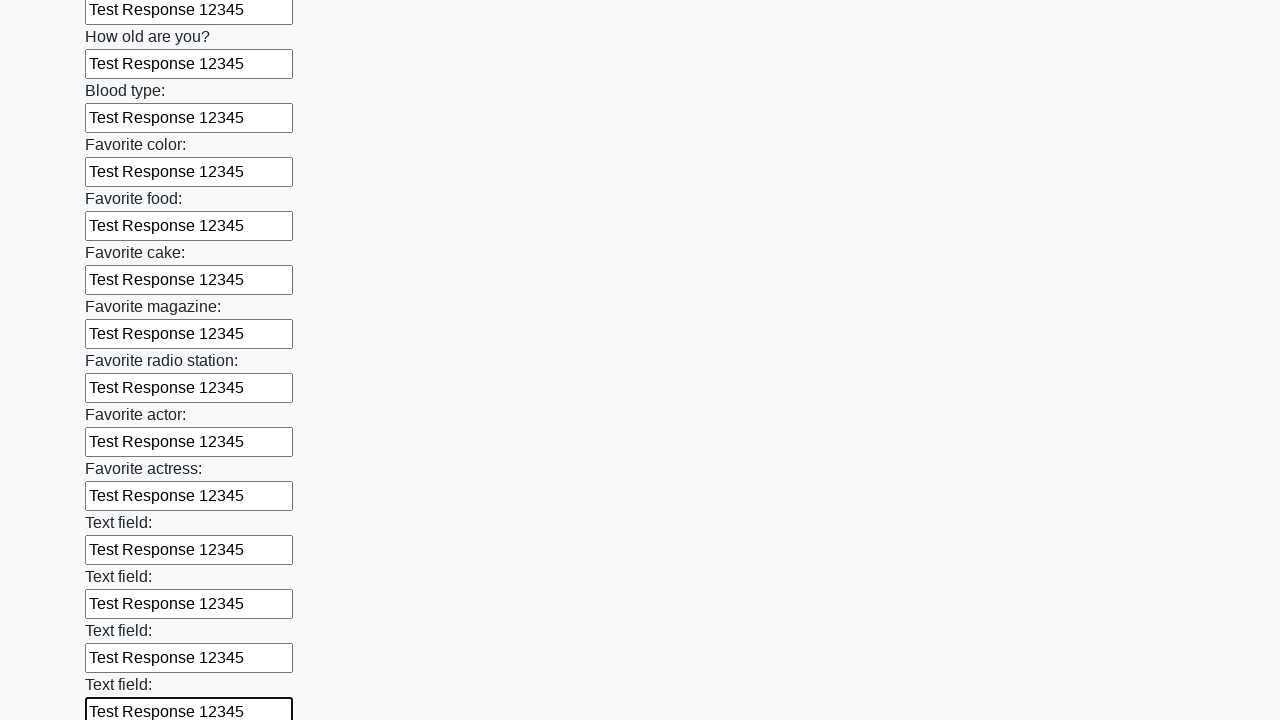

Filled an input field with 'Test Response 12345' on input >> nth=30
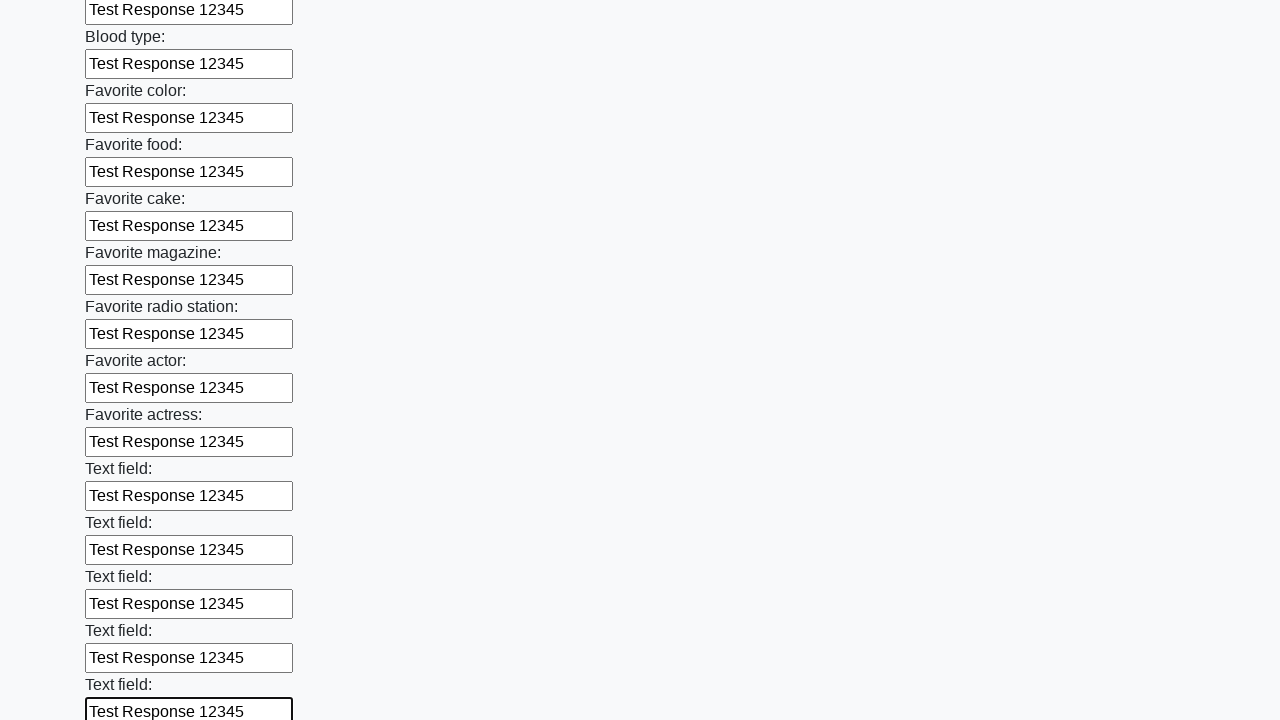

Filled an input field with 'Test Response 12345' on input >> nth=31
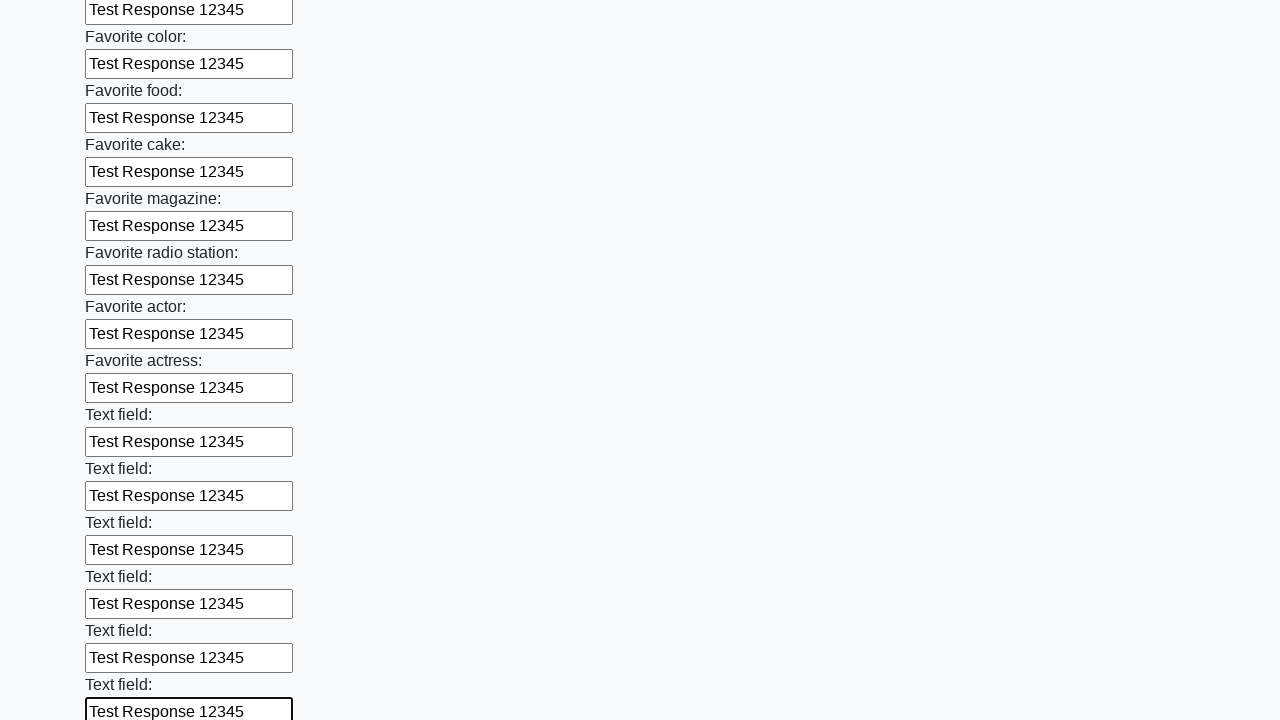

Filled an input field with 'Test Response 12345' on input >> nth=32
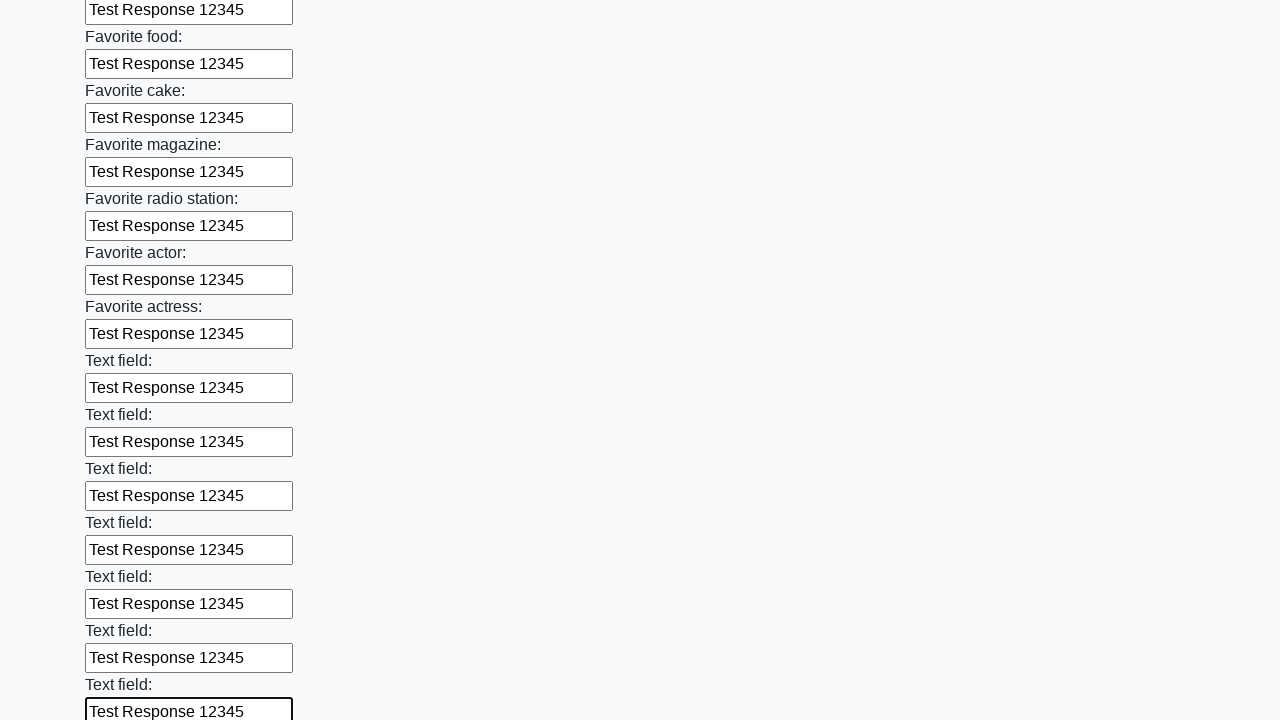

Filled an input field with 'Test Response 12345' on input >> nth=33
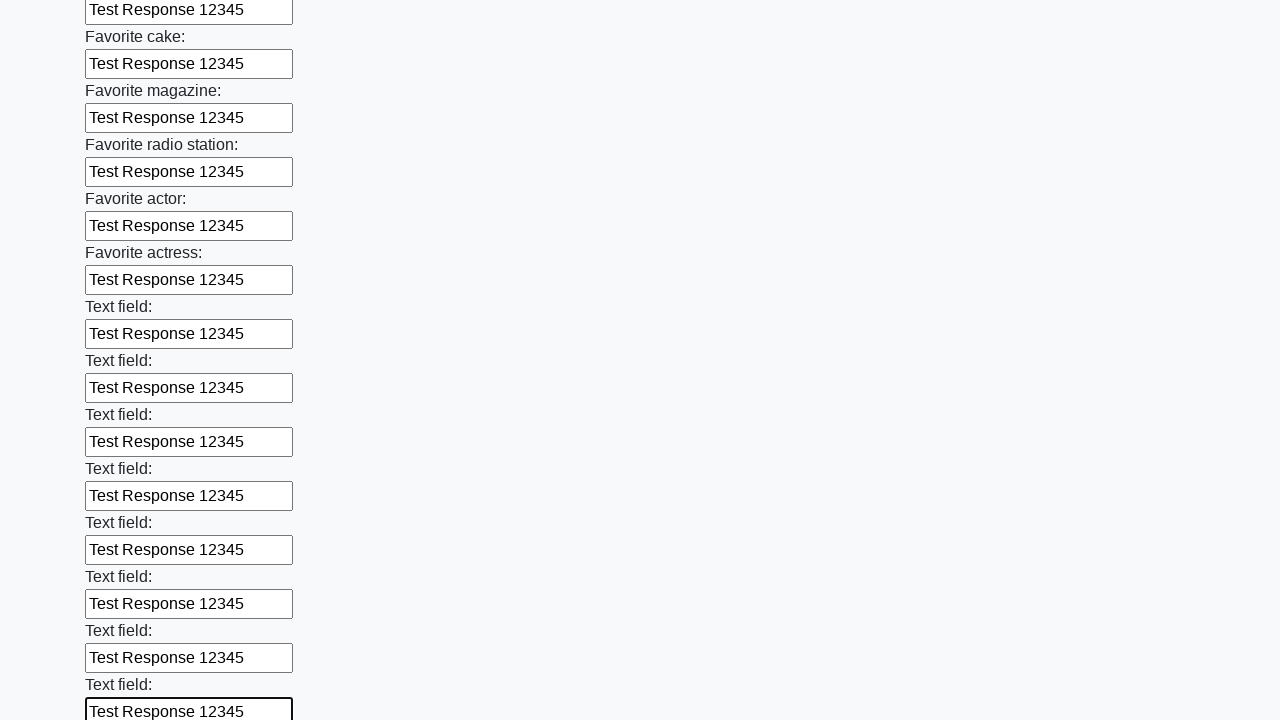

Filled an input field with 'Test Response 12345' on input >> nth=34
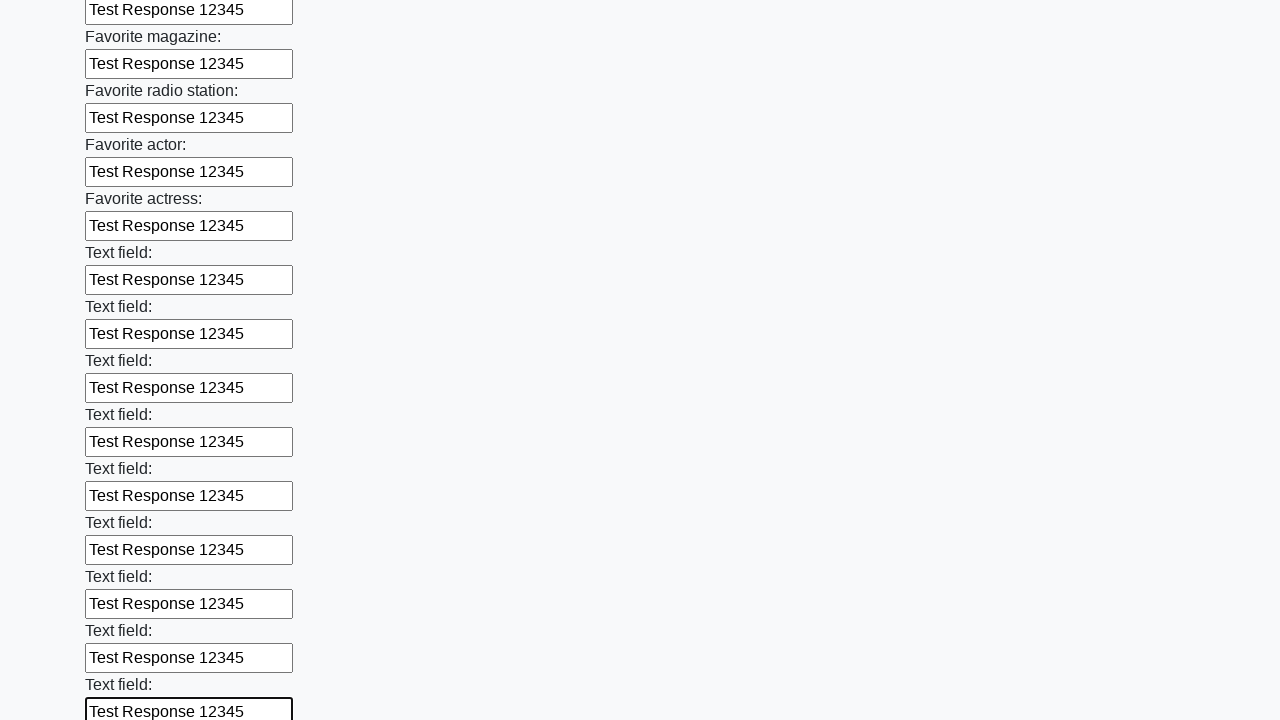

Filled an input field with 'Test Response 12345' on input >> nth=35
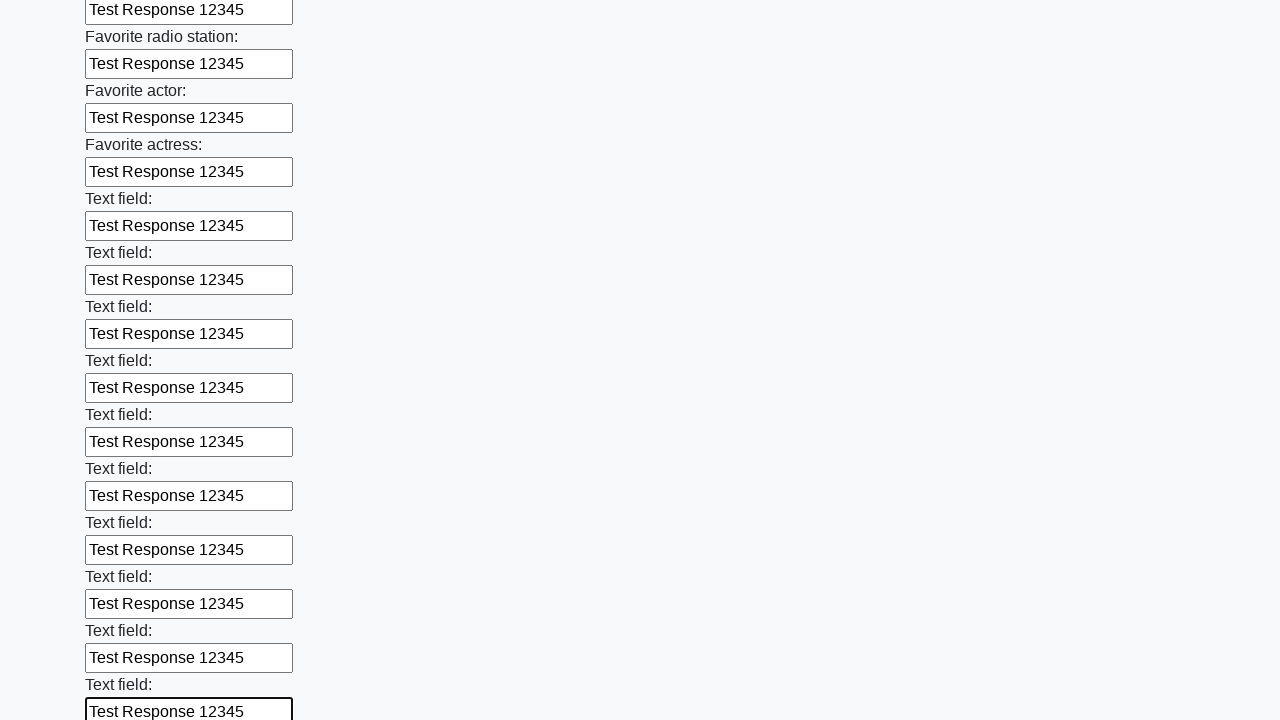

Filled an input field with 'Test Response 12345' on input >> nth=36
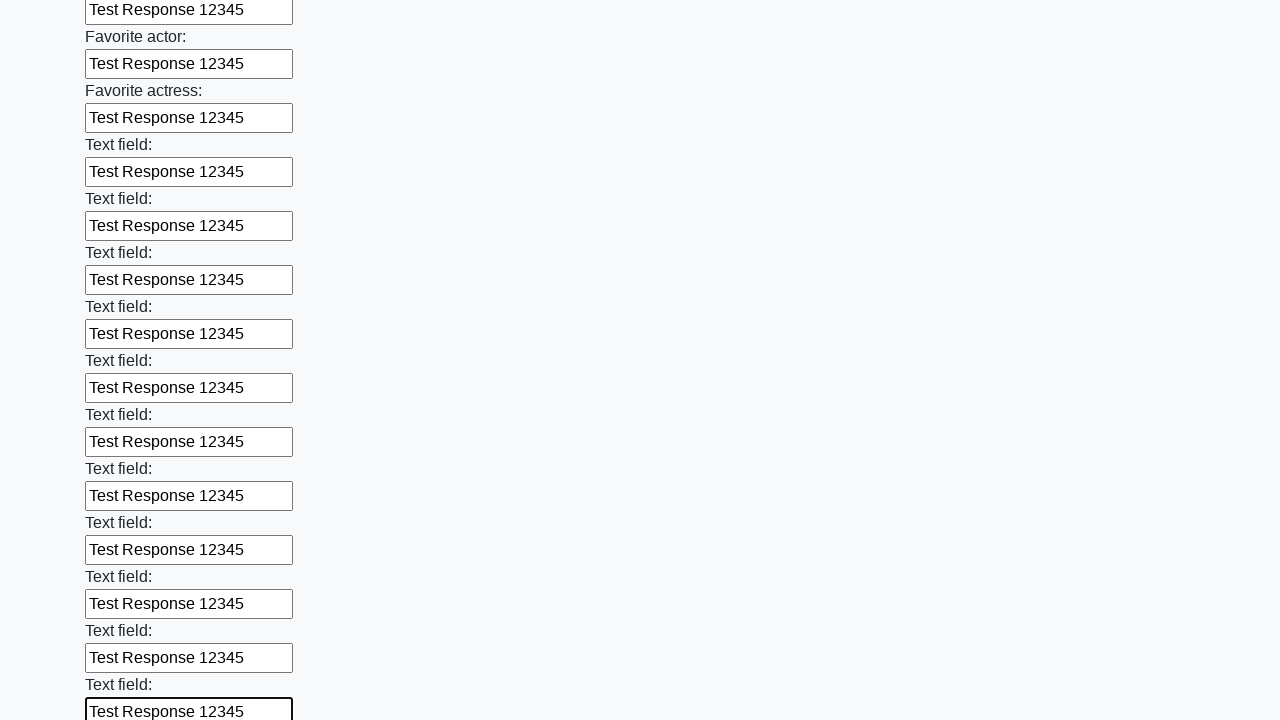

Filled an input field with 'Test Response 12345' on input >> nth=37
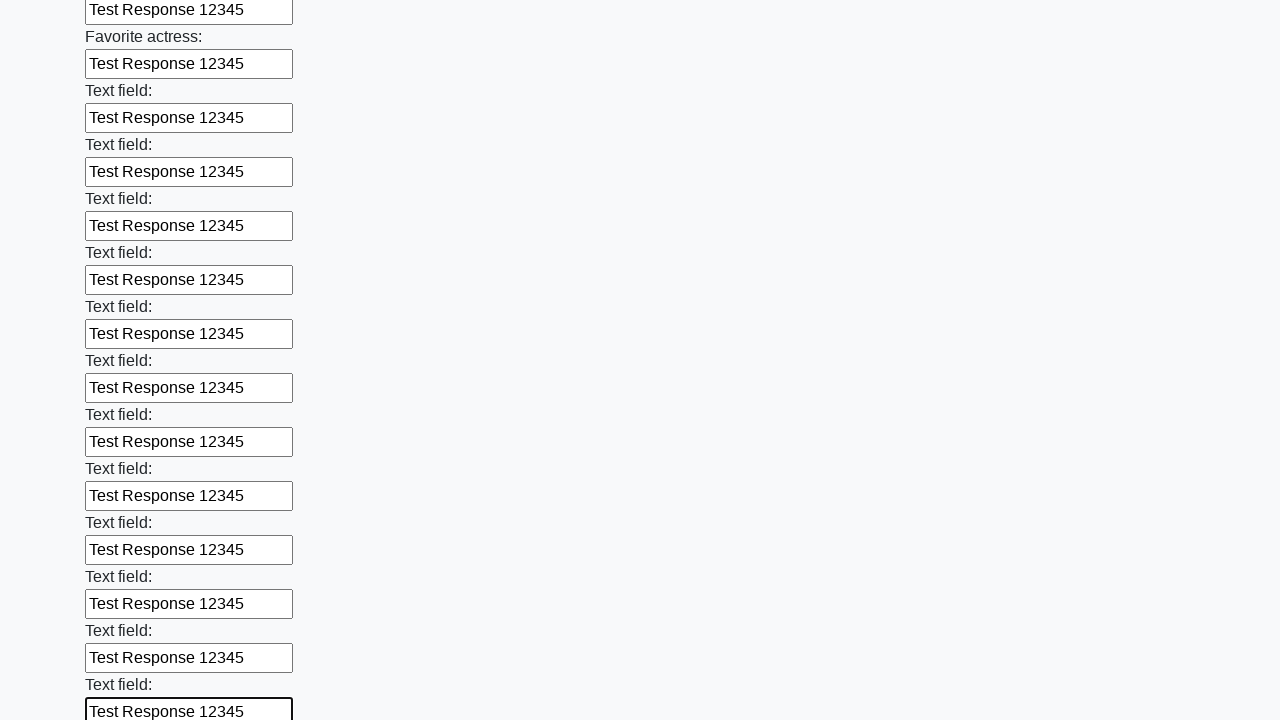

Filled an input field with 'Test Response 12345' on input >> nth=38
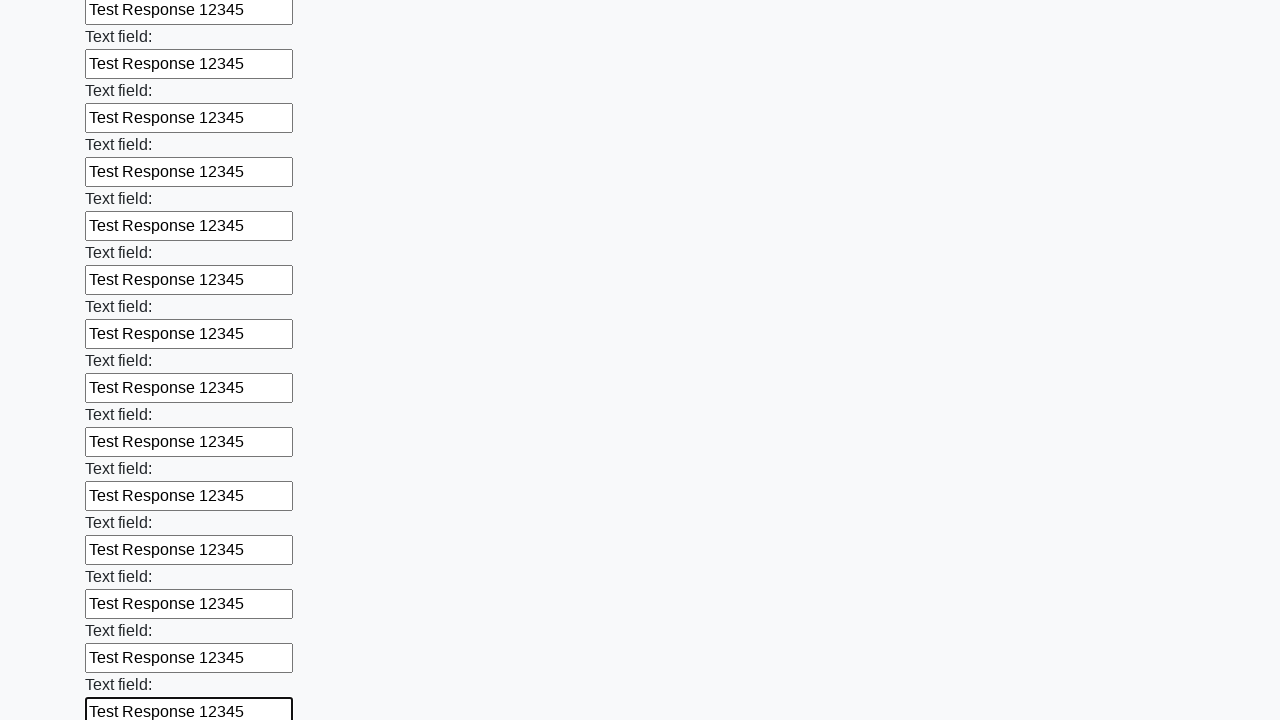

Filled an input field with 'Test Response 12345' on input >> nth=39
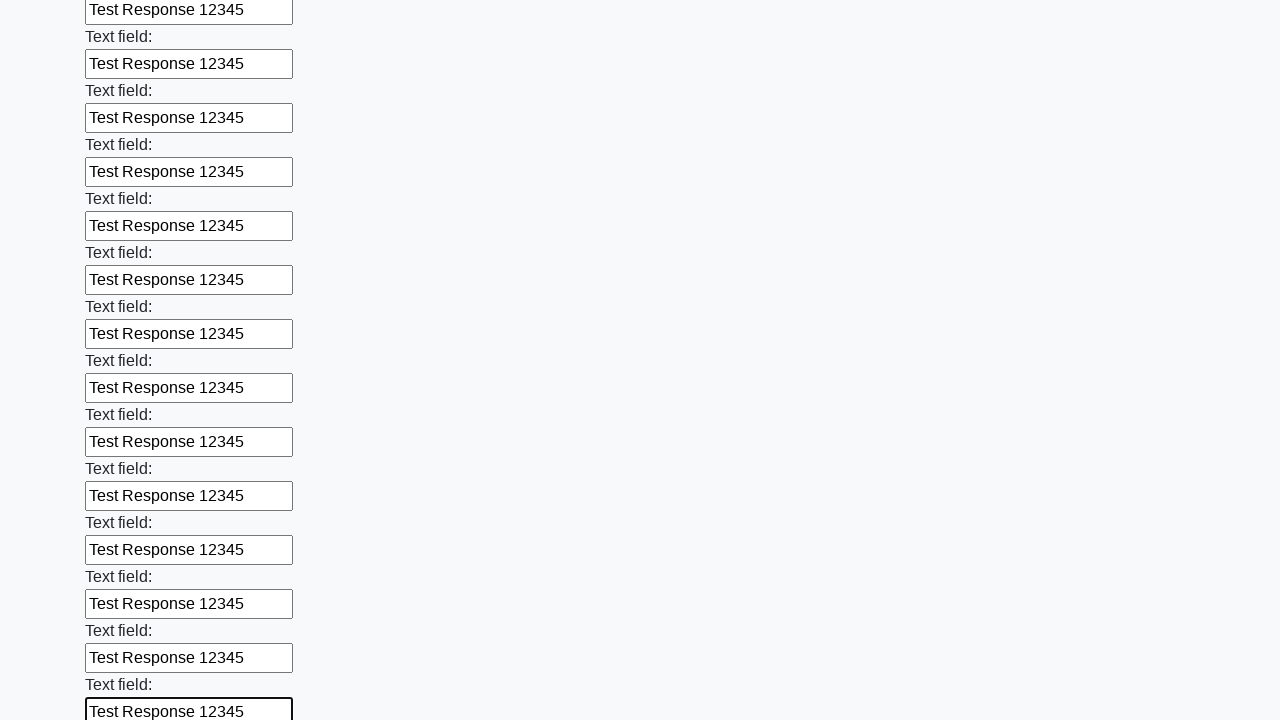

Filled an input field with 'Test Response 12345' on input >> nth=40
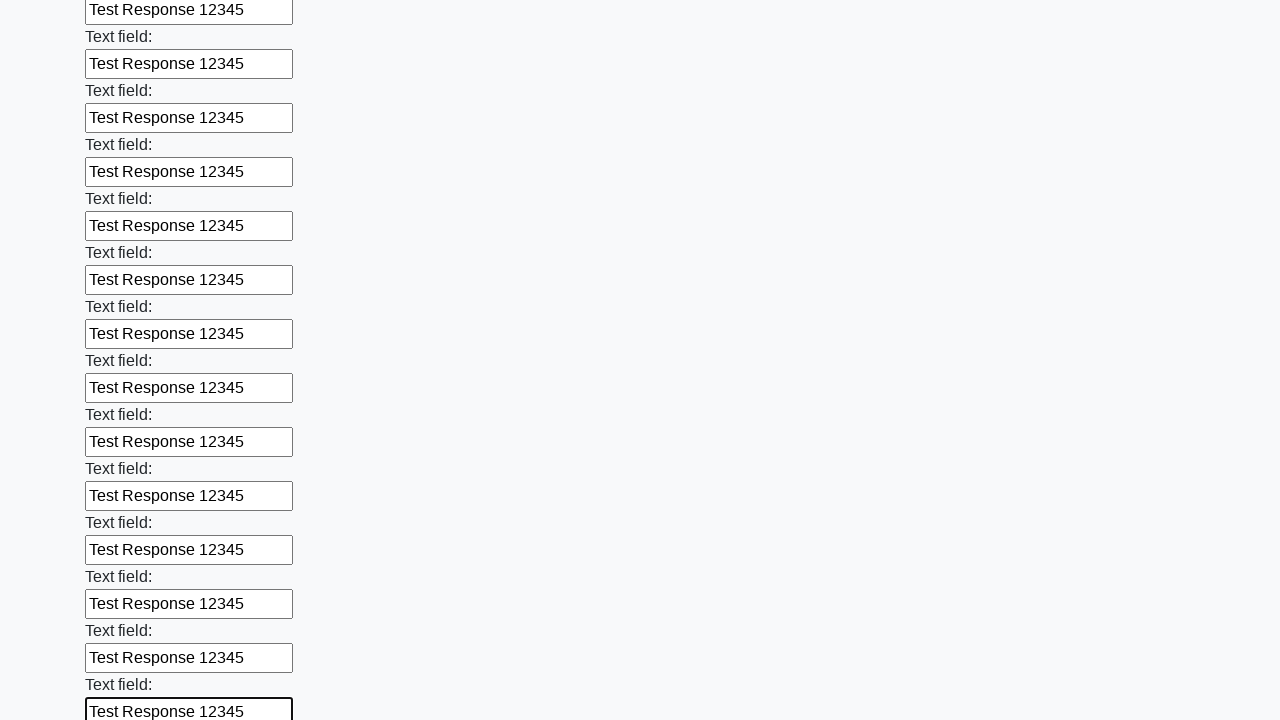

Filled an input field with 'Test Response 12345' on input >> nth=41
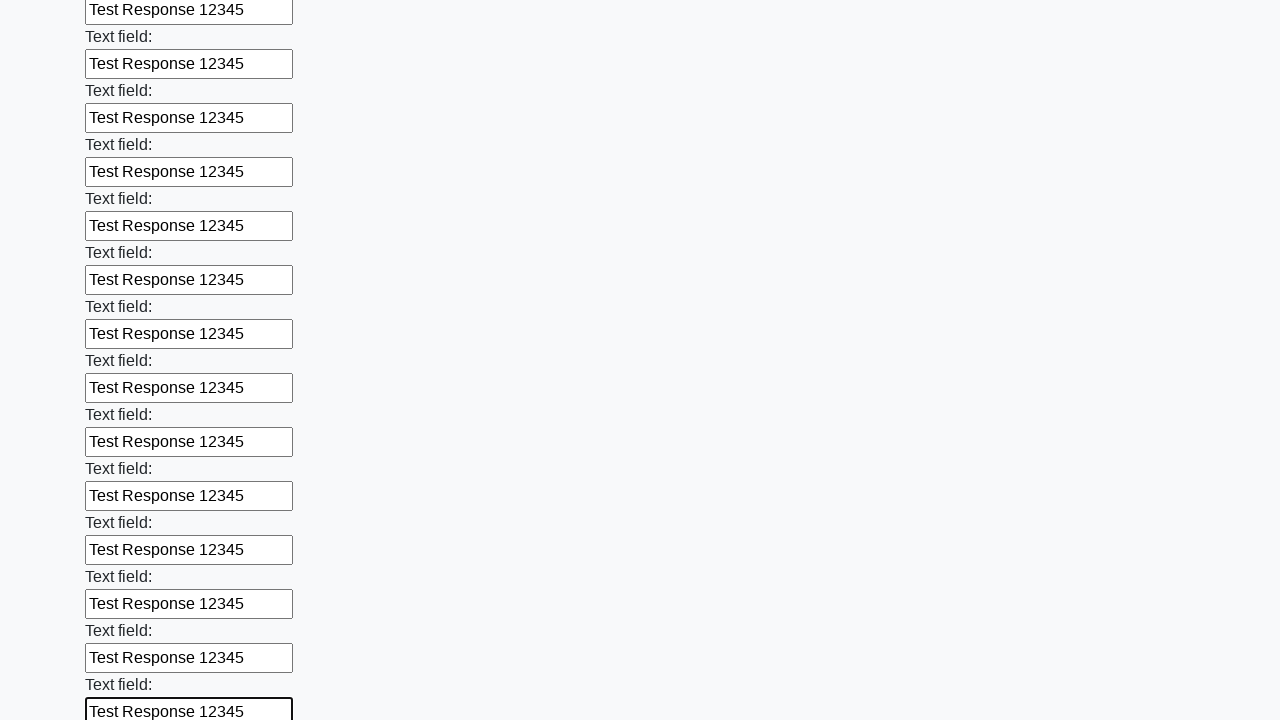

Filled an input field with 'Test Response 12345' on input >> nth=42
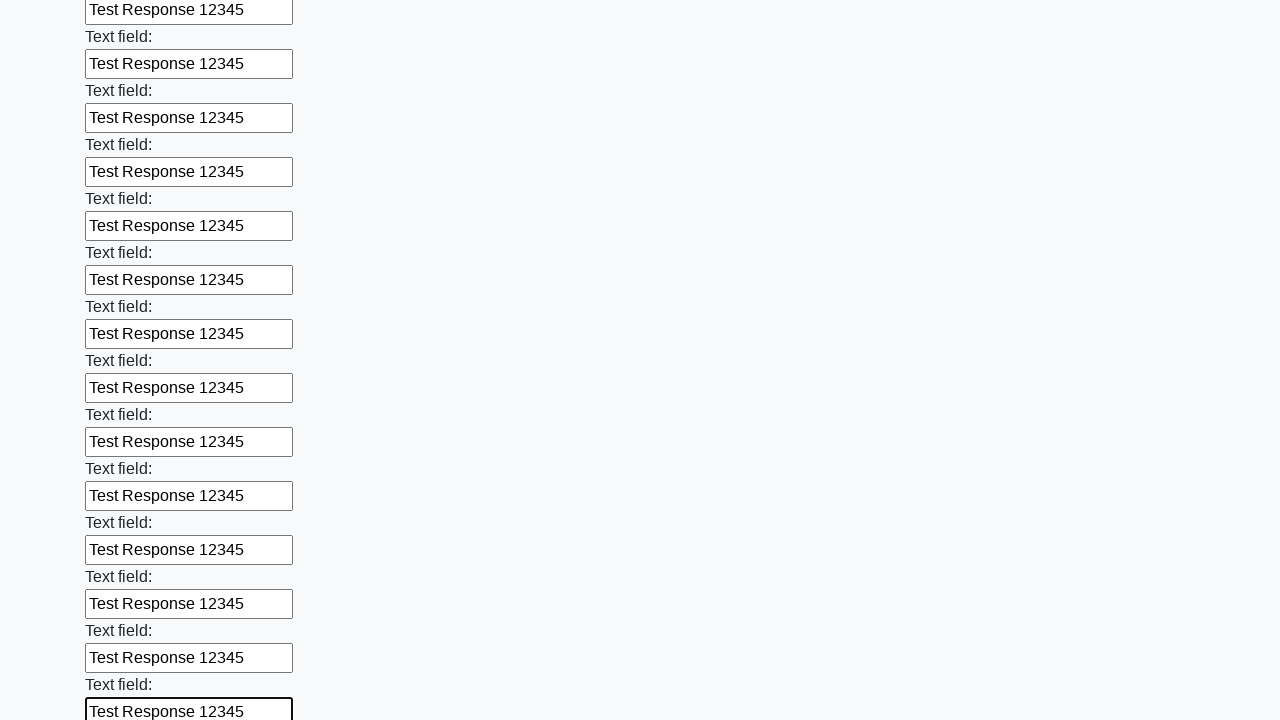

Filled an input field with 'Test Response 12345' on input >> nth=43
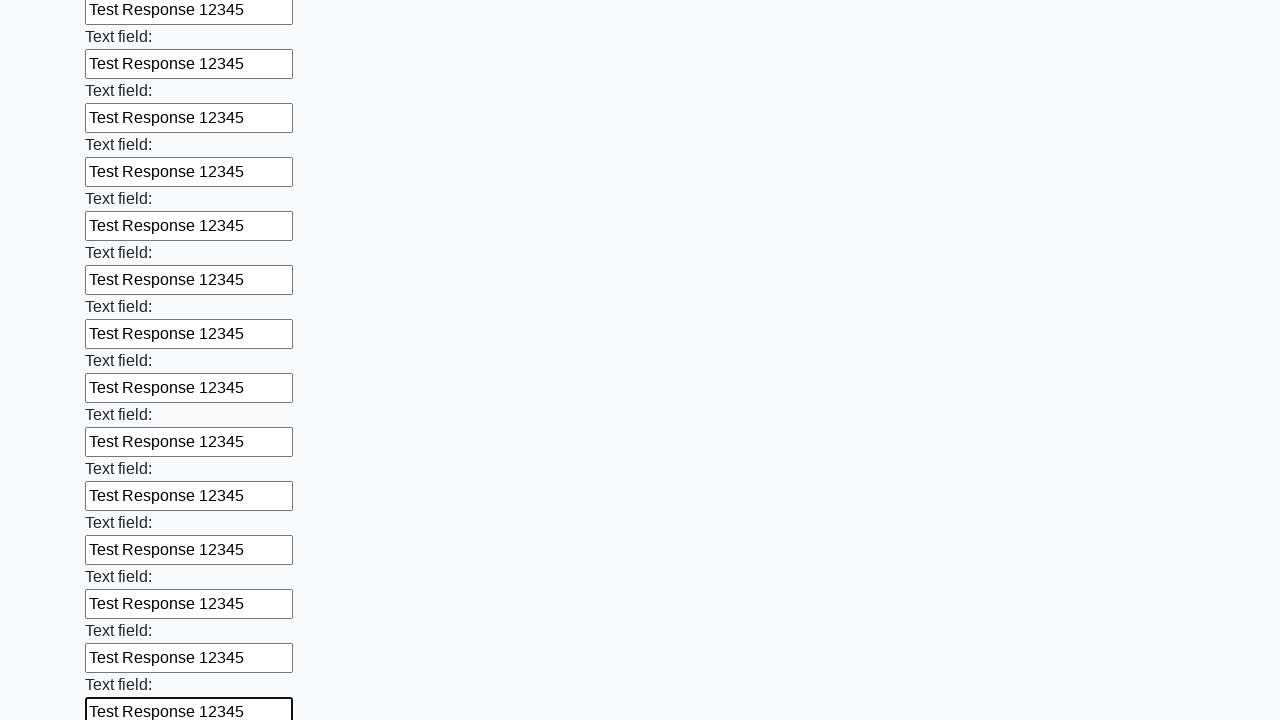

Filled an input field with 'Test Response 12345' on input >> nth=44
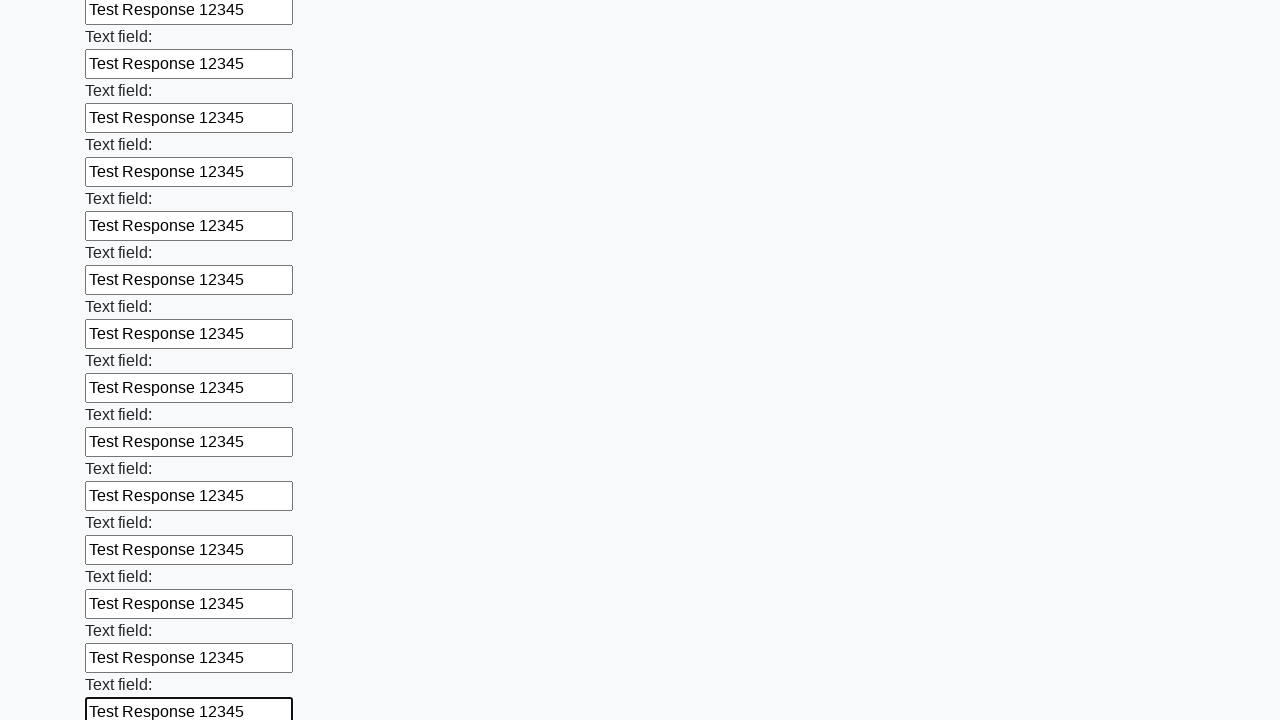

Filled an input field with 'Test Response 12345' on input >> nth=45
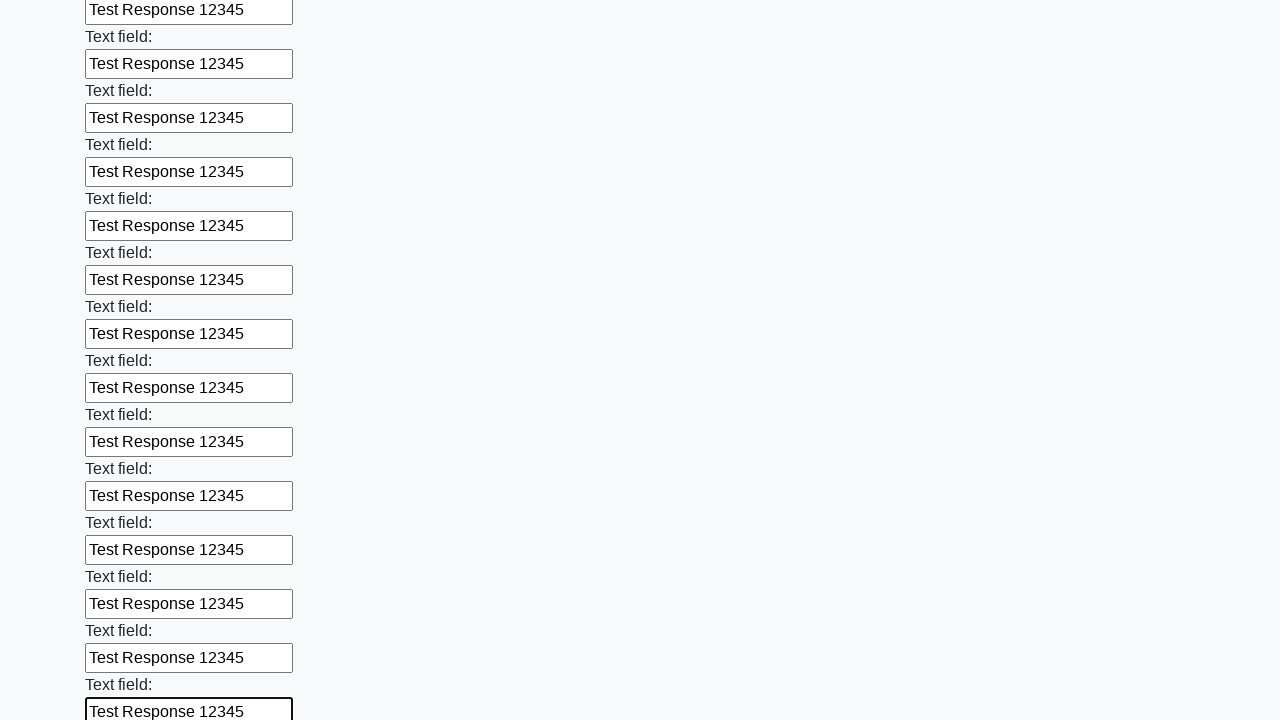

Filled an input field with 'Test Response 12345' on input >> nth=46
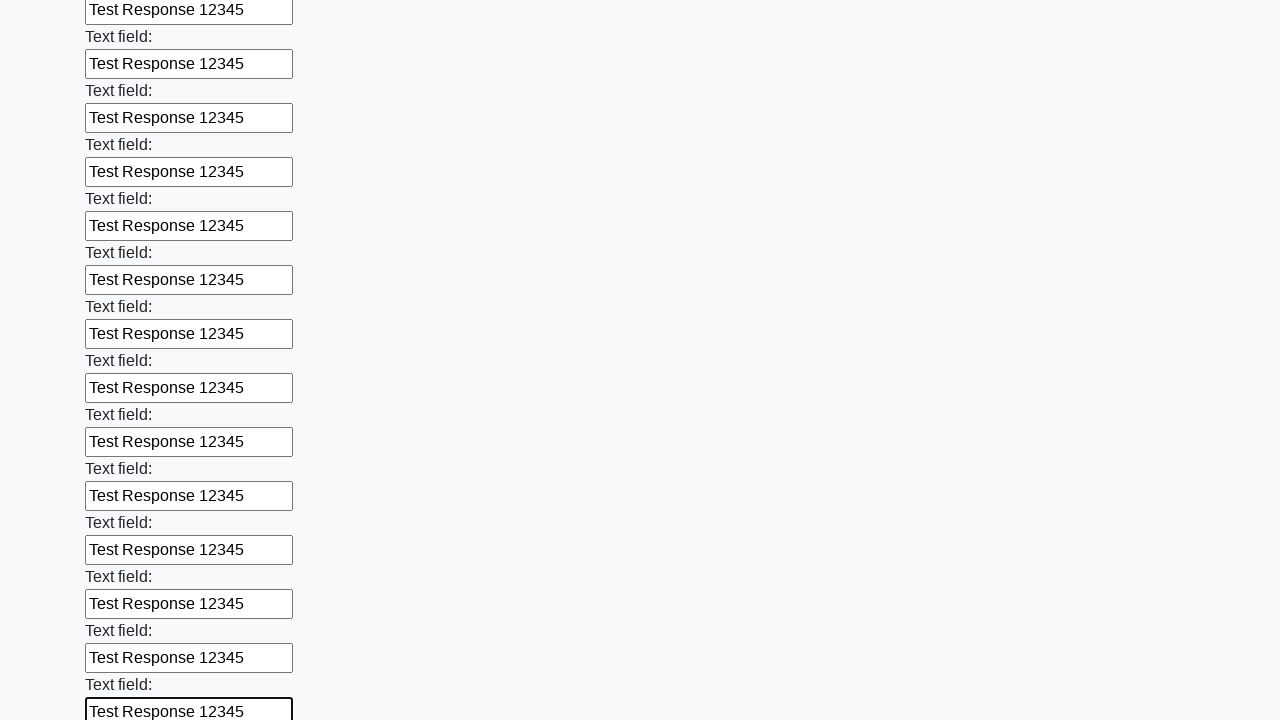

Filled an input field with 'Test Response 12345' on input >> nth=47
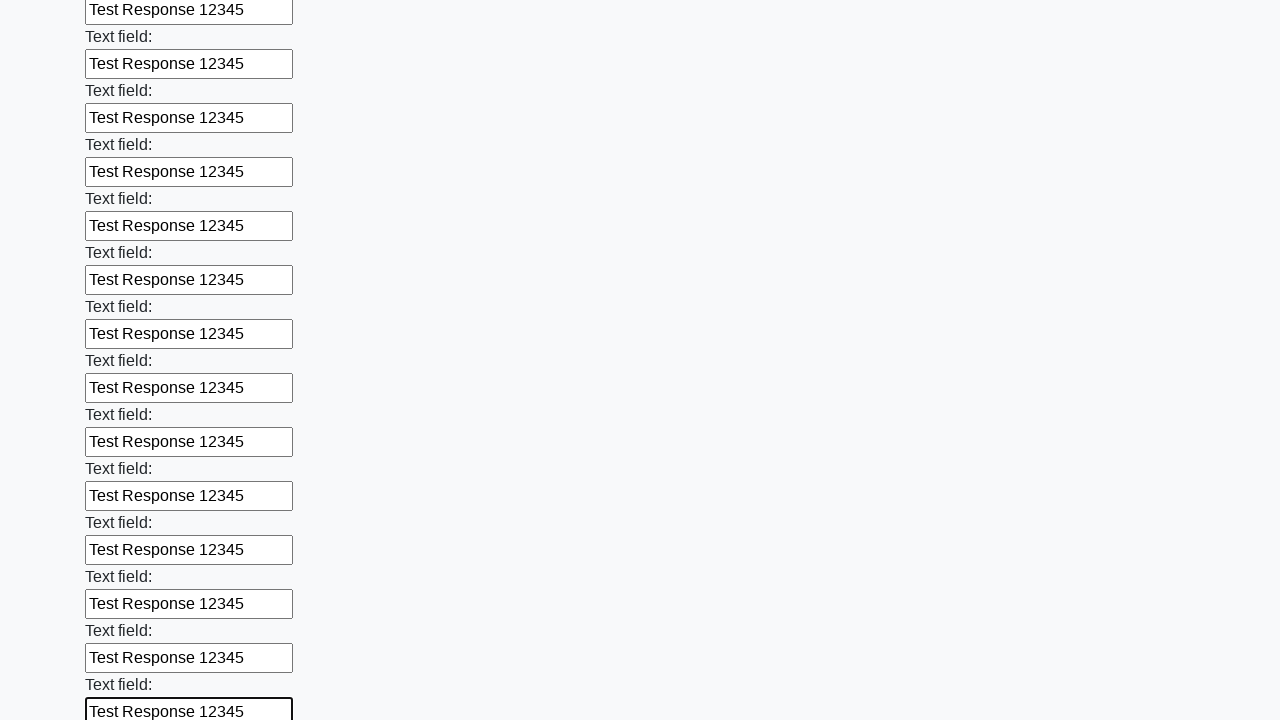

Filled an input field with 'Test Response 12345' on input >> nth=48
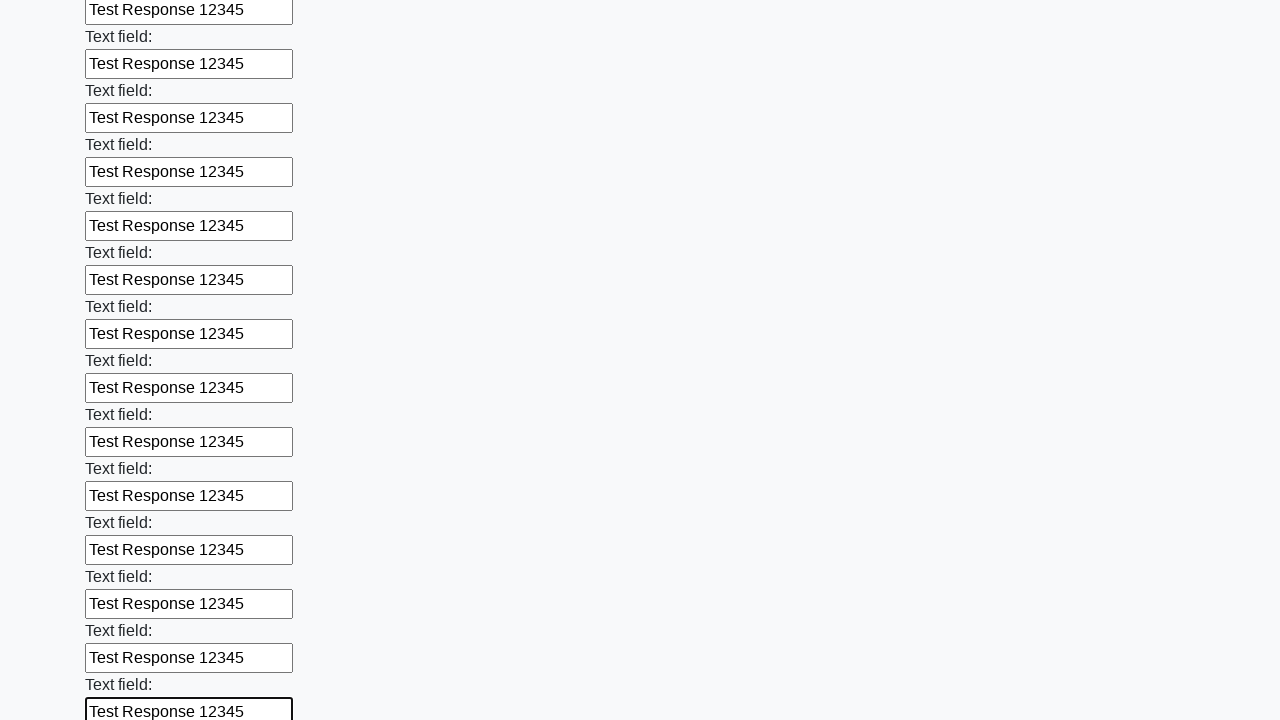

Filled an input field with 'Test Response 12345' on input >> nth=49
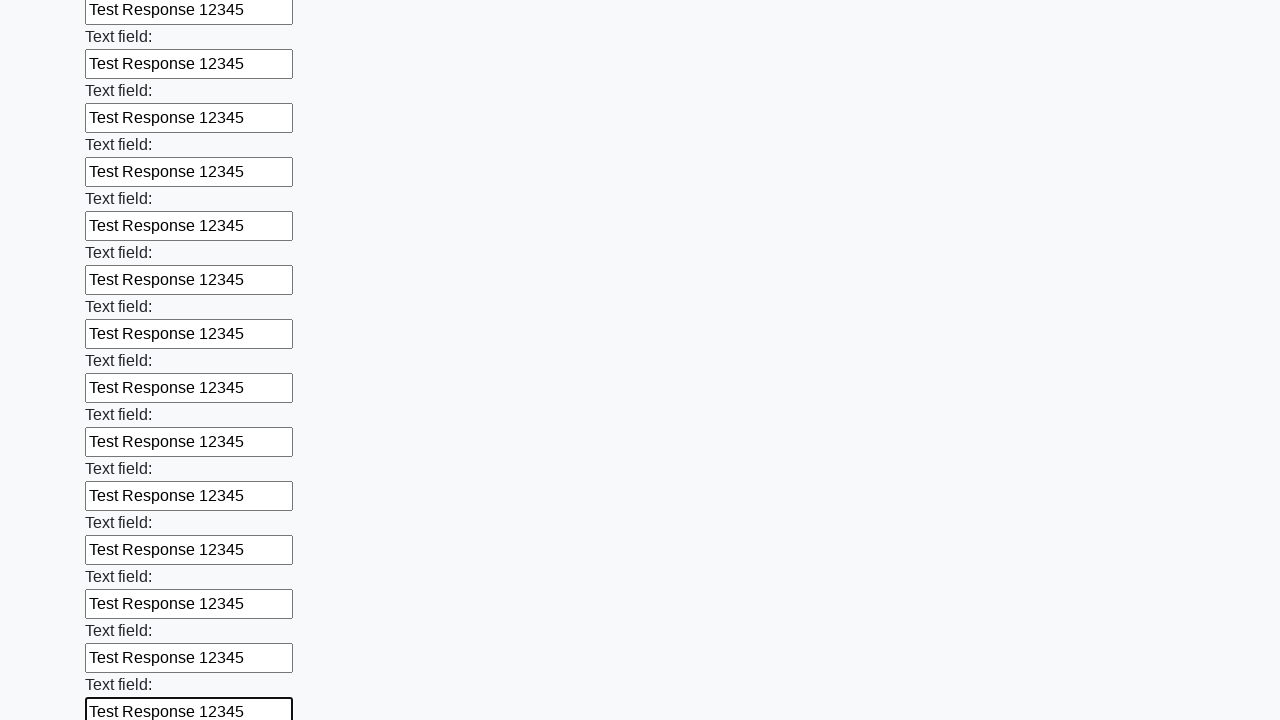

Filled an input field with 'Test Response 12345' on input >> nth=50
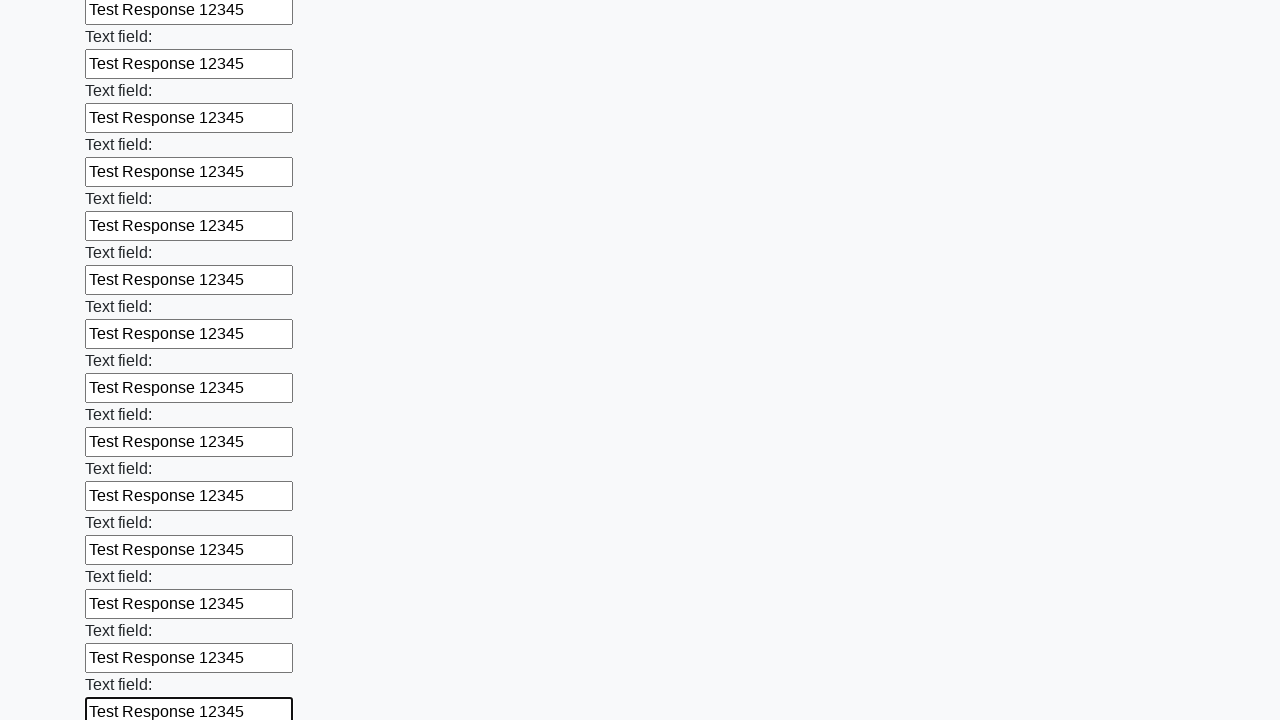

Filled an input field with 'Test Response 12345' on input >> nth=51
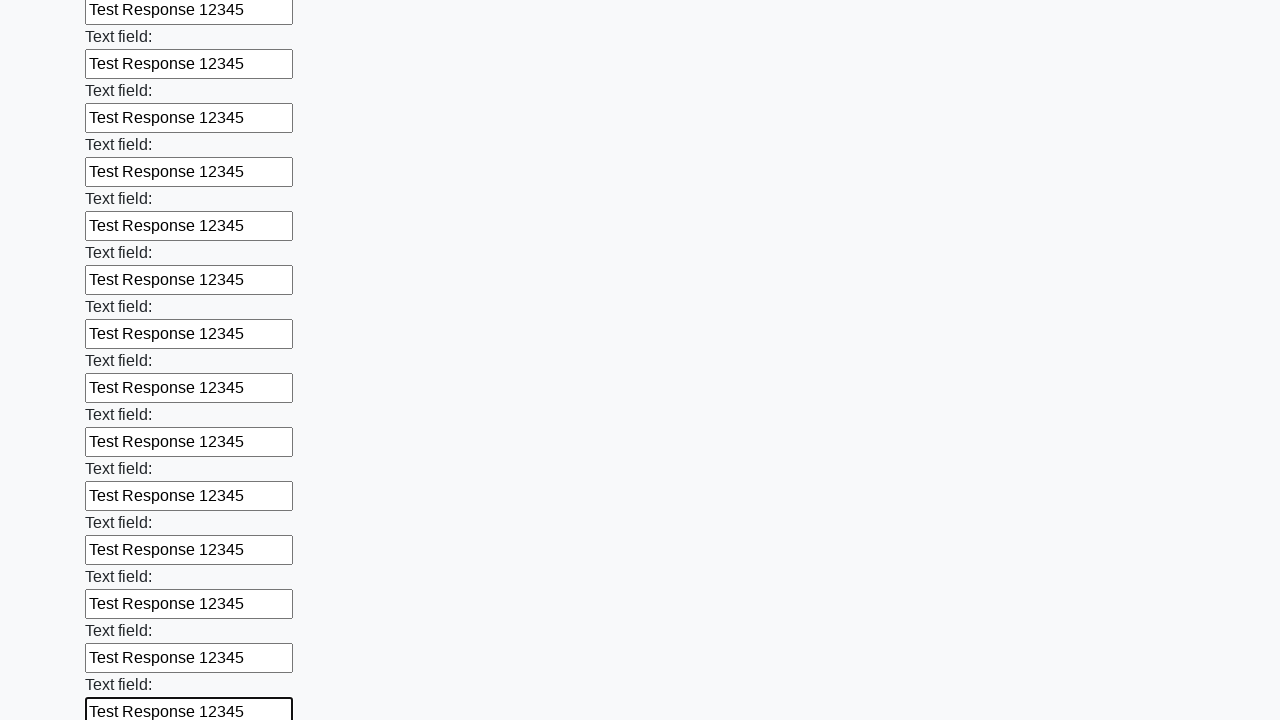

Filled an input field with 'Test Response 12345' on input >> nth=52
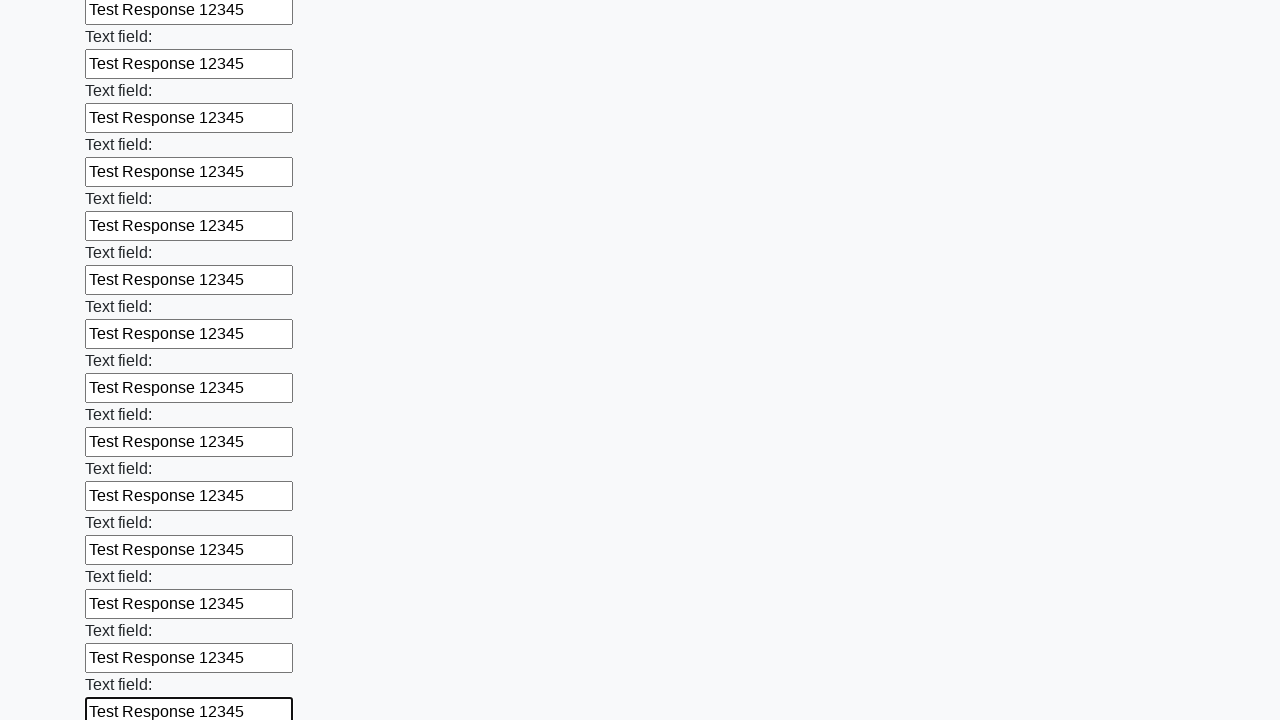

Filled an input field with 'Test Response 12345' on input >> nth=53
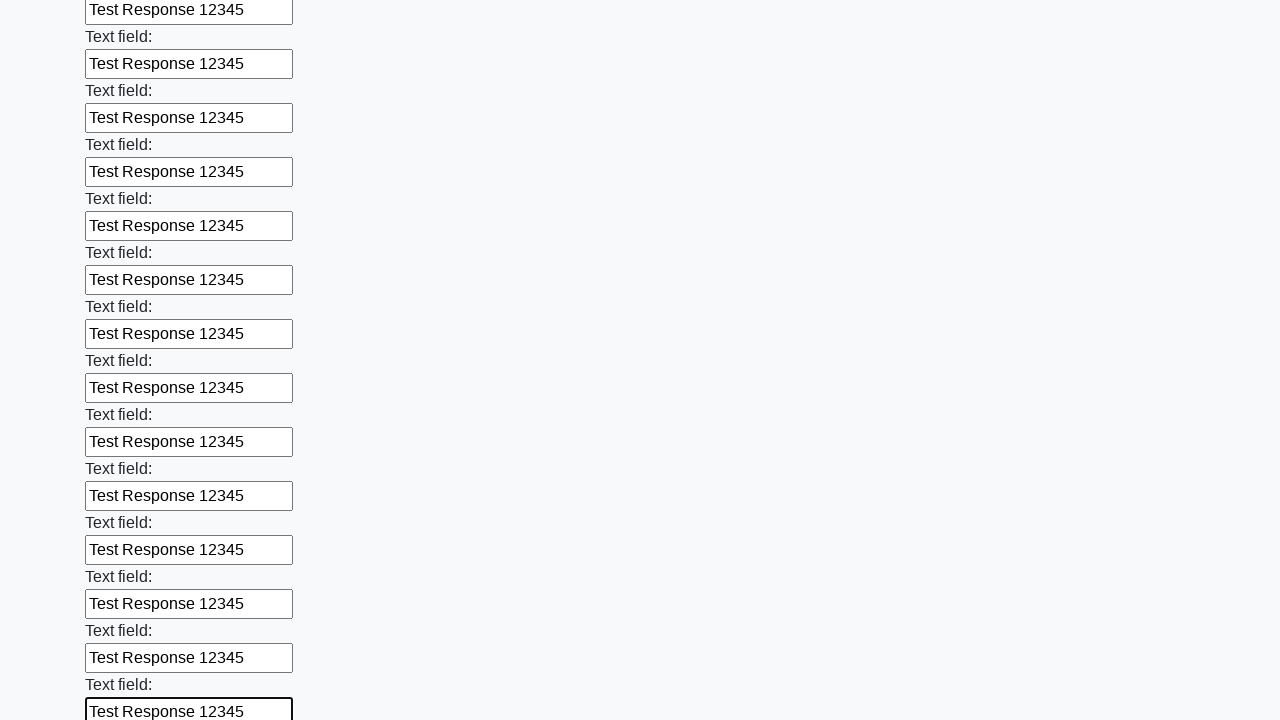

Filled an input field with 'Test Response 12345' on input >> nth=54
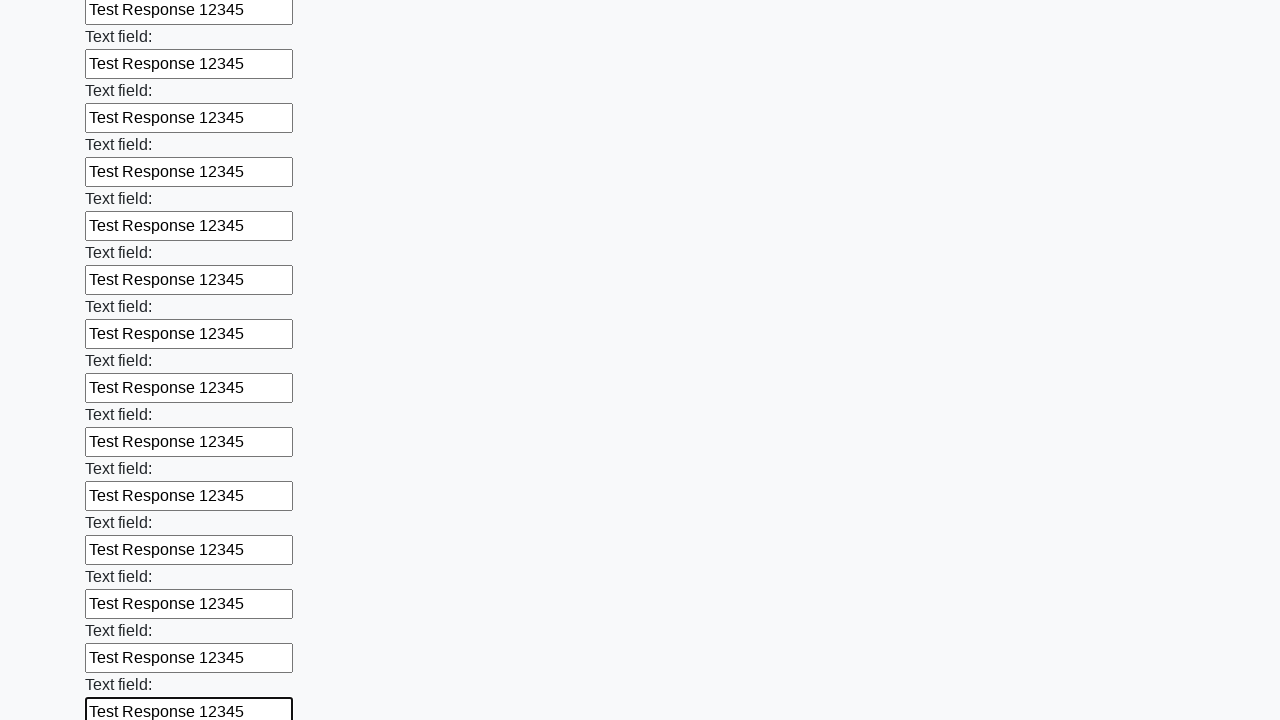

Filled an input field with 'Test Response 12345' on input >> nth=55
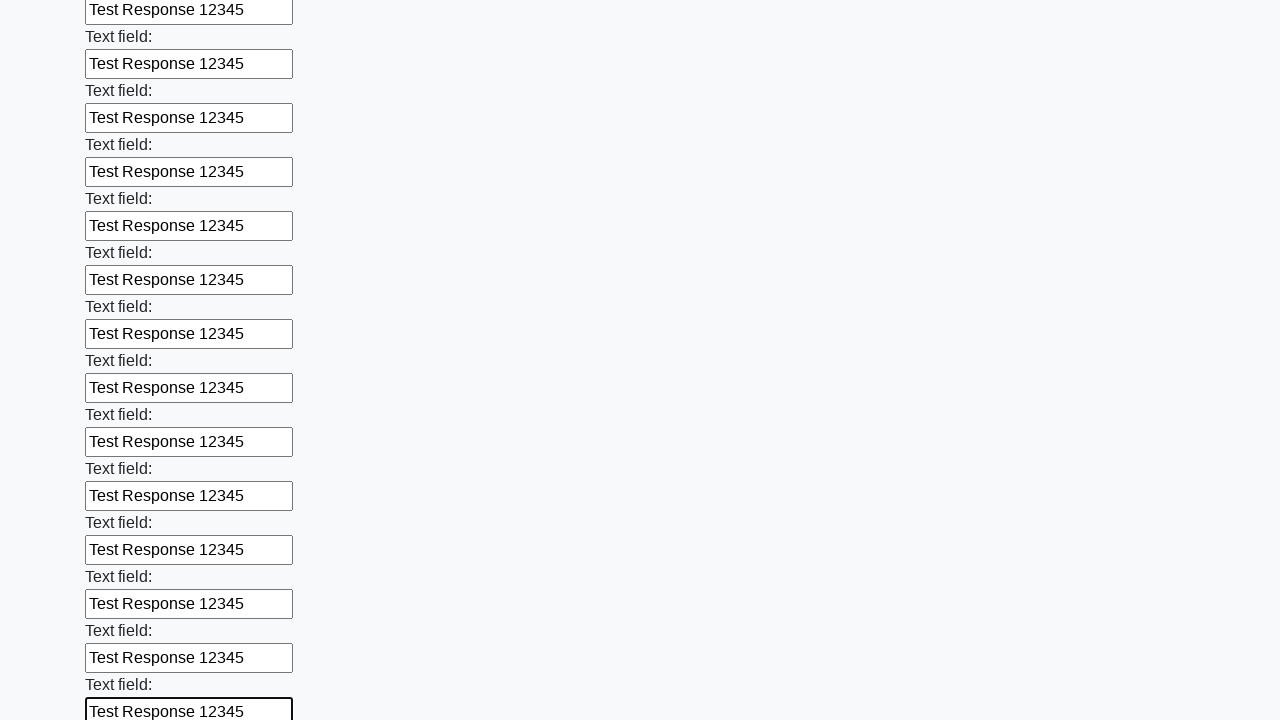

Filled an input field with 'Test Response 12345' on input >> nth=56
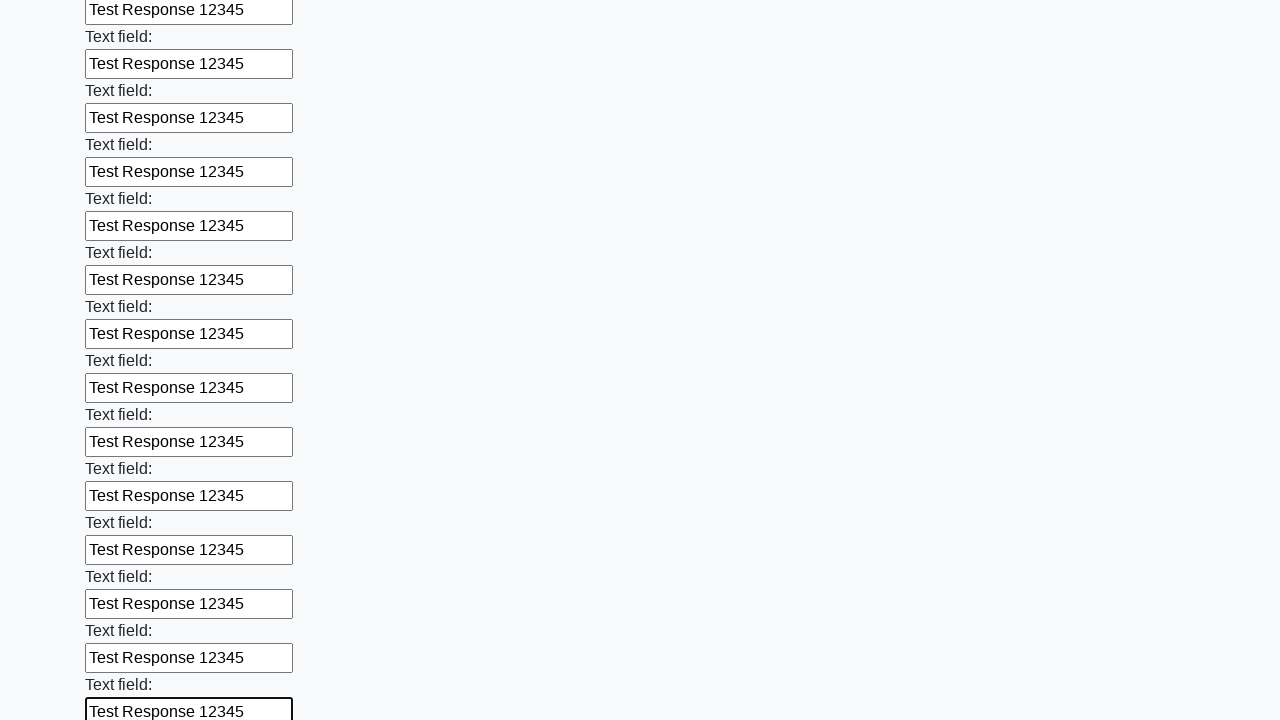

Filled an input field with 'Test Response 12345' on input >> nth=57
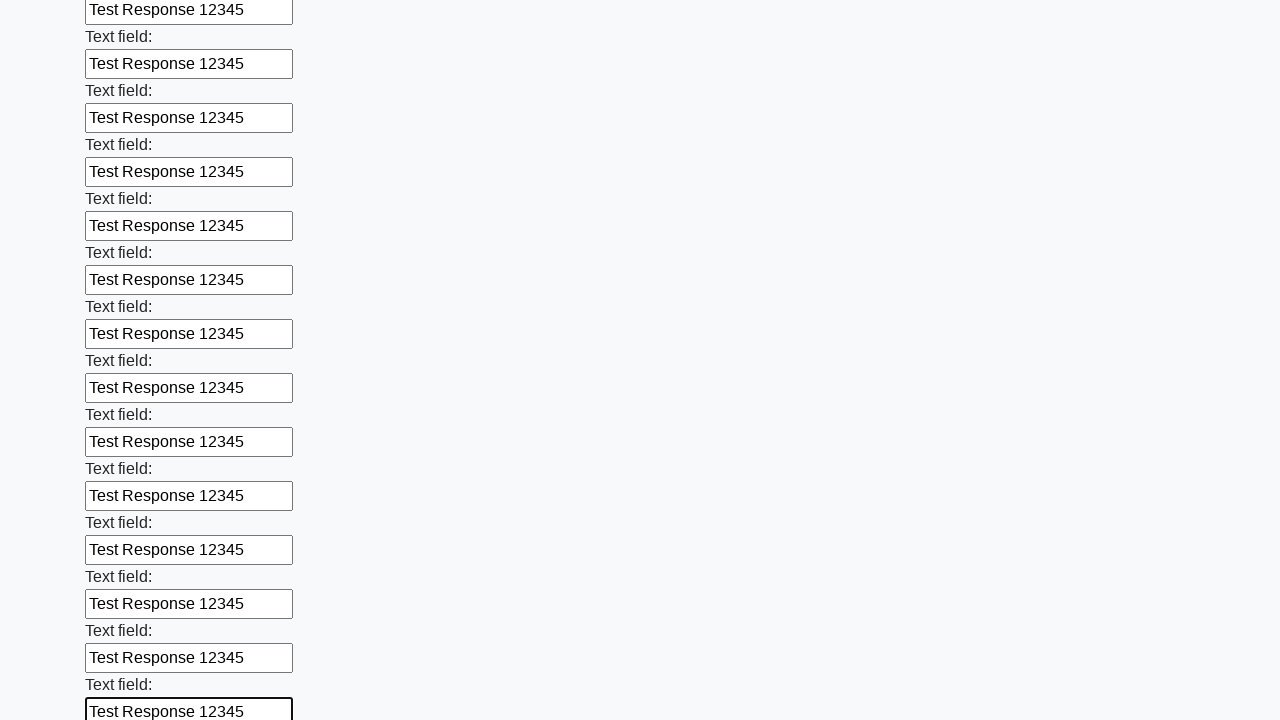

Filled an input field with 'Test Response 12345' on input >> nth=58
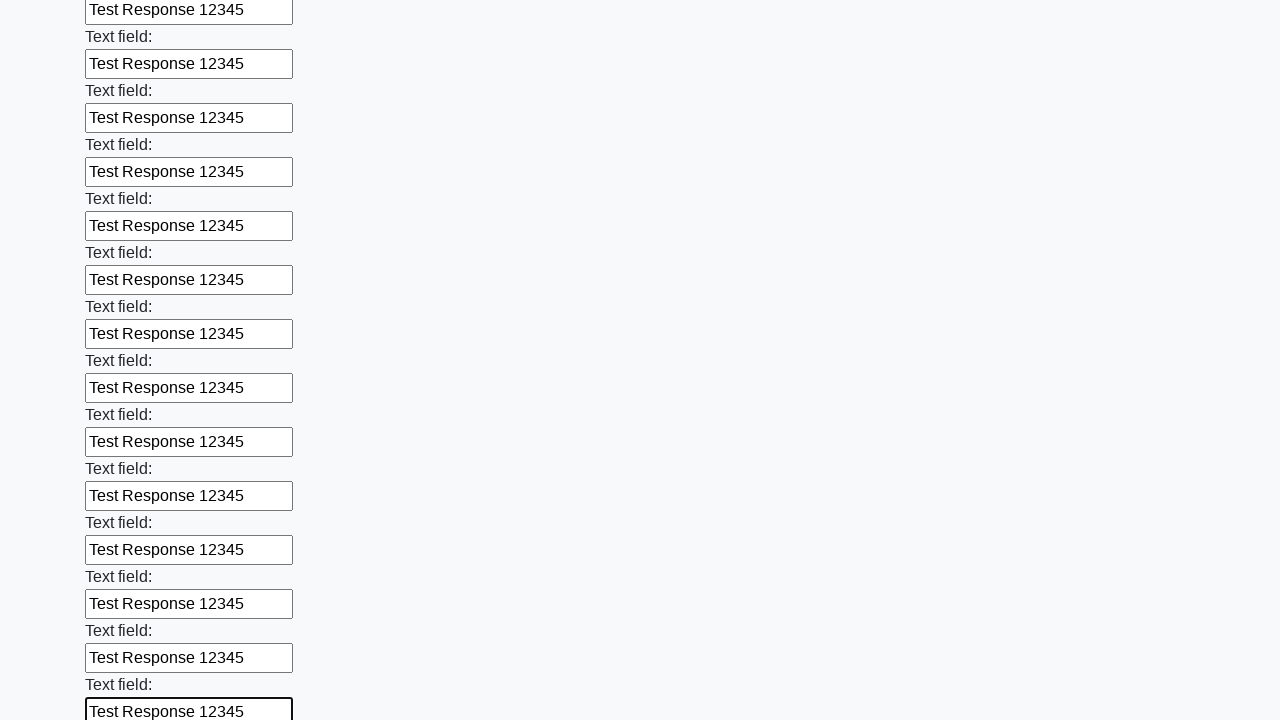

Filled an input field with 'Test Response 12345' on input >> nth=59
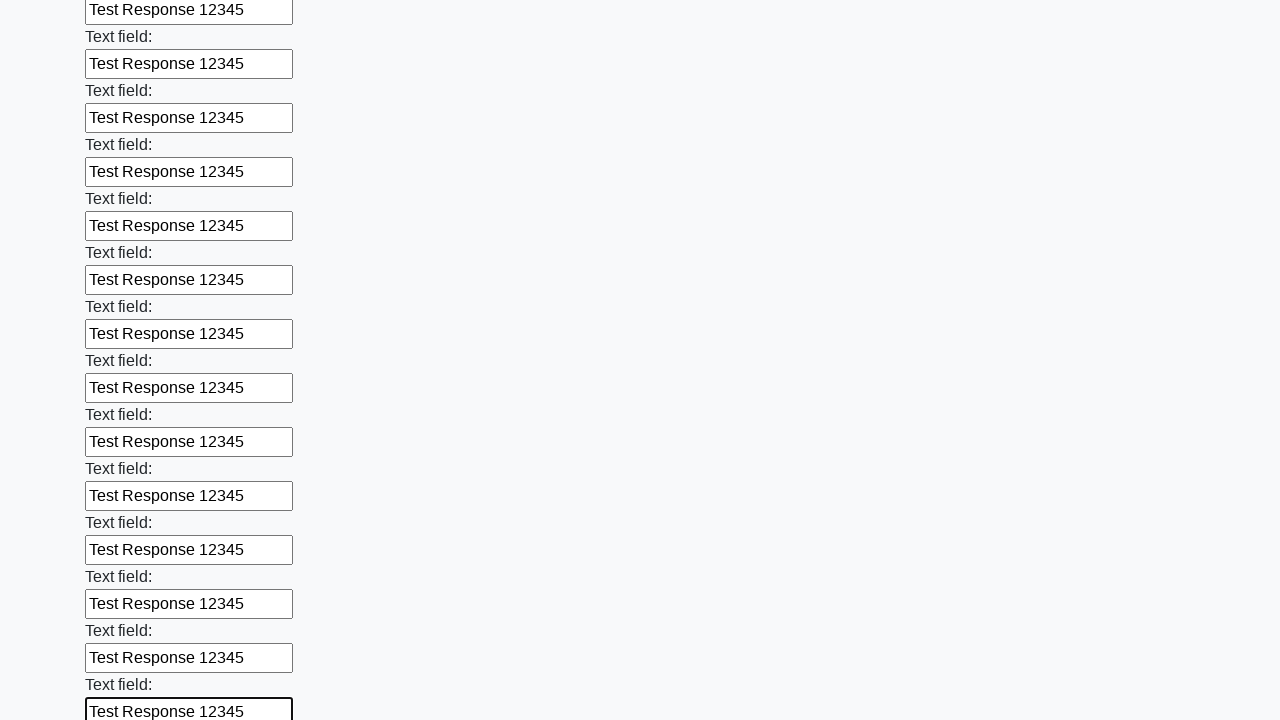

Filled an input field with 'Test Response 12345' on input >> nth=60
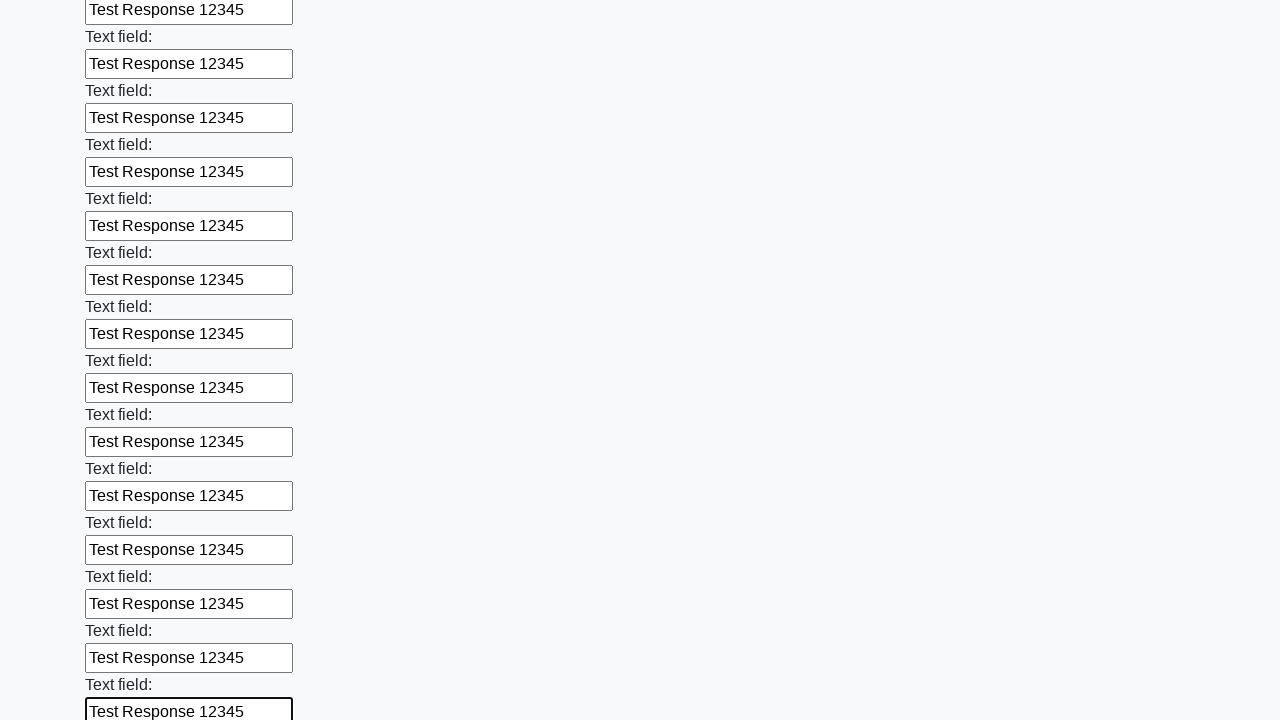

Filled an input field with 'Test Response 12345' on input >> nth=61
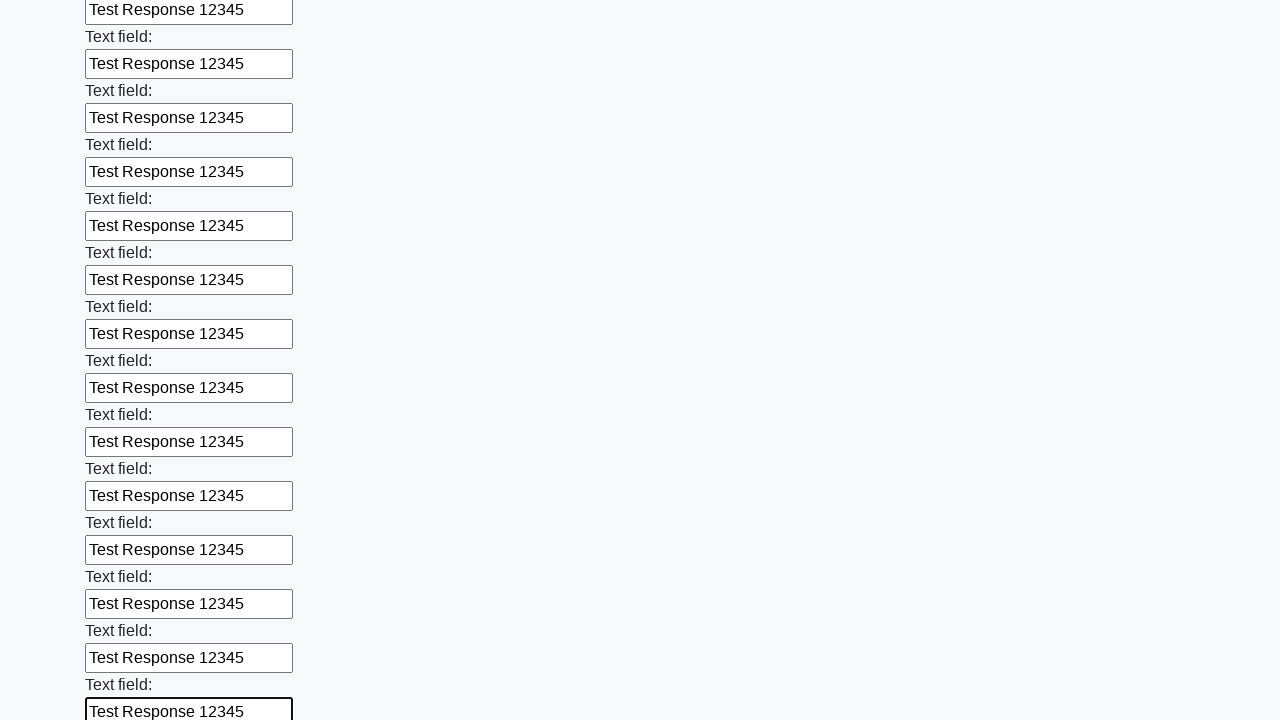

Filled an input field with 'Test Response 12345' on input >> nth=62
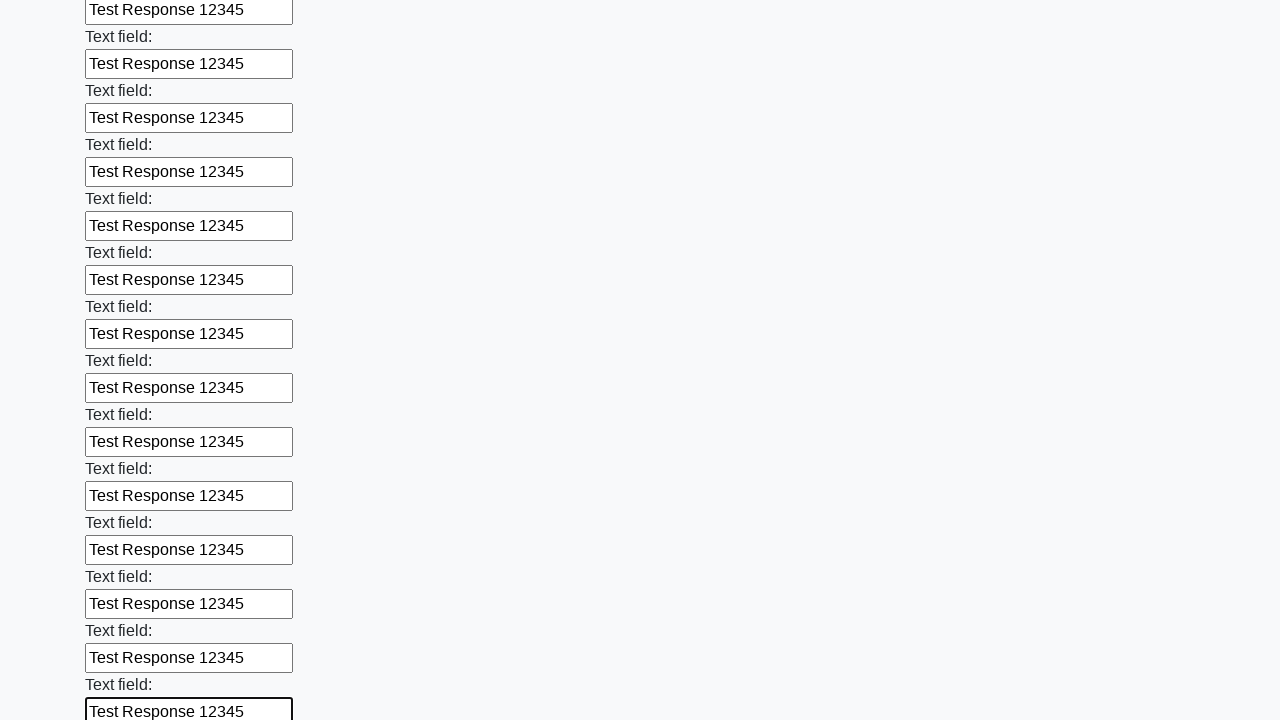

Filled an input field with 'Test Response 12345' on input >> nth=63
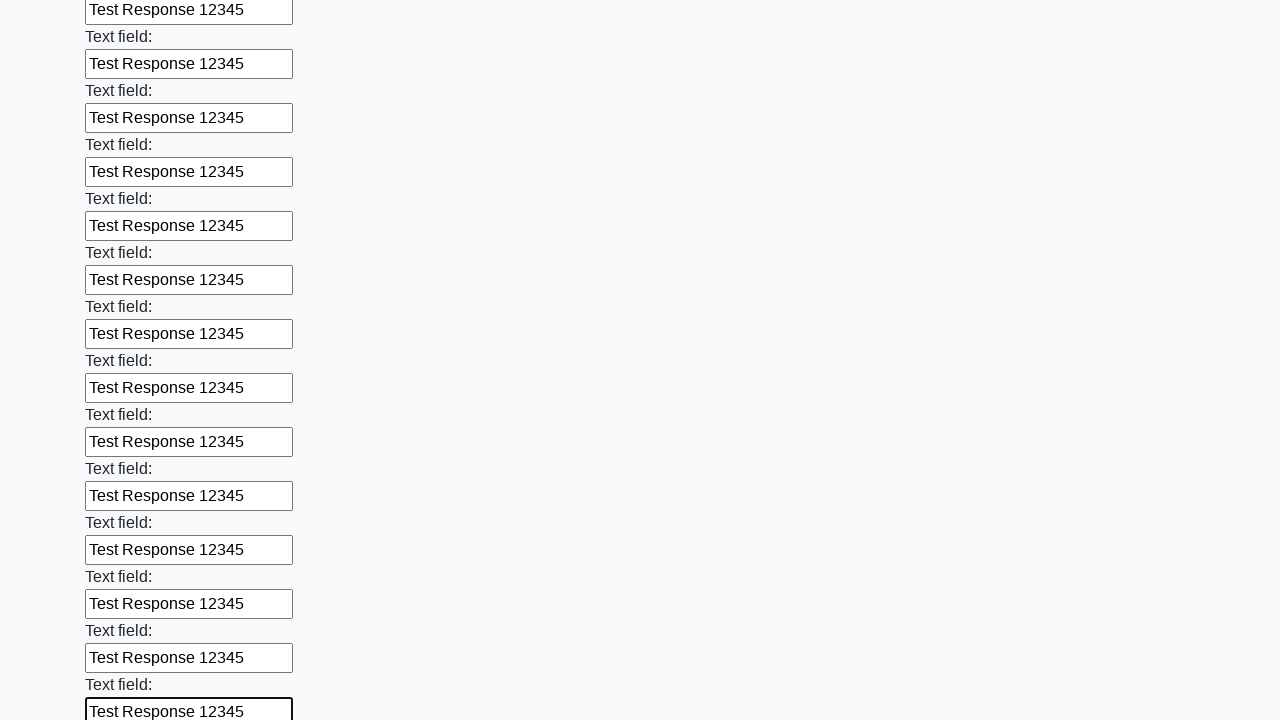

Filled an input field with 'Test Response 12345' on input >> nth=64
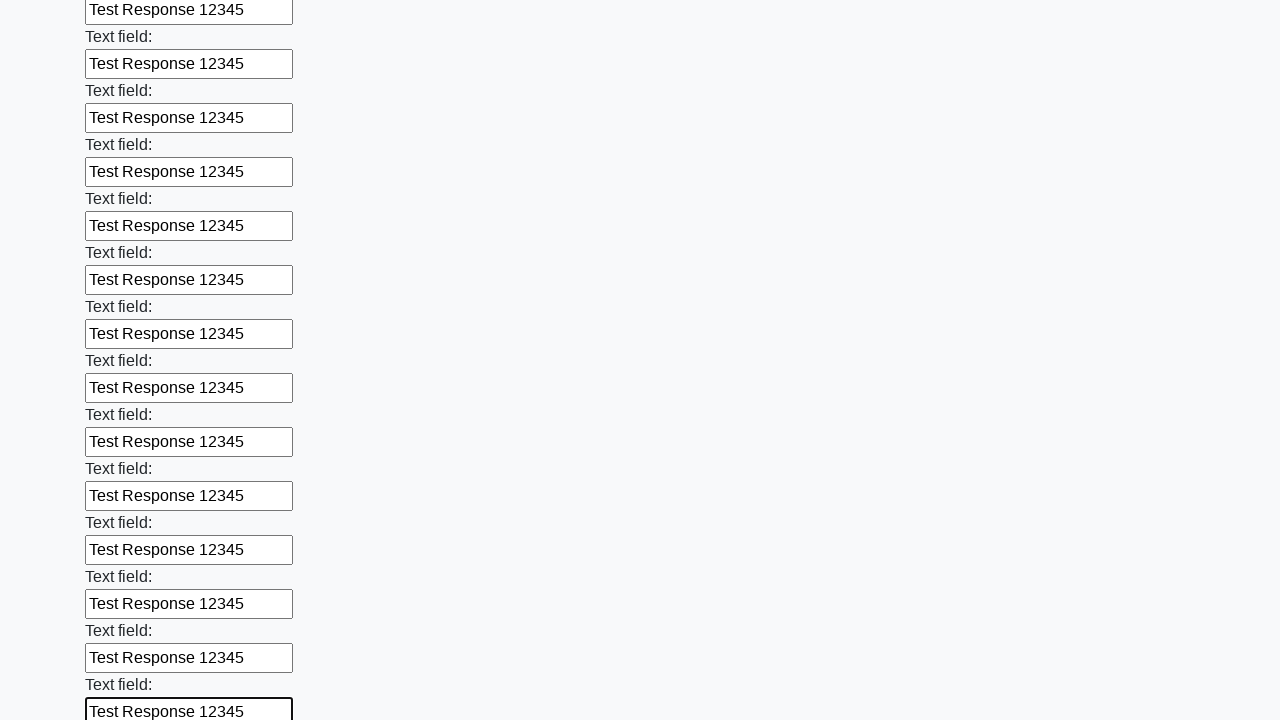

Filled an input field with 'Test Response 12345' on input >> nth=65
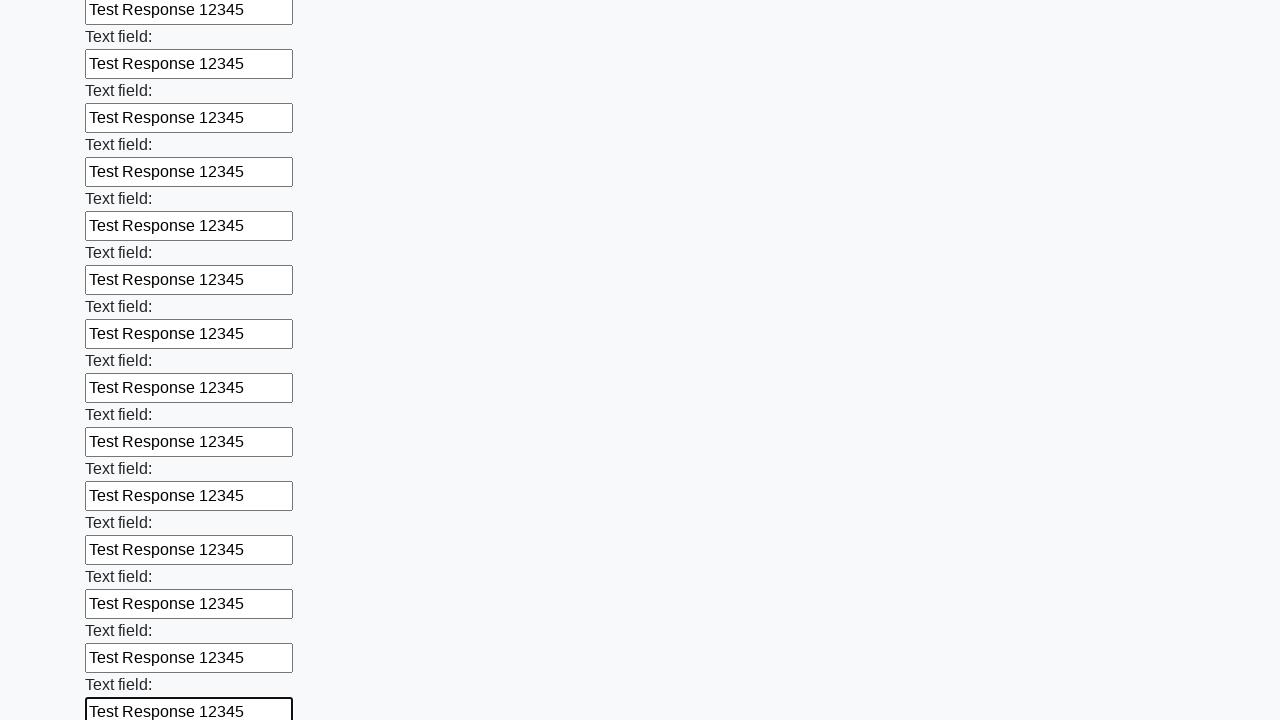

Filled an input field with 'Test Response 12345' on input >> nth=66
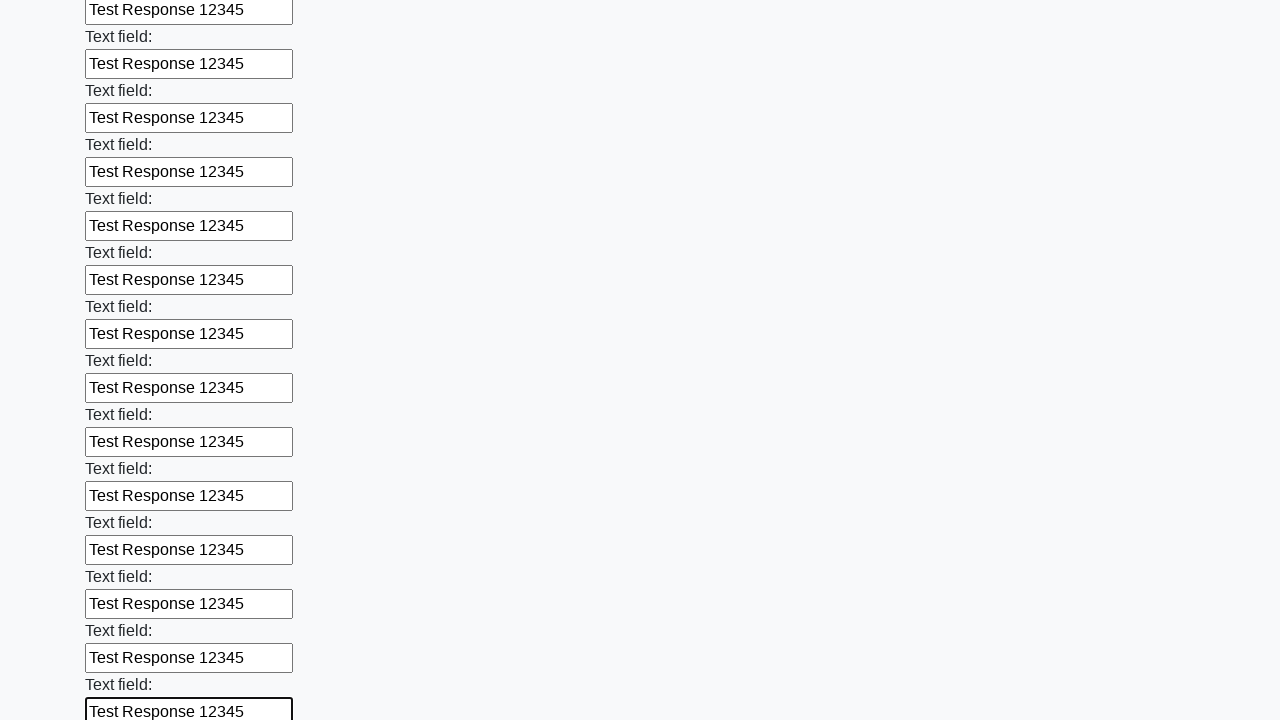

Filled an input field with 'Test Response 12345' on input >> nth=67
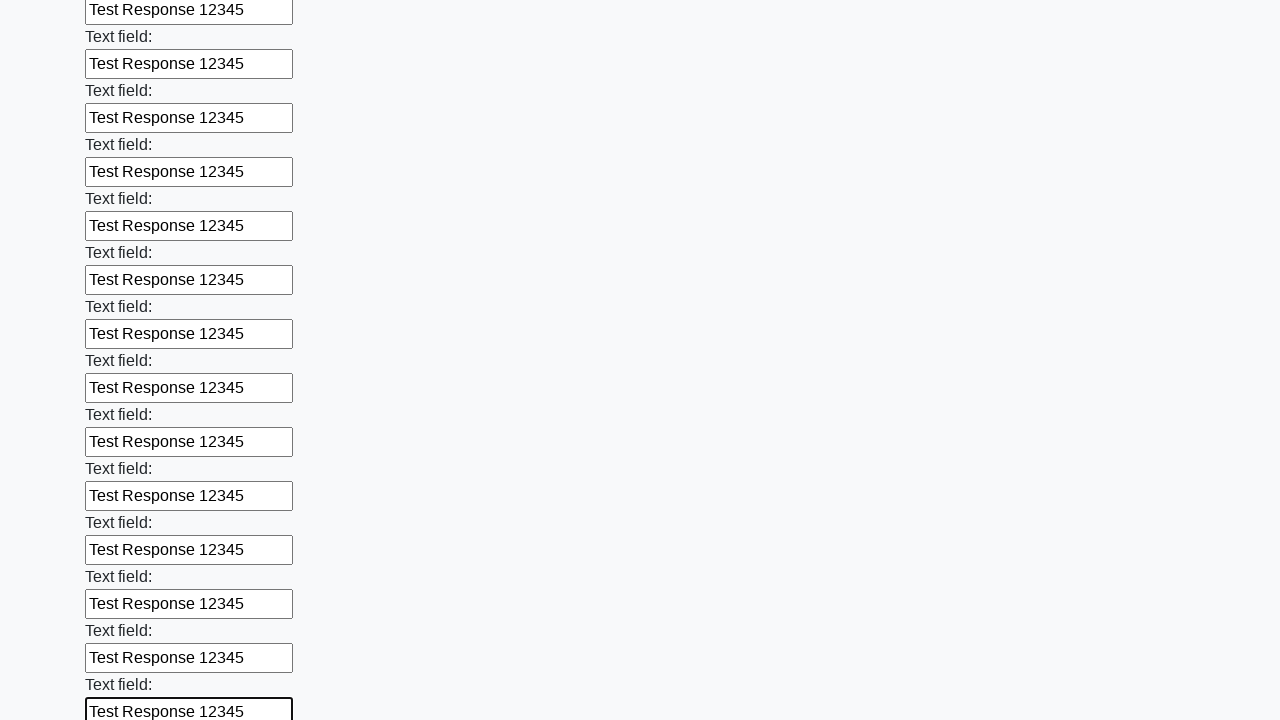

Filled an input field with 'Test Response 12345' on input >> nth=68
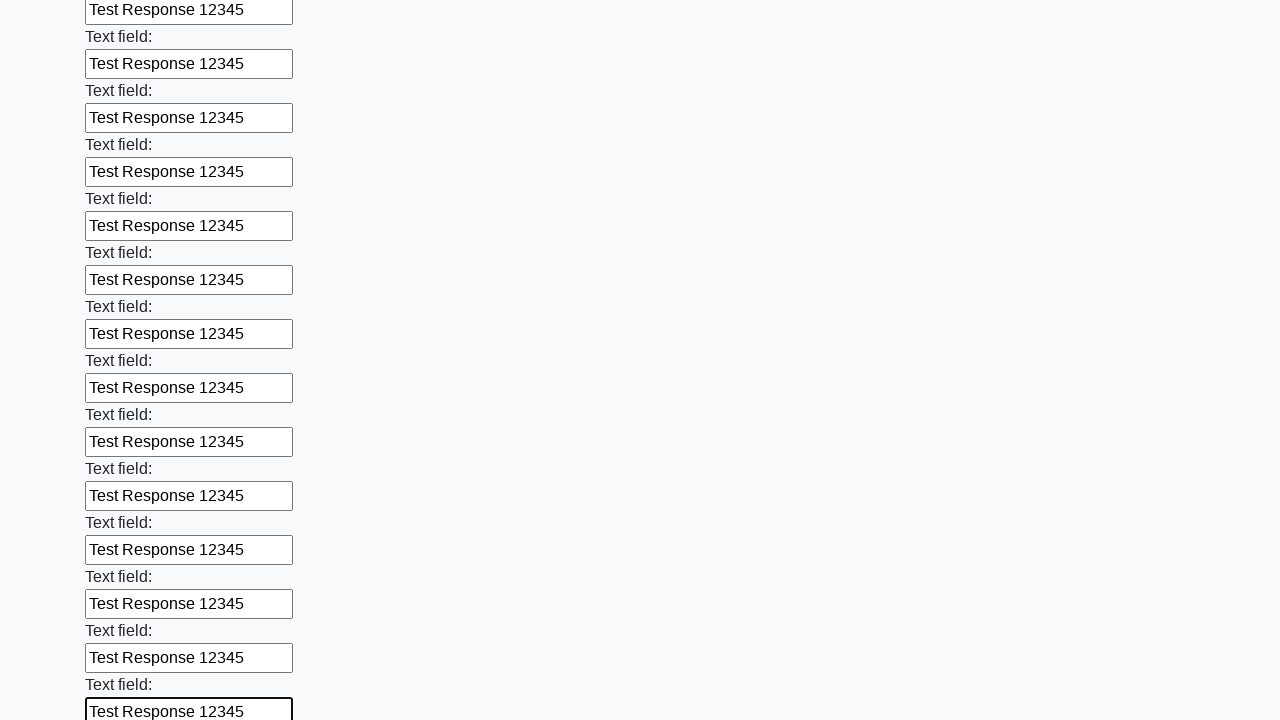

Filled an input field with 'Test Response 12345' on input >> nth=69
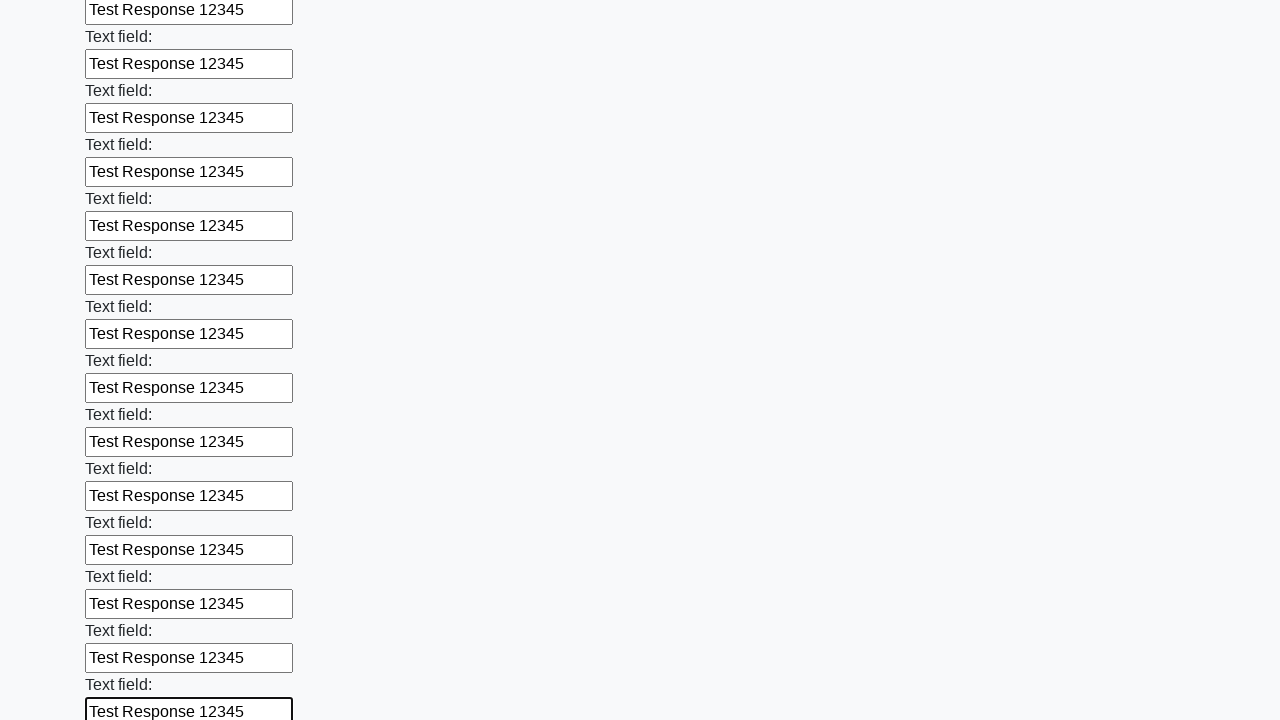

Filled an input field with 'Test Response 12345' on input >> nth=70
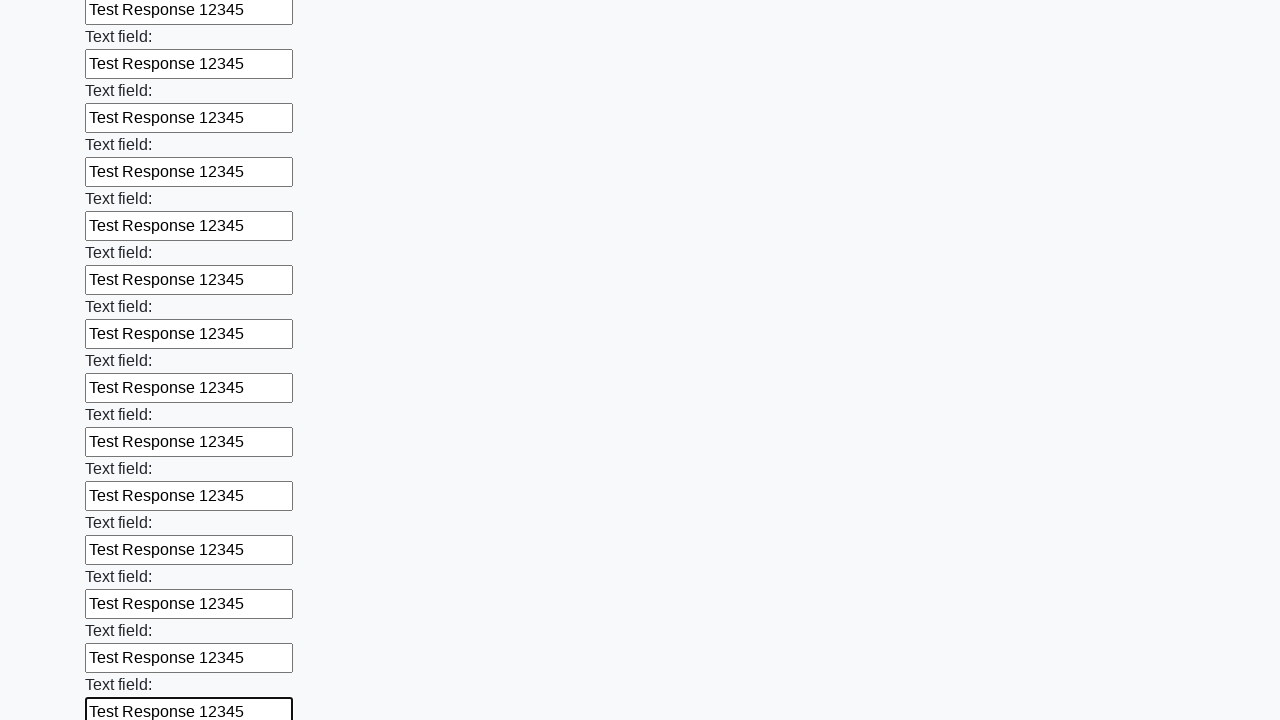

Filled an input field with 'Test Response 12345' on input >> nth=71
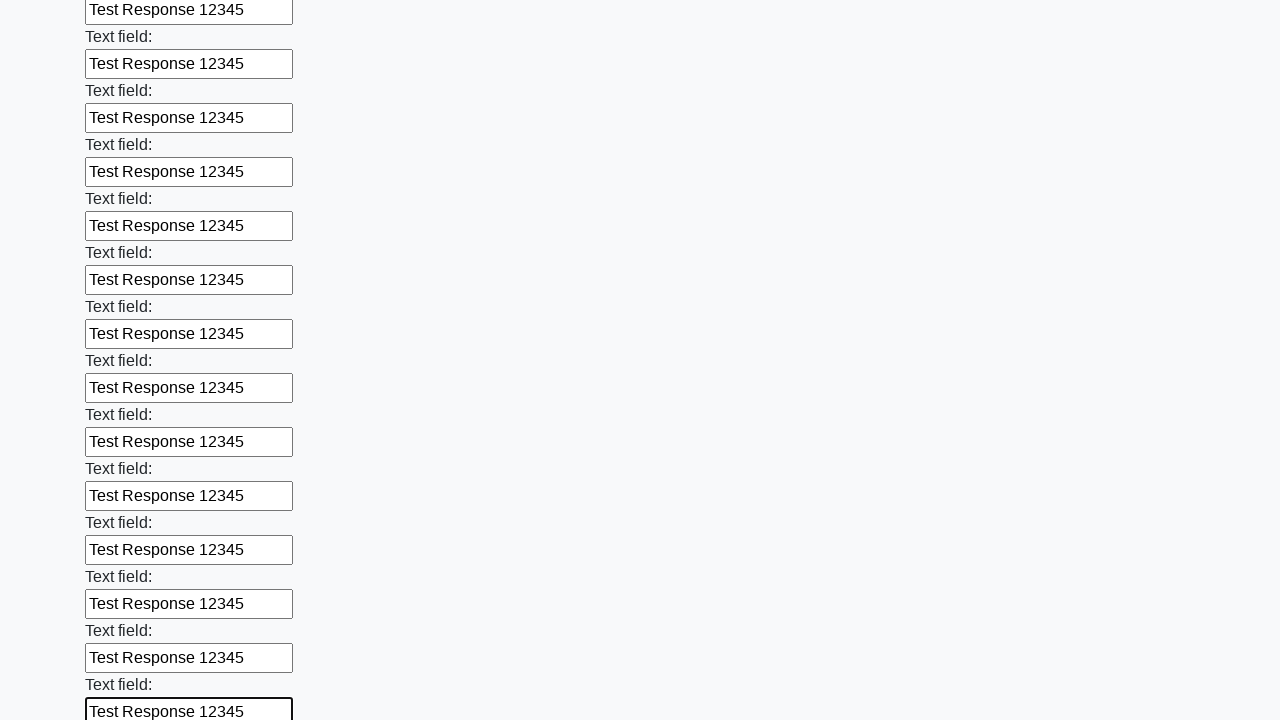

Filled an input field with 'Test Response 12345' on input >> nth=72
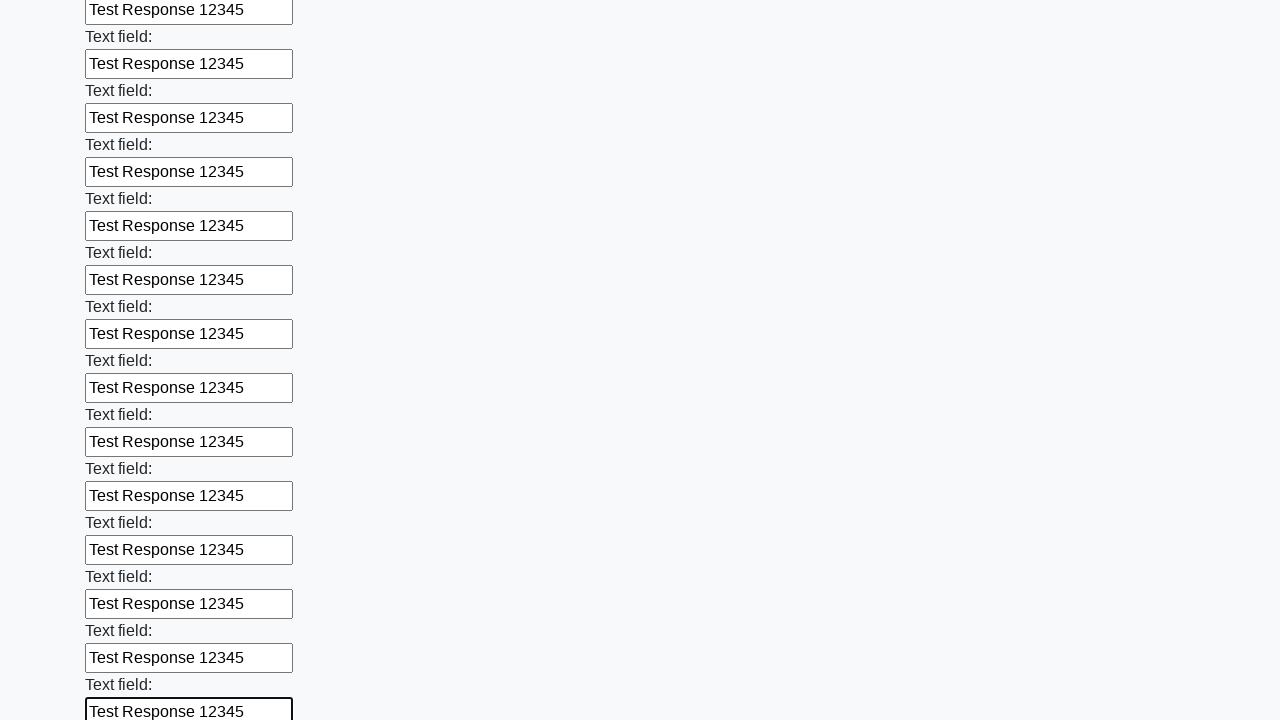

Filled an input field with 'Test Response 12345' on input >> nth=73
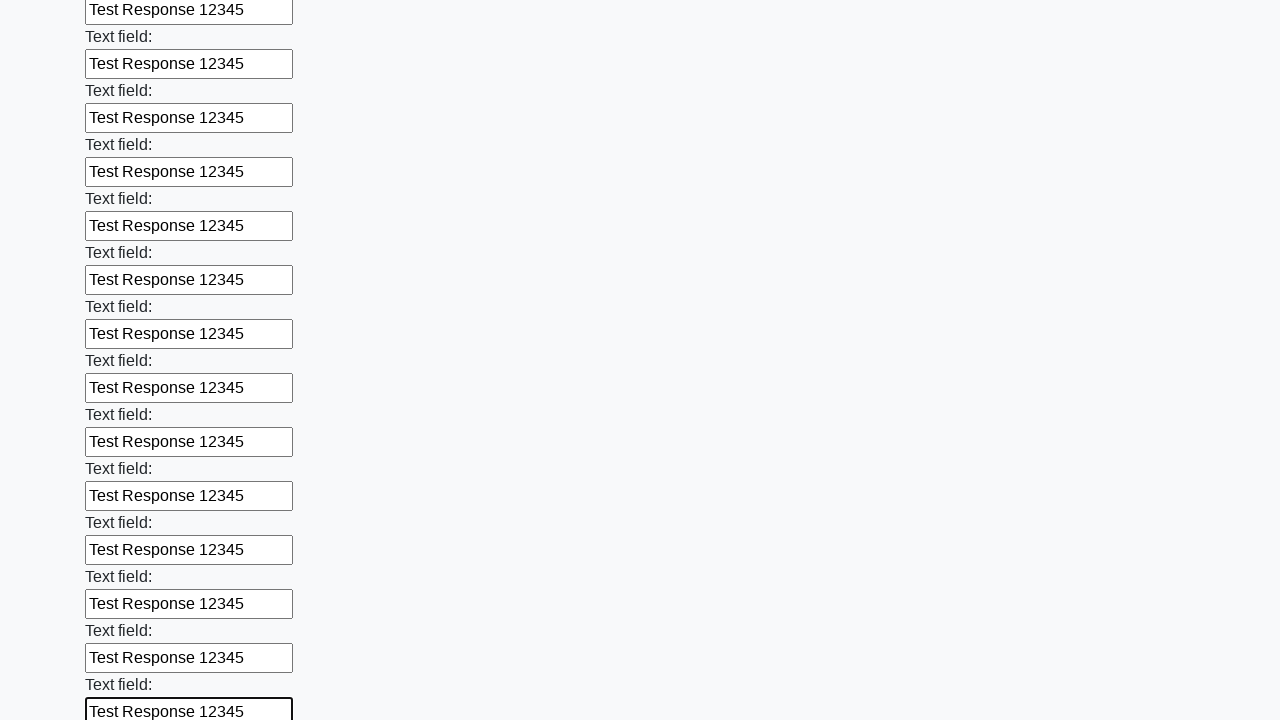

Filled an input field with 'Test Response 12345' on input >> nth=74
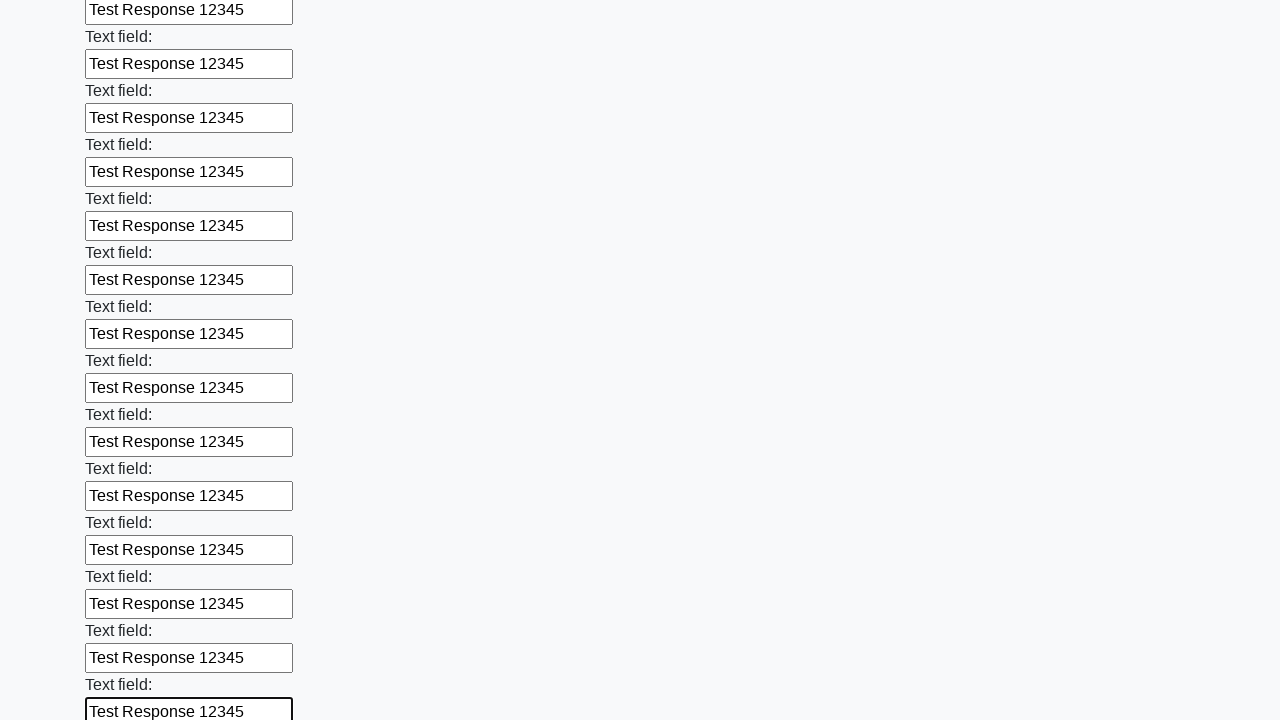

Filled an input field with 'Test Response 12345' on input >> nth=75
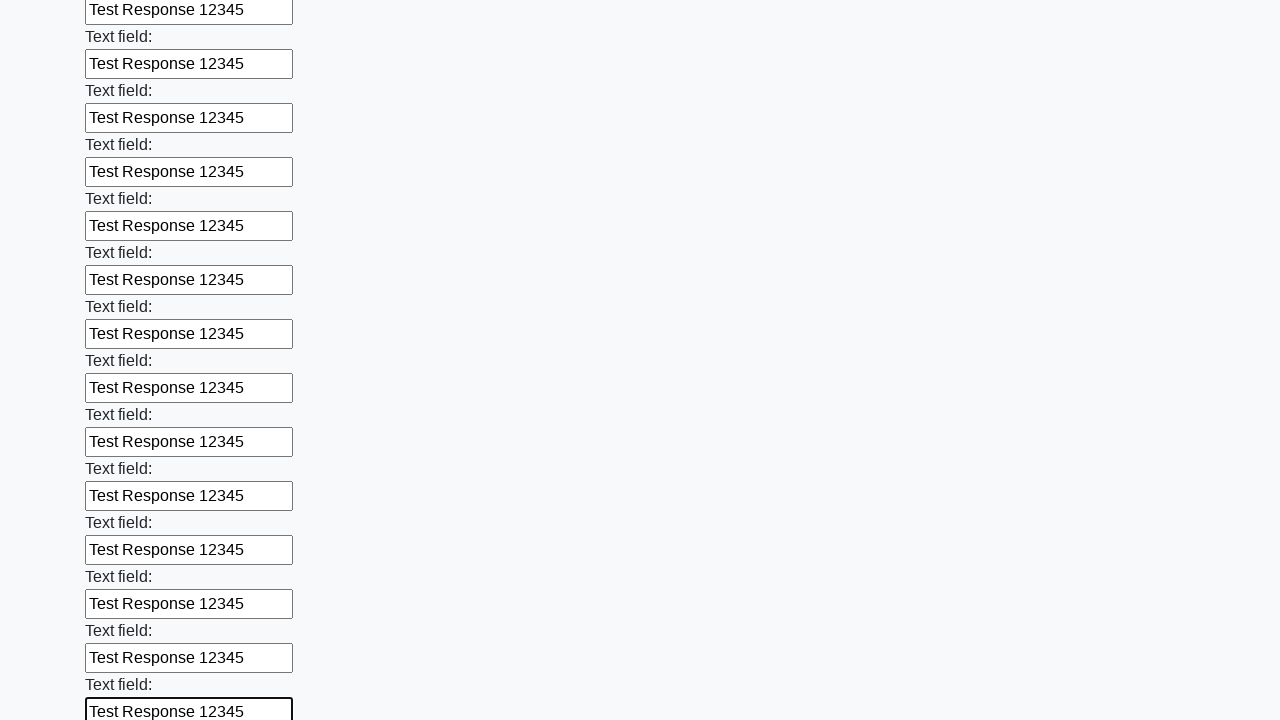

Filled an input field with 'Test Response 12345' on input >> nth=76
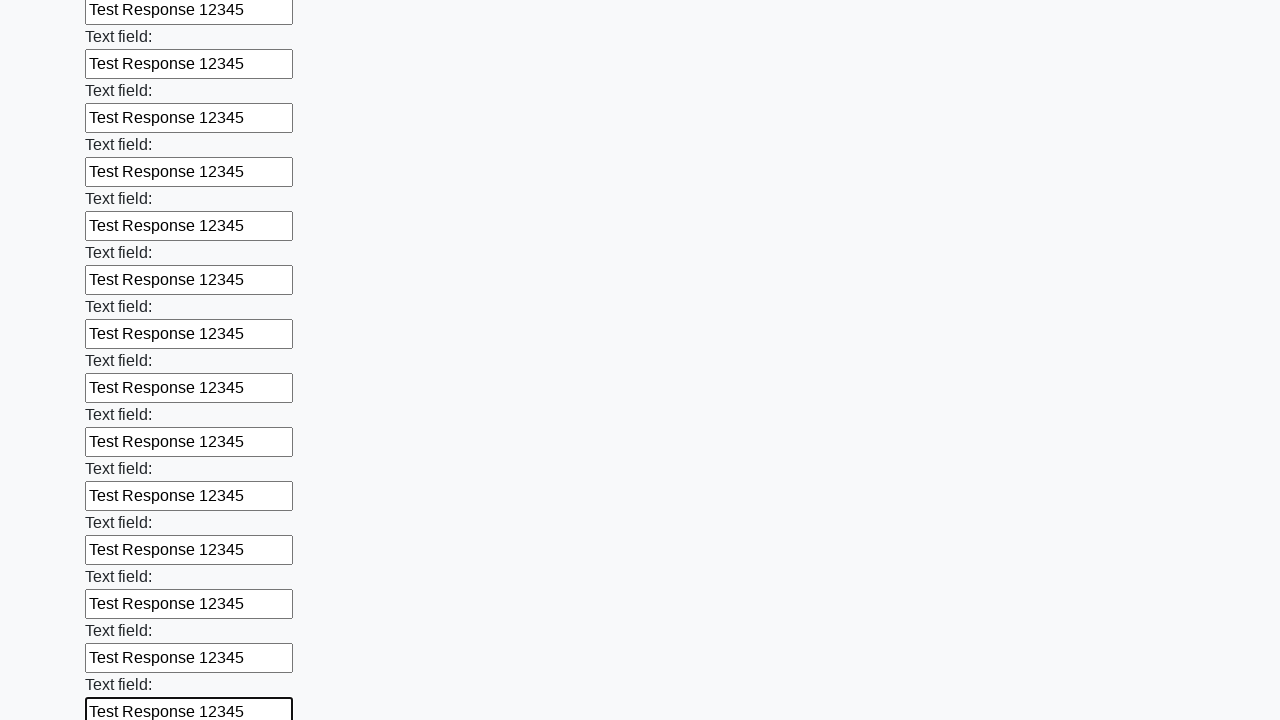

Filled an input field with 'Test Response 12345' on input >> nth=77
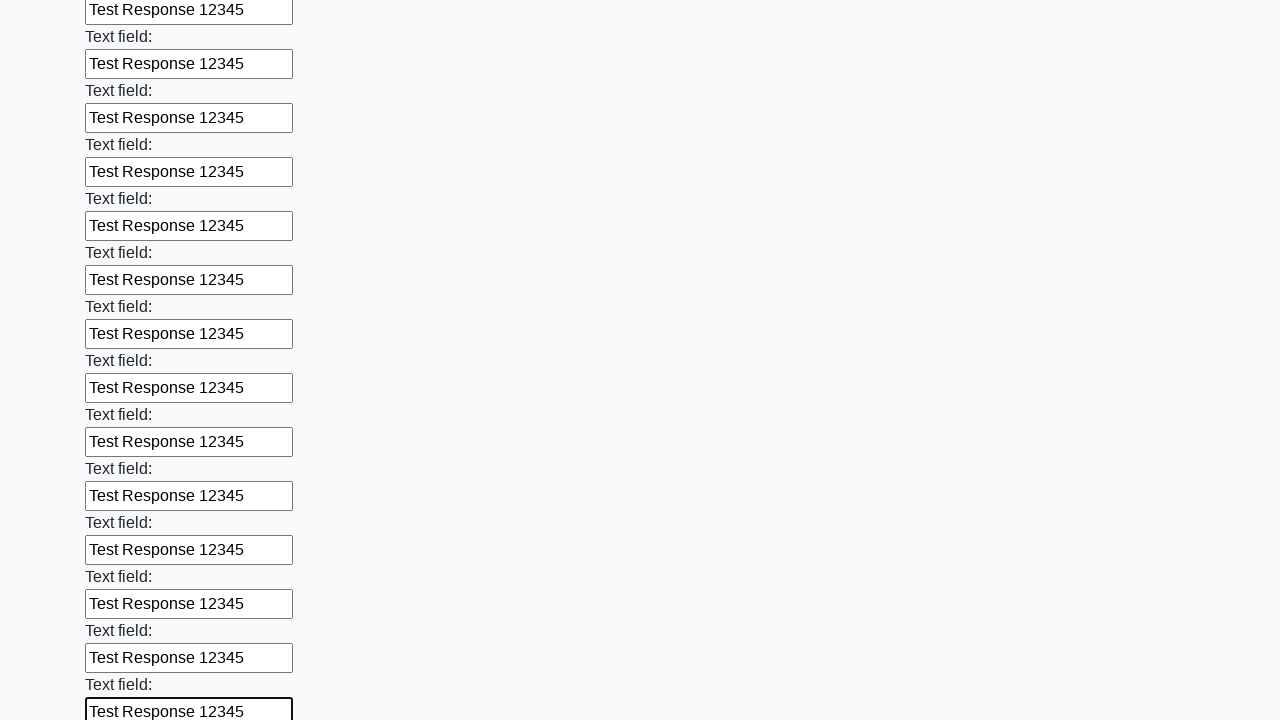

Filled an input field with 'Test Response 12345' on input >> nth=78
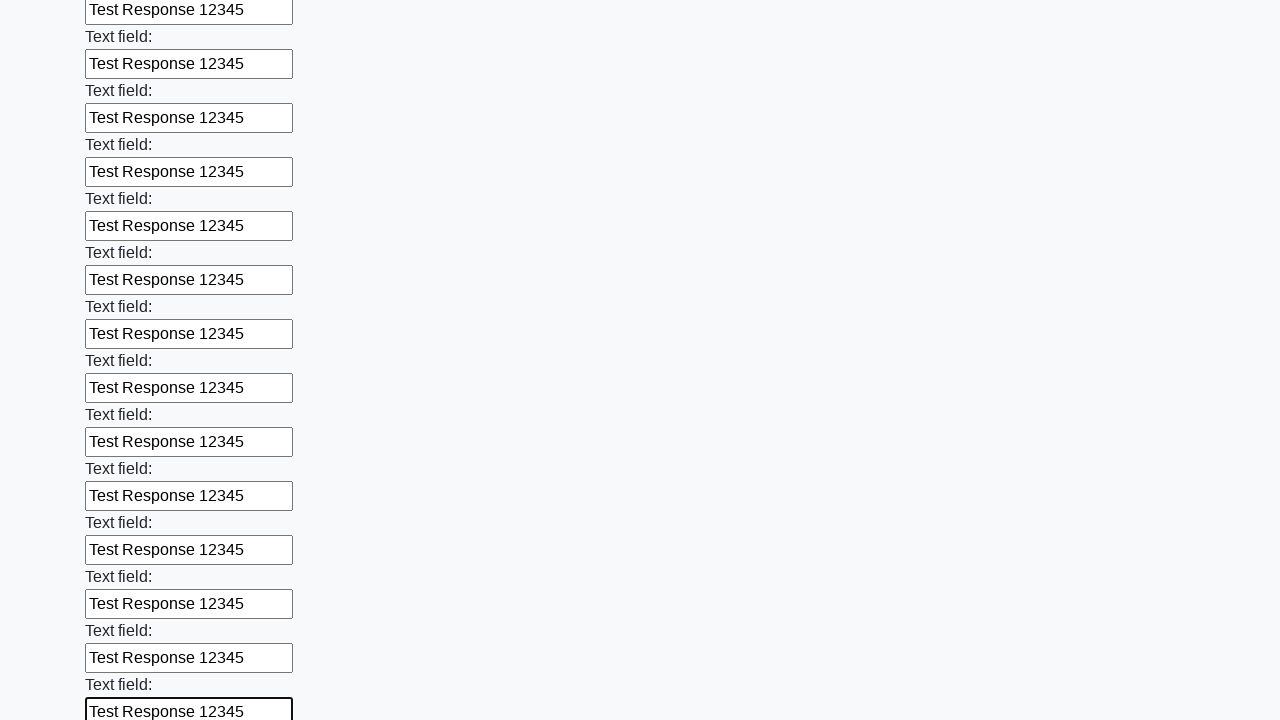

Filled an input field with 'Test Response 12345' on input >> nth=79
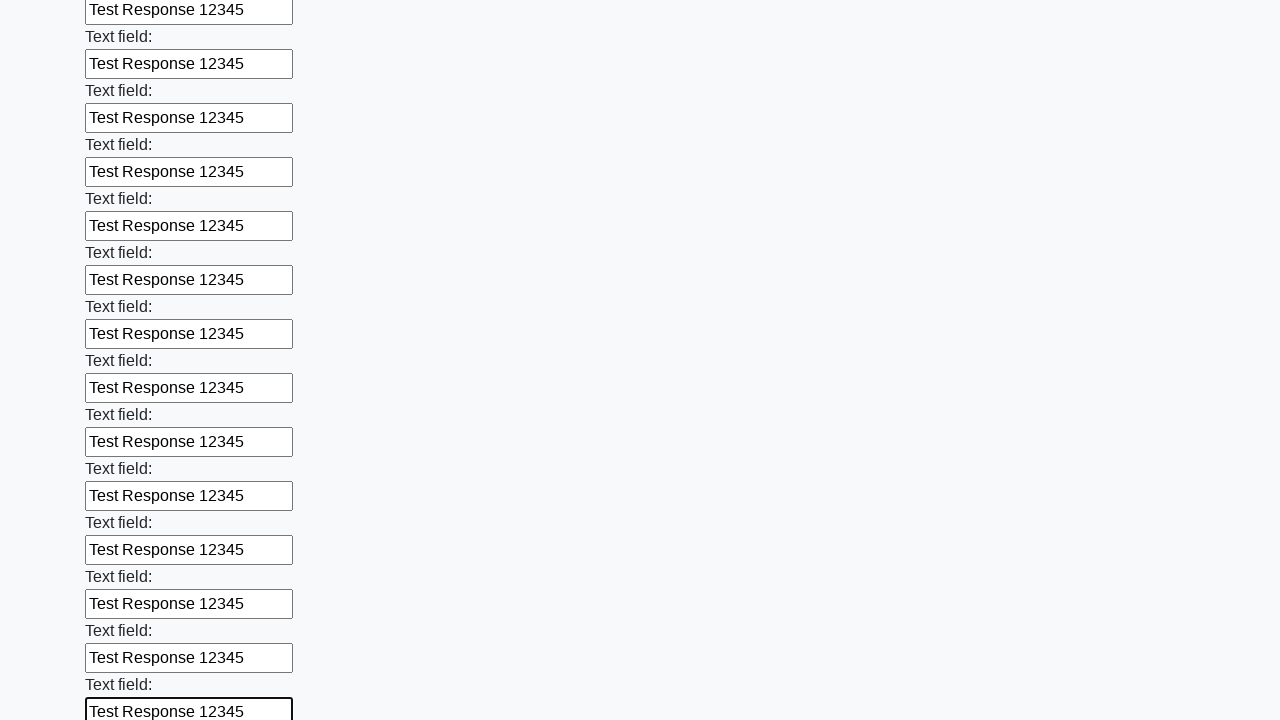

Filled an input field with 'Test Response 12345' on input >> nth=80
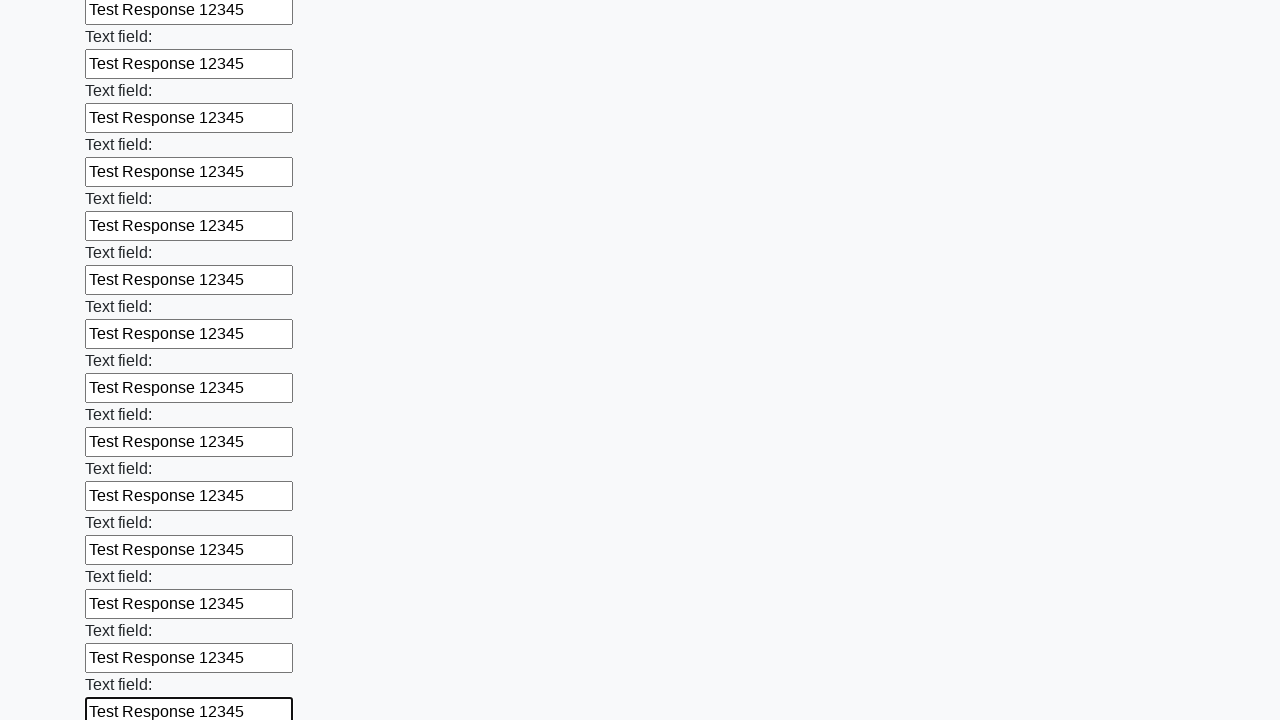

Filled an input field with 'Test Response 12345' on input >> nth=81
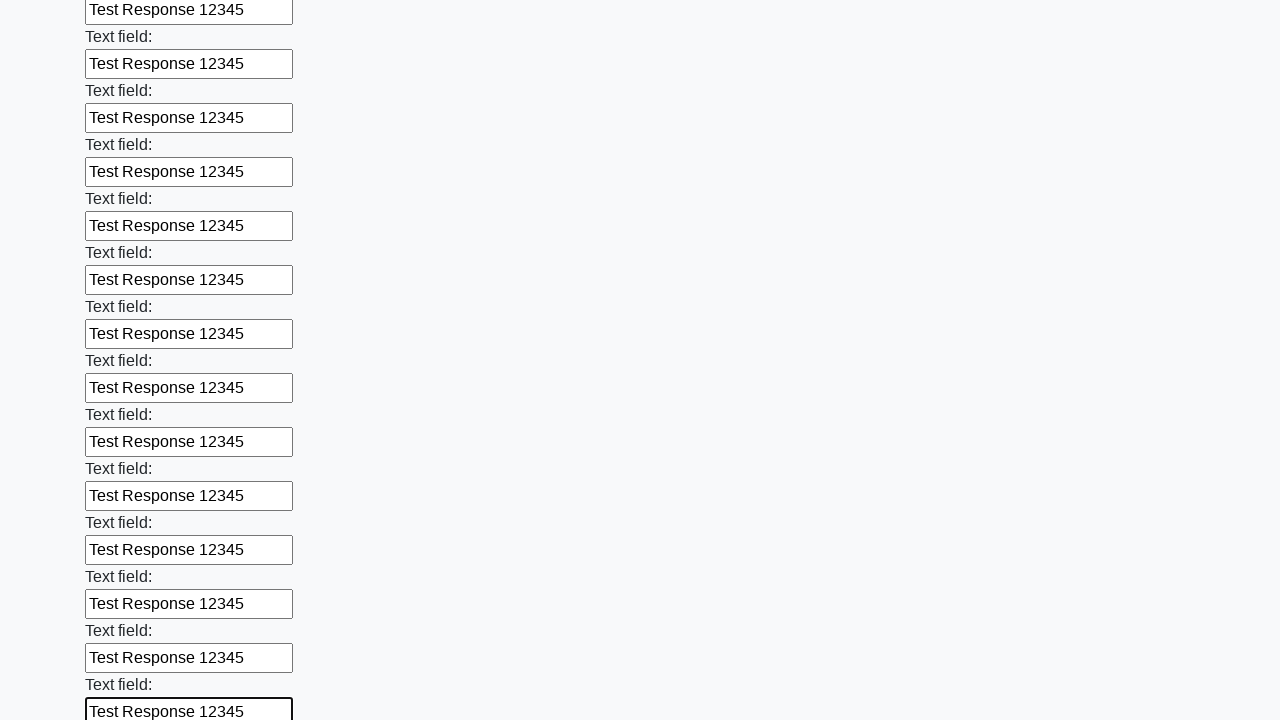

Filled an input field with 'Test Response 12345' on input >> nth=82
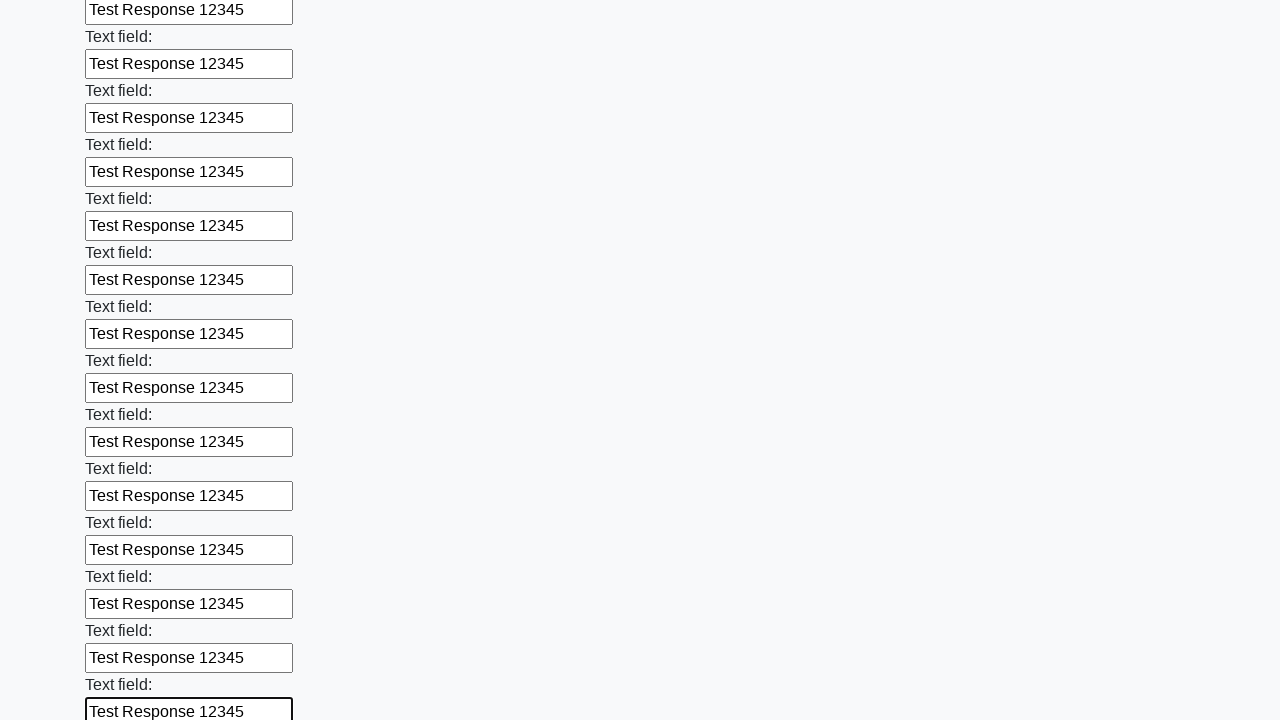

Filled an input field with 'Test Response 12345' on input >> nth=83
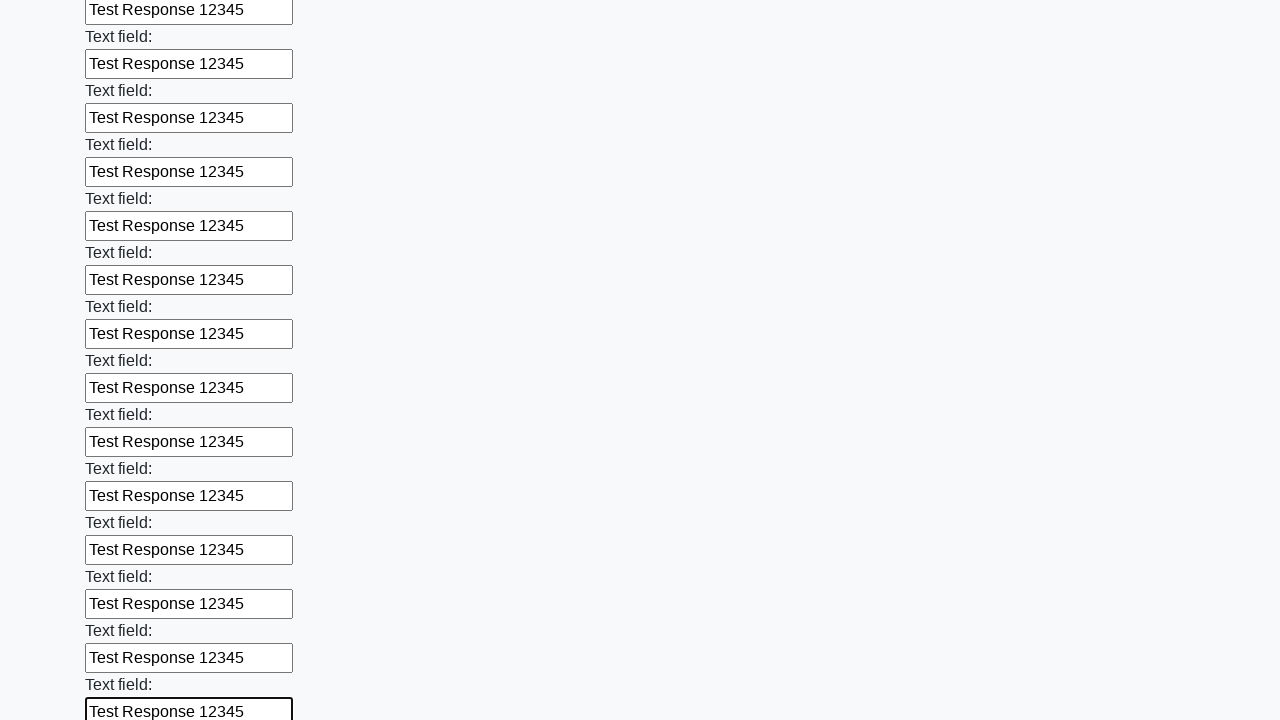

Filled an input field with 'Test Response 12345' on input >> nth=84
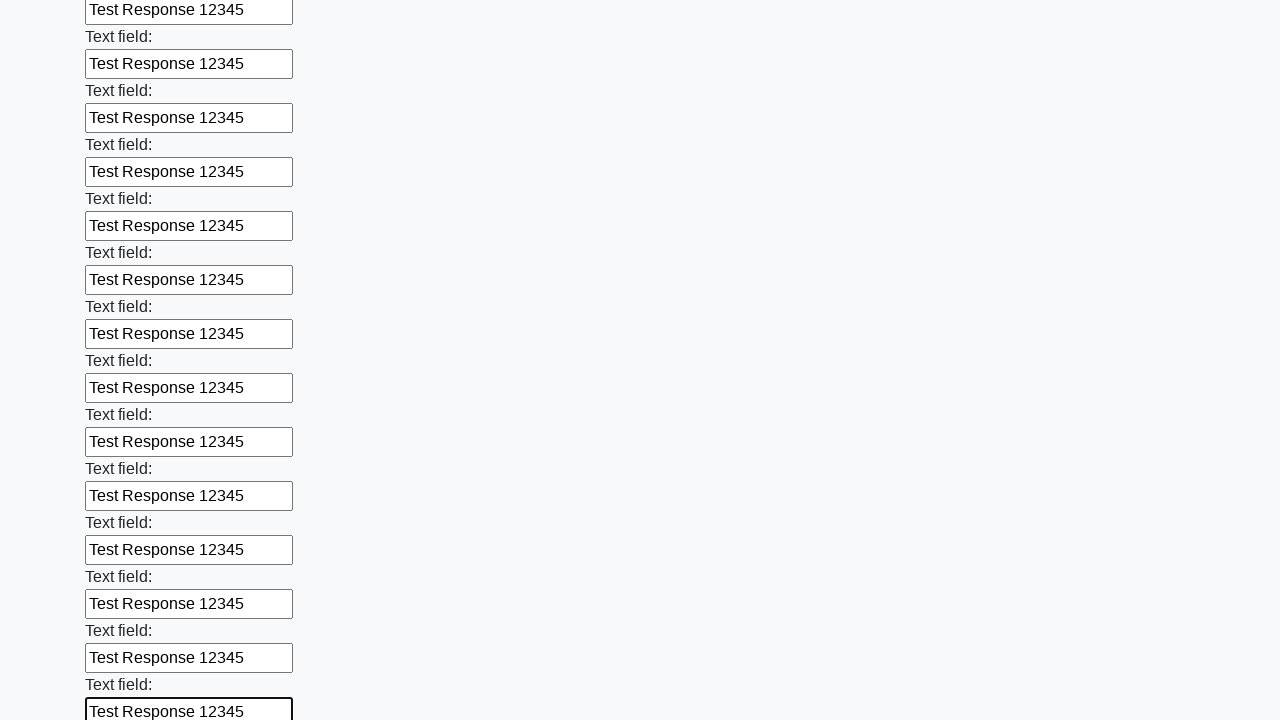

Filled an input field with 'Test Response 12345' on input >> nth=85
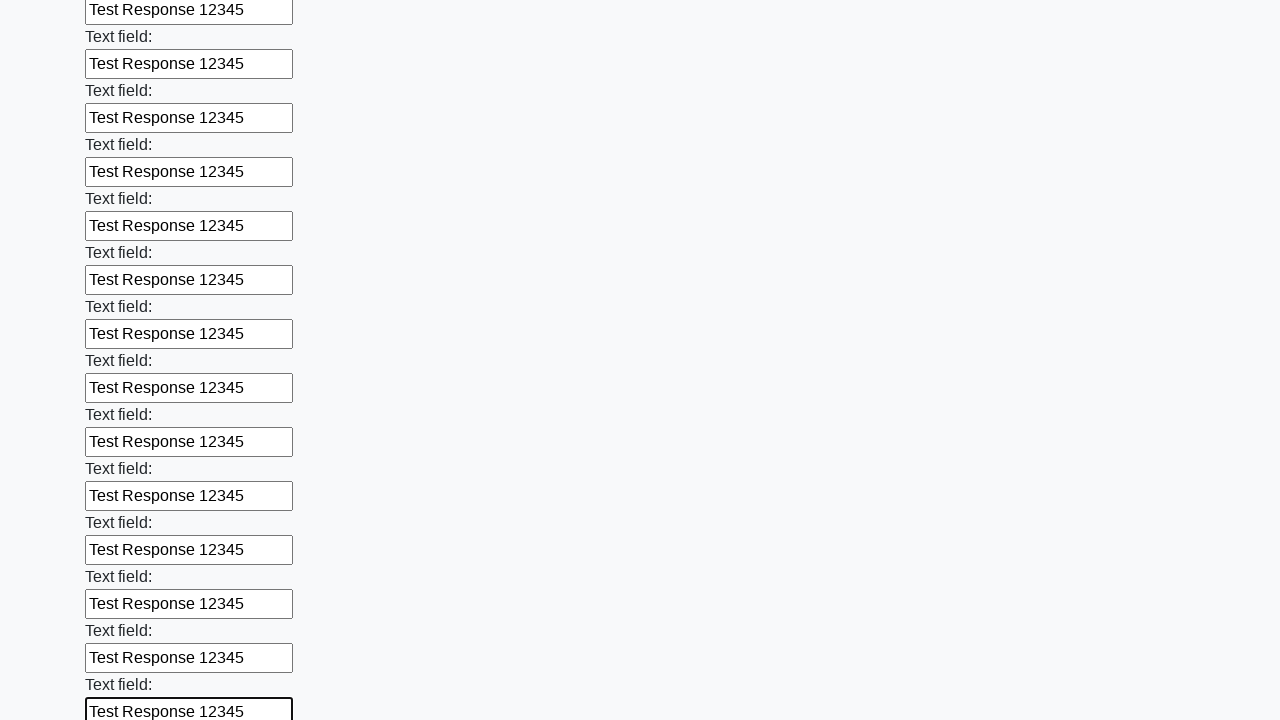

Filled an input field with 'Test Response 12345' on input >> nth=86
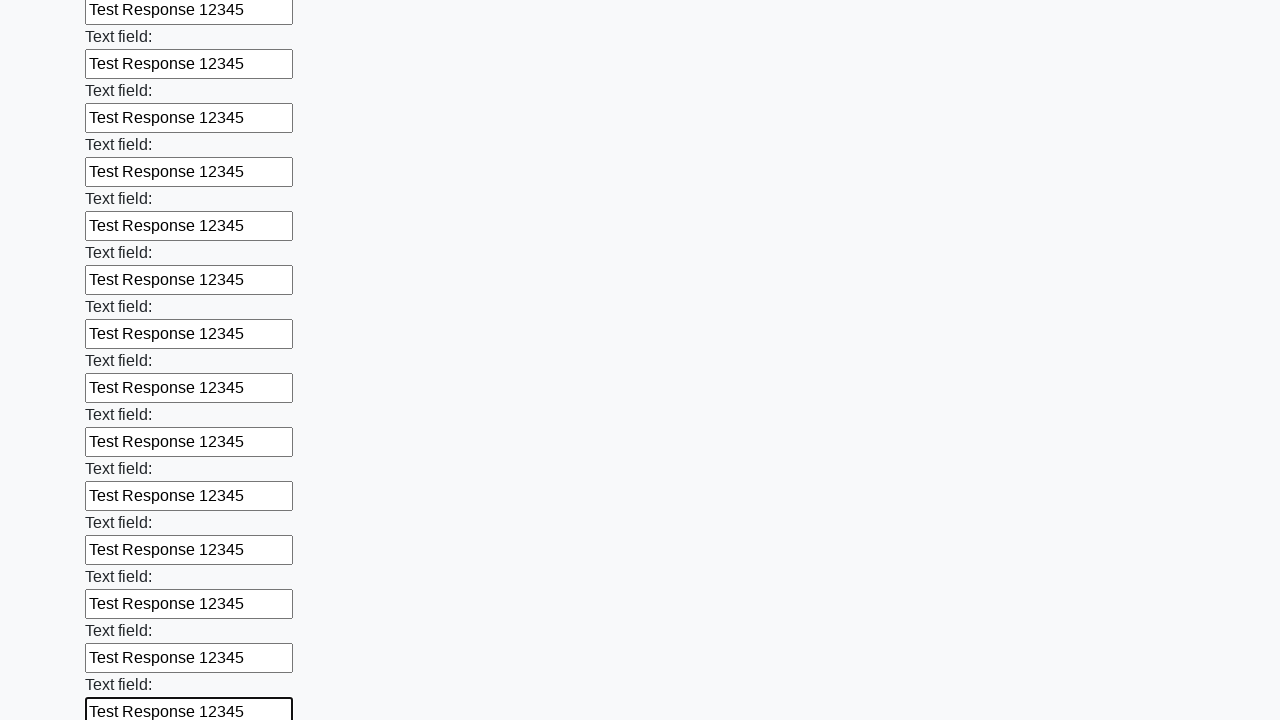

Filled an input field with 'Test Response 12345' on input >> nth=87
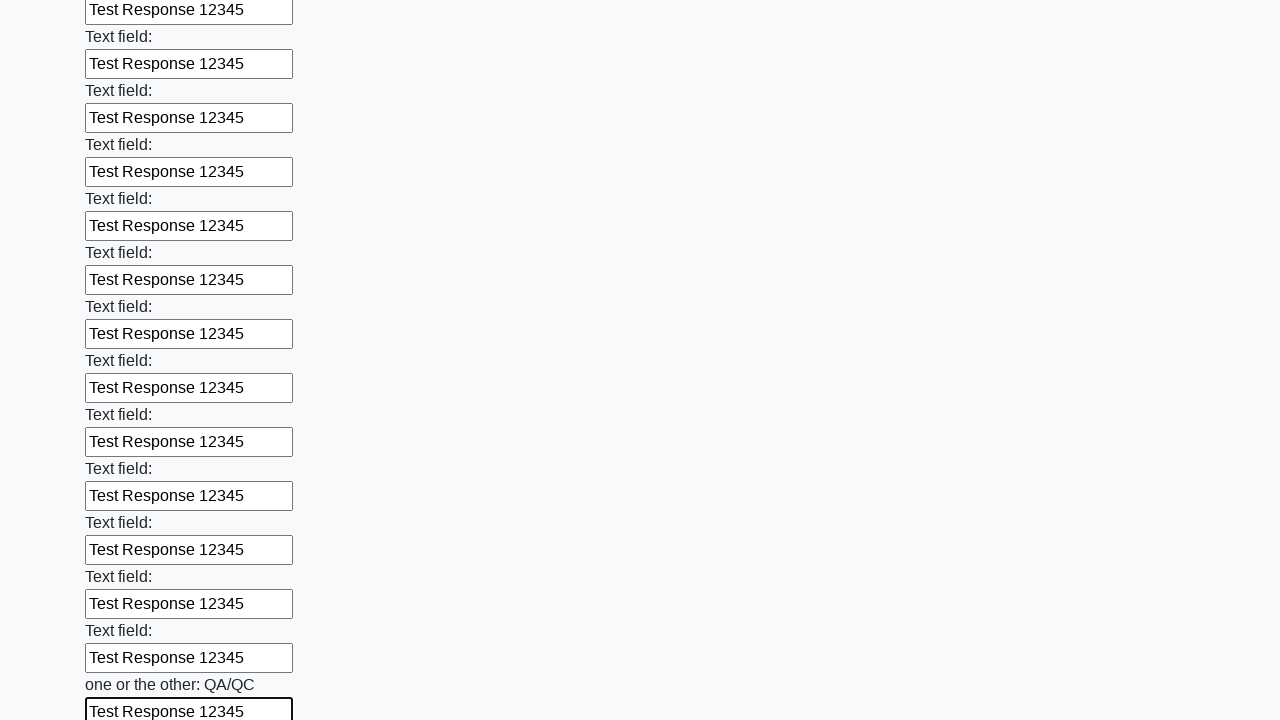

Filled an input field with 'Test Response 12345' on input >> nth=88
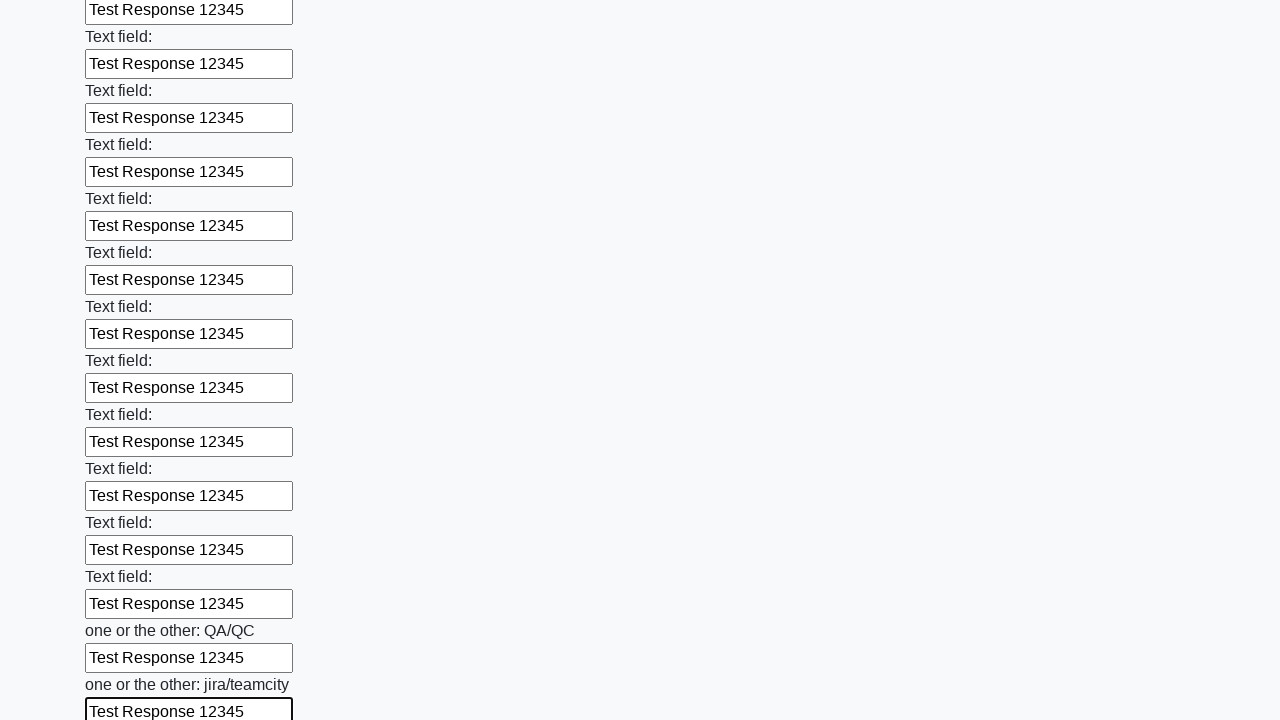

Filled an input field with 'Test Response 12345' on input >> nth=89
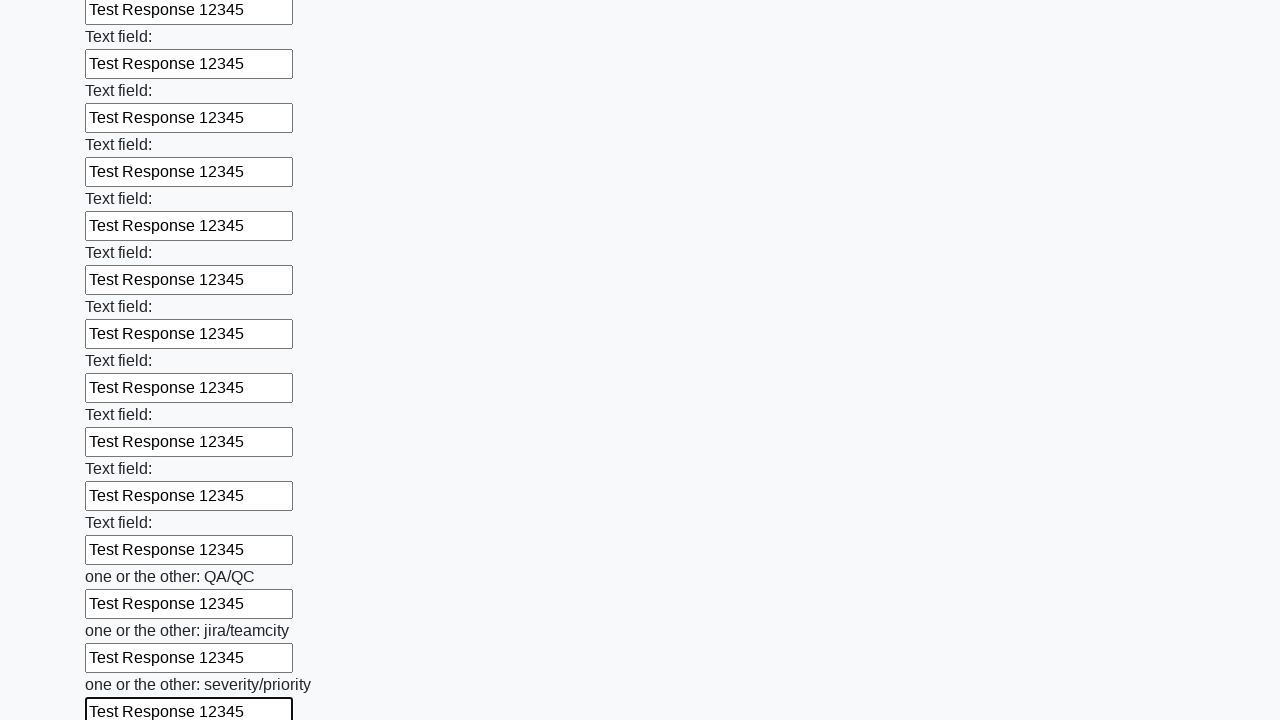

Filled an input field with 'Test Response 12345' on input >> nth=90
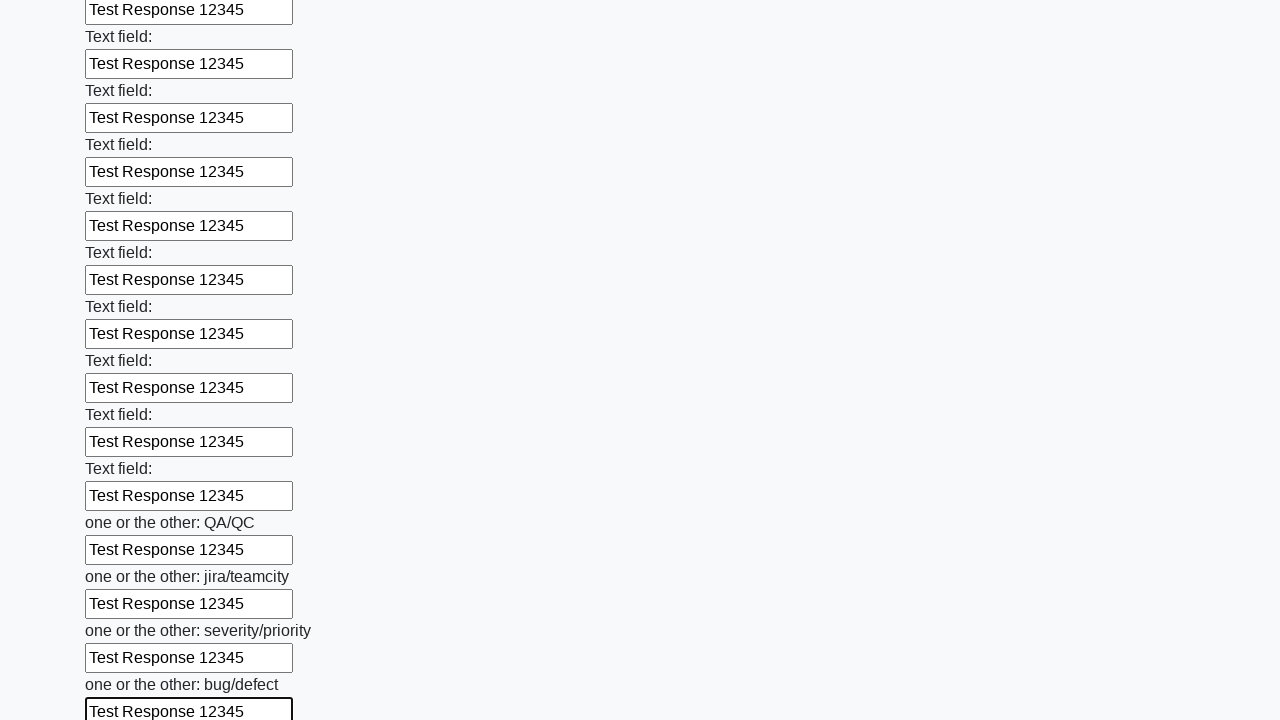

Filled an input field with 'Test Response 12345' on input >> nth=91
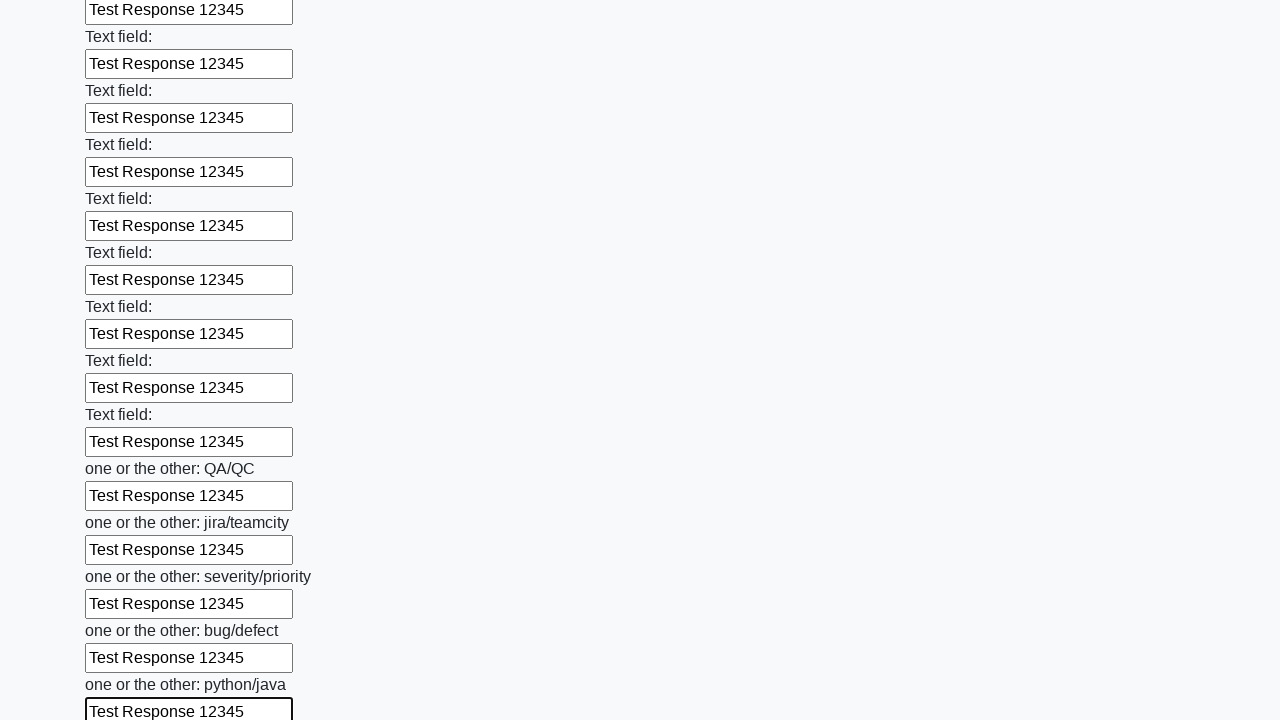

Filled an input field with 'Test Response 12345' on input >> nth=92
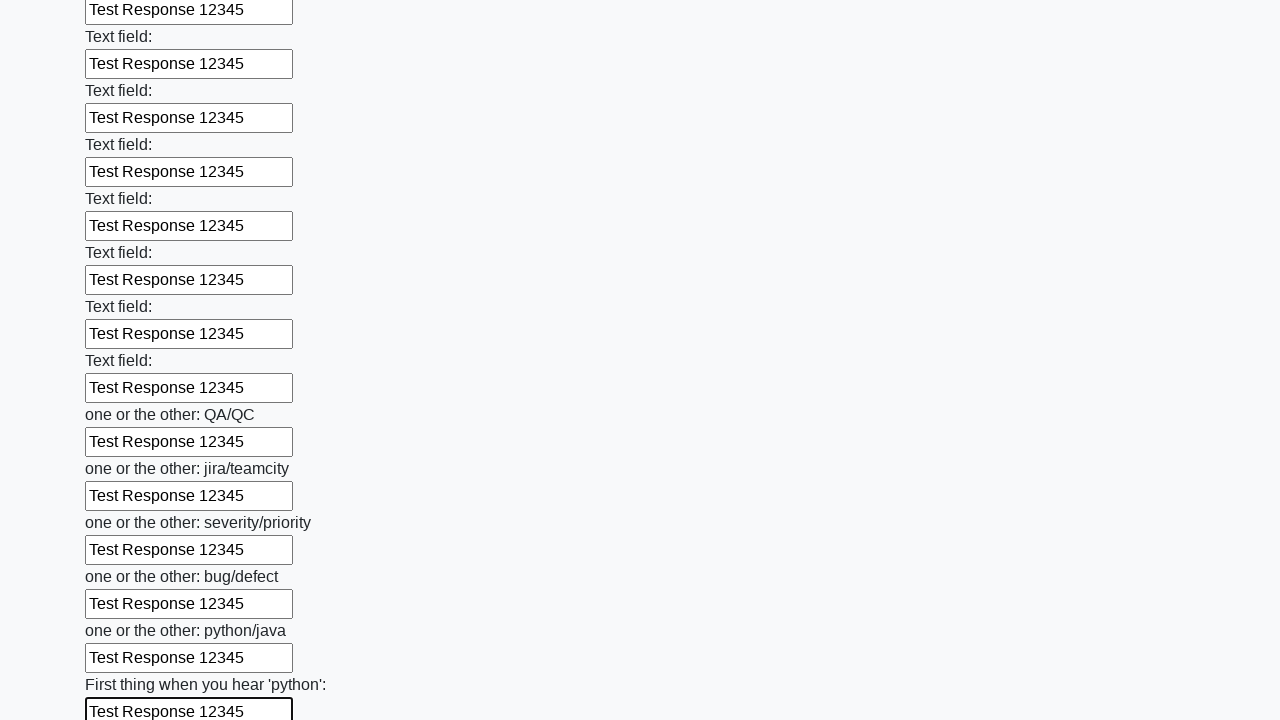

Filled an input field with 'Test Response 12345' on input >> nth=93
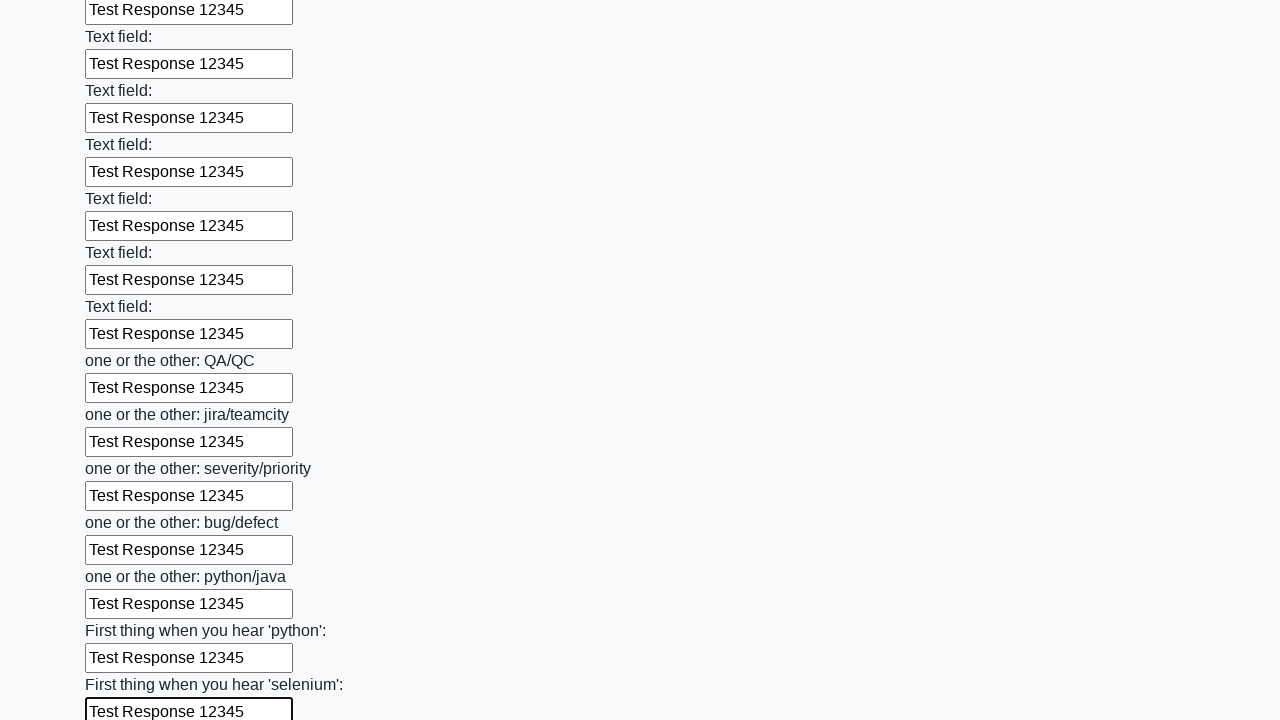

Filled an input field with 'Test Response 12345' on input >> nth=94
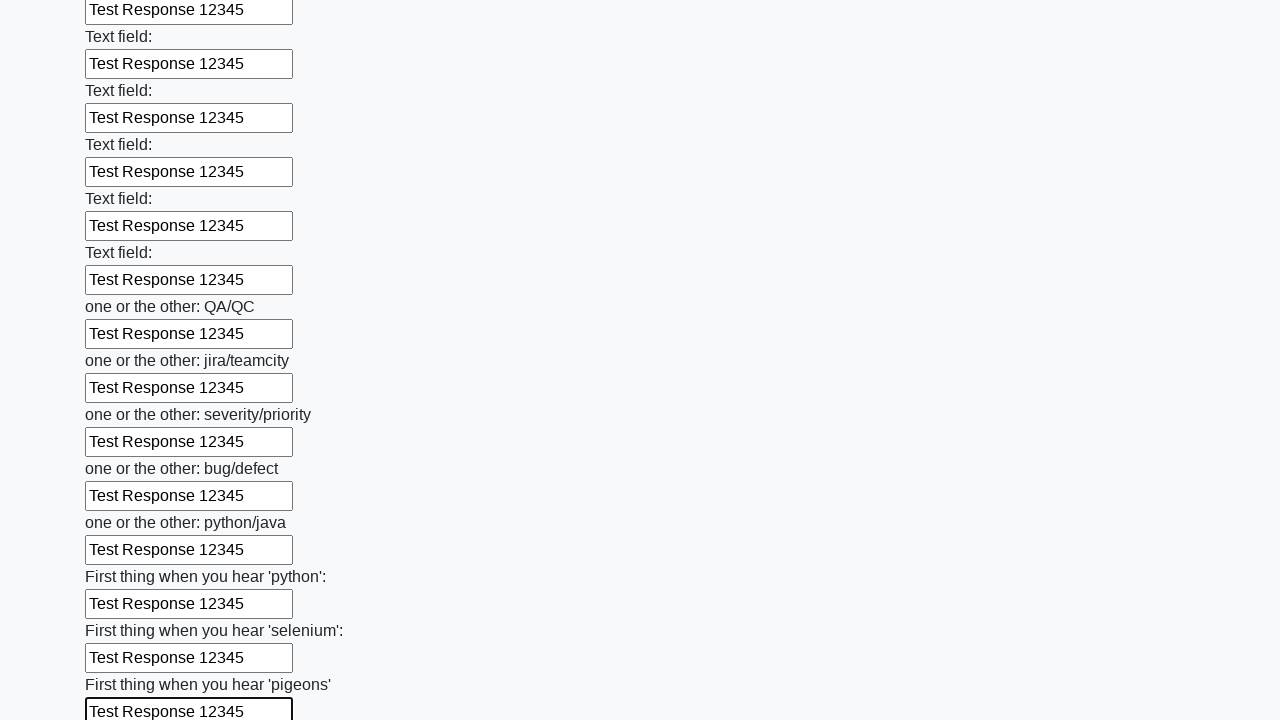

Filled an input field with 'Test Response 12345' on input >> nth=95
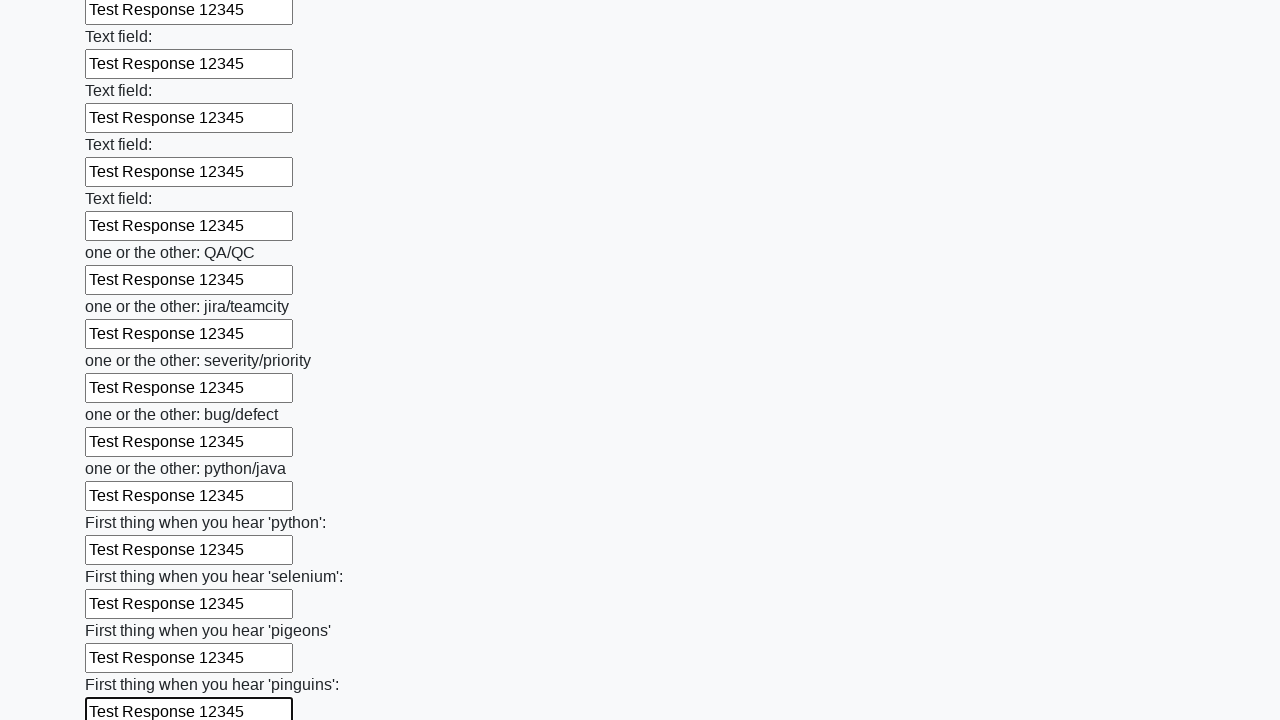

Filled an input field with 'Test Response 12345' on input >> nth=96
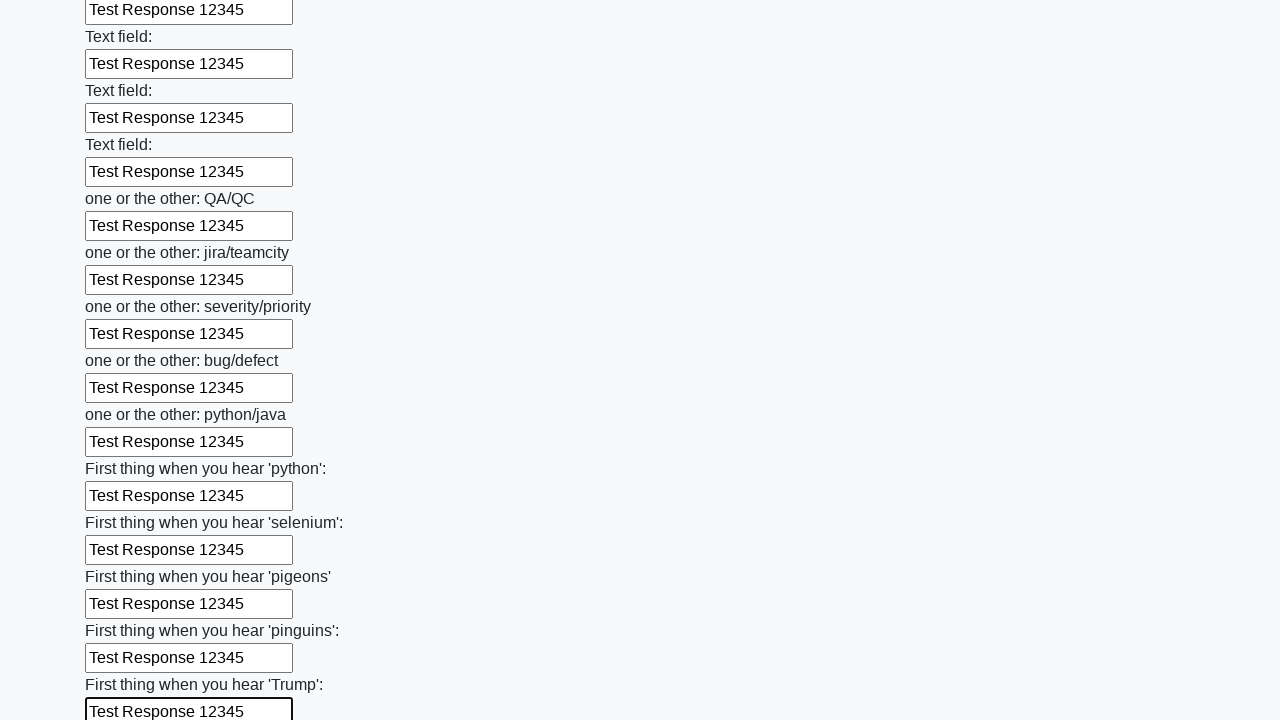

Filled an input field with 'Test Response 12345' on input >> nth=97
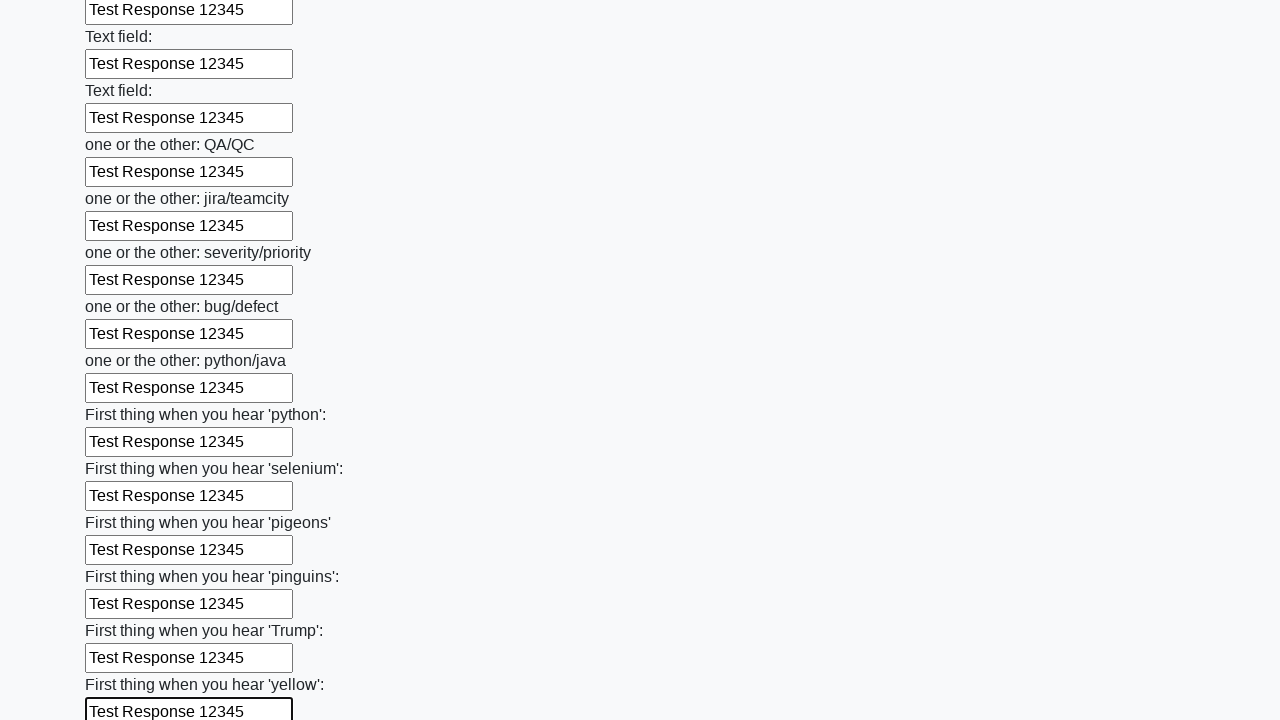

Filled an input field with 'Test Response 12345' on input >> nth=98
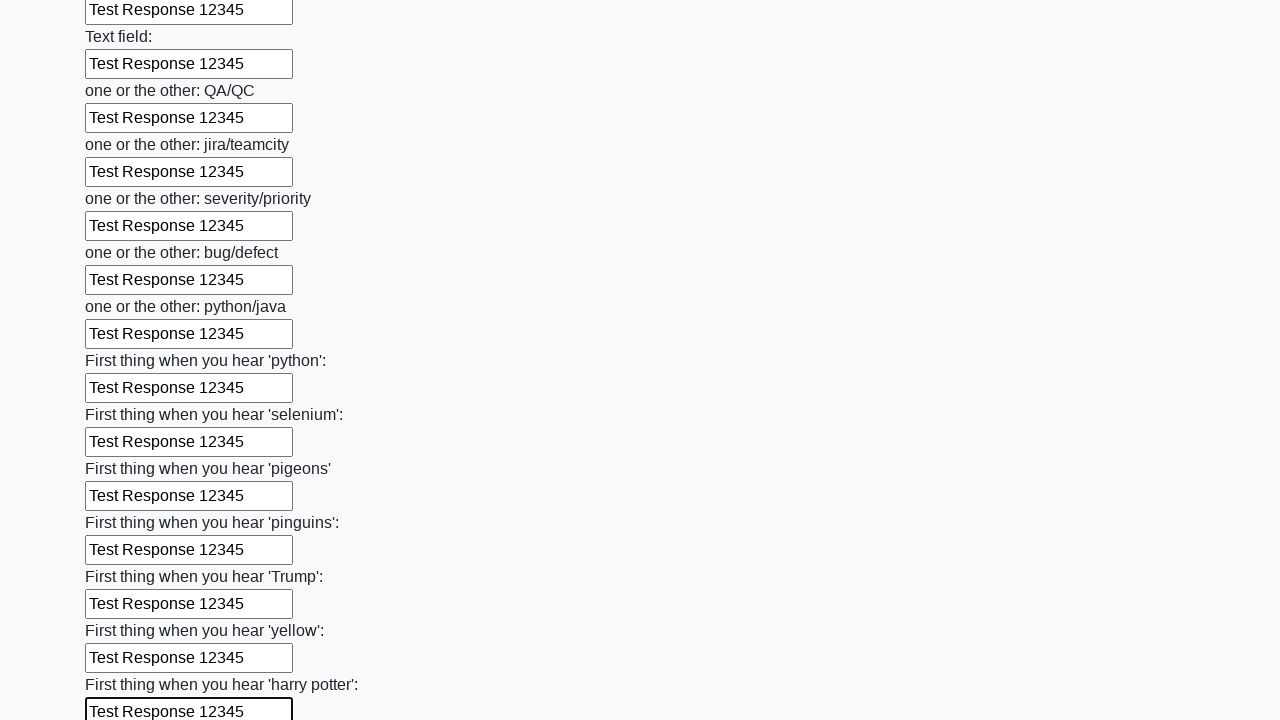

Filled an input field with 'Test Response 12345' on input >> nth=99
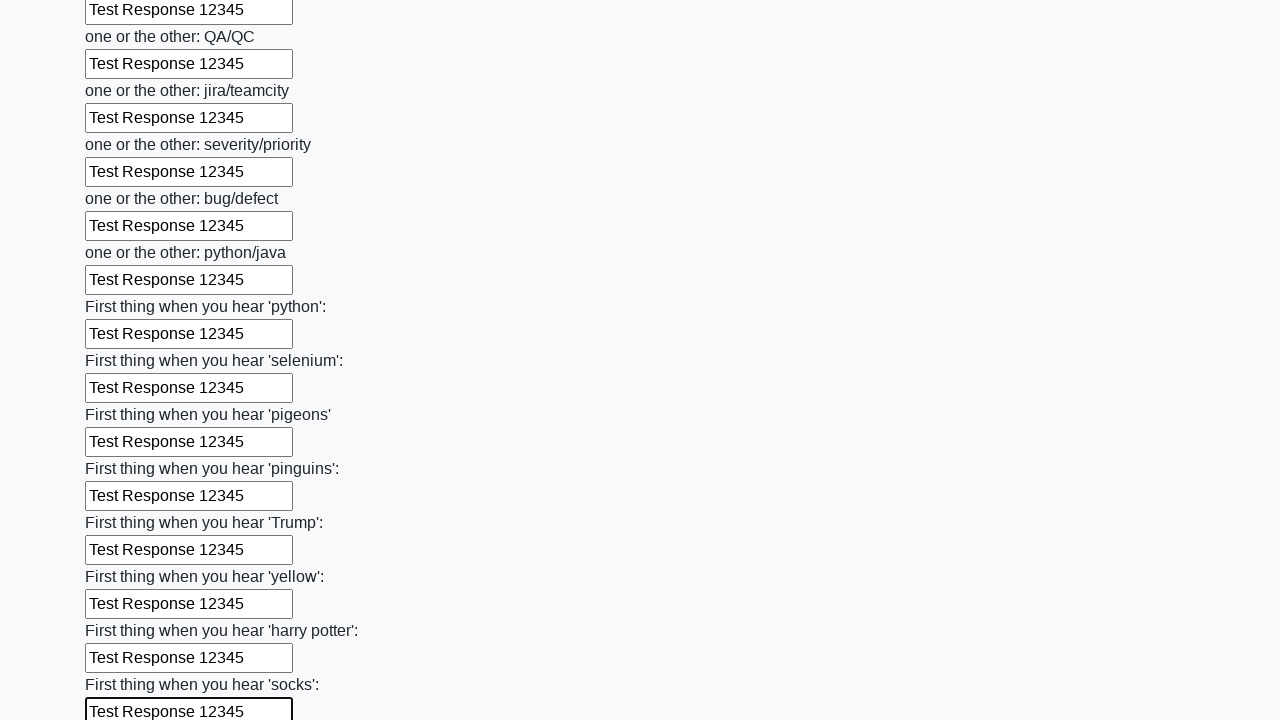

Clicked the submit button to submit the form at (123, 611) on button.btn
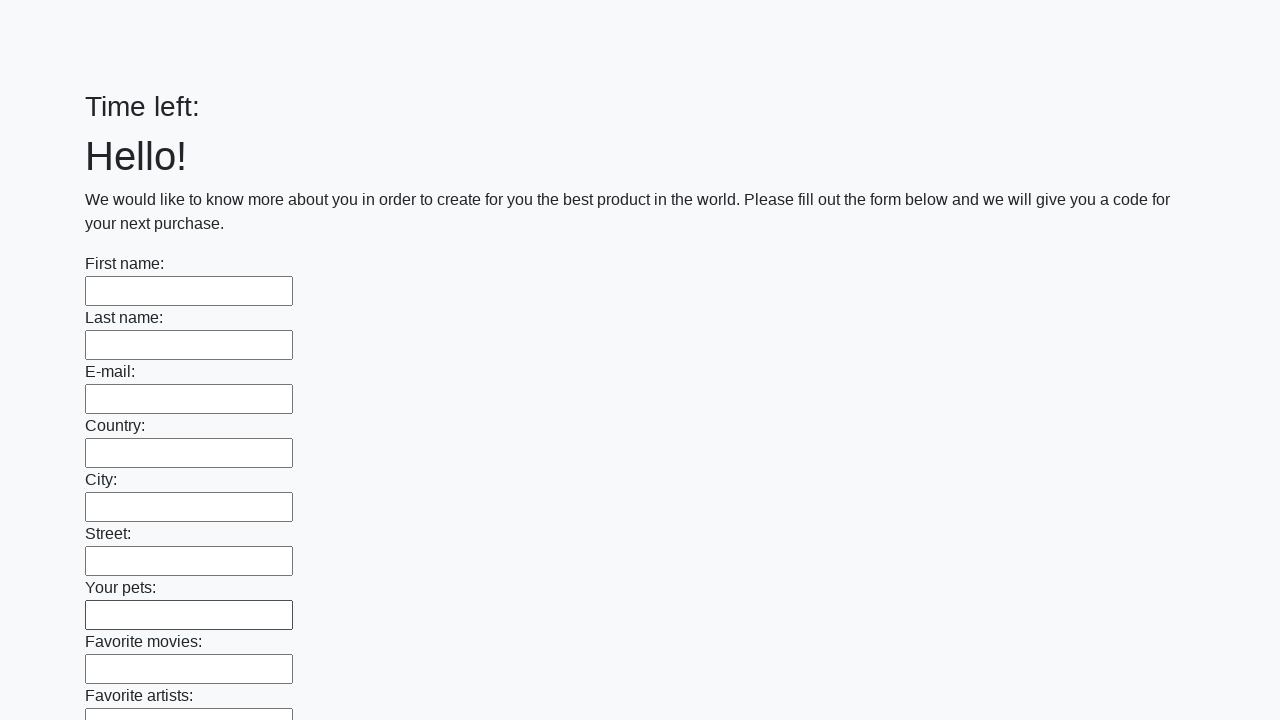

Waited 1 second for form submission response
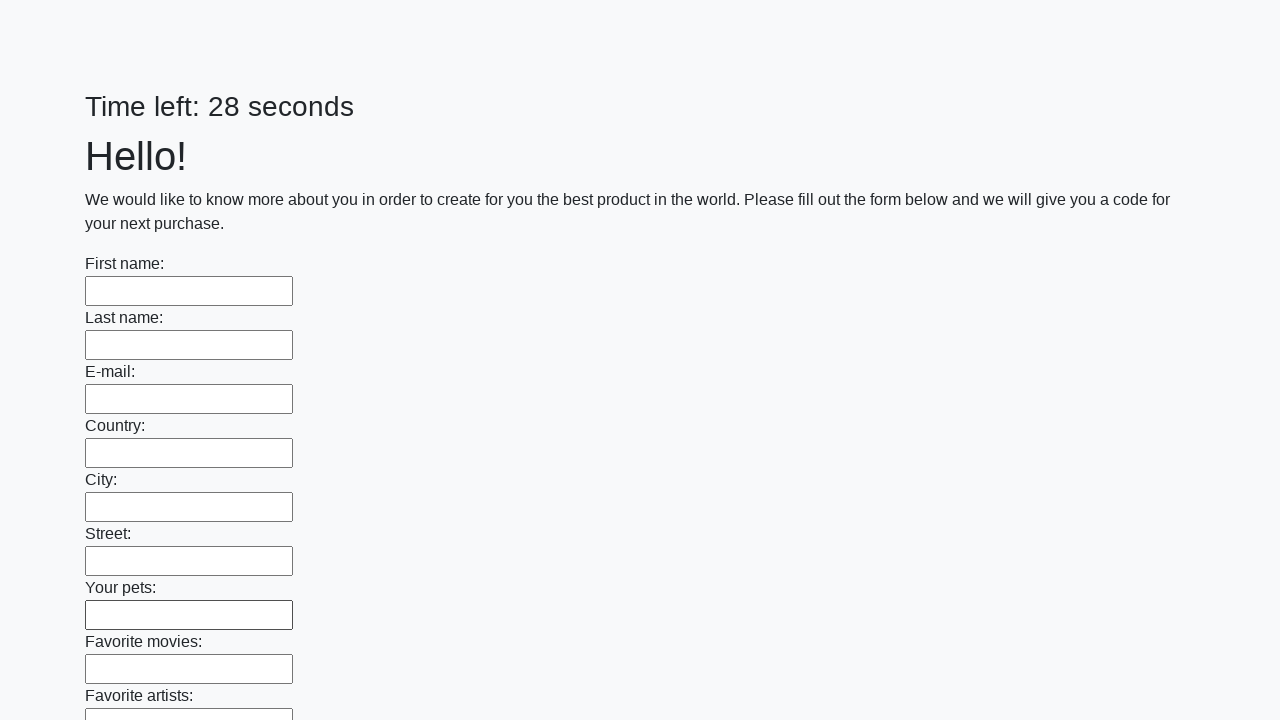

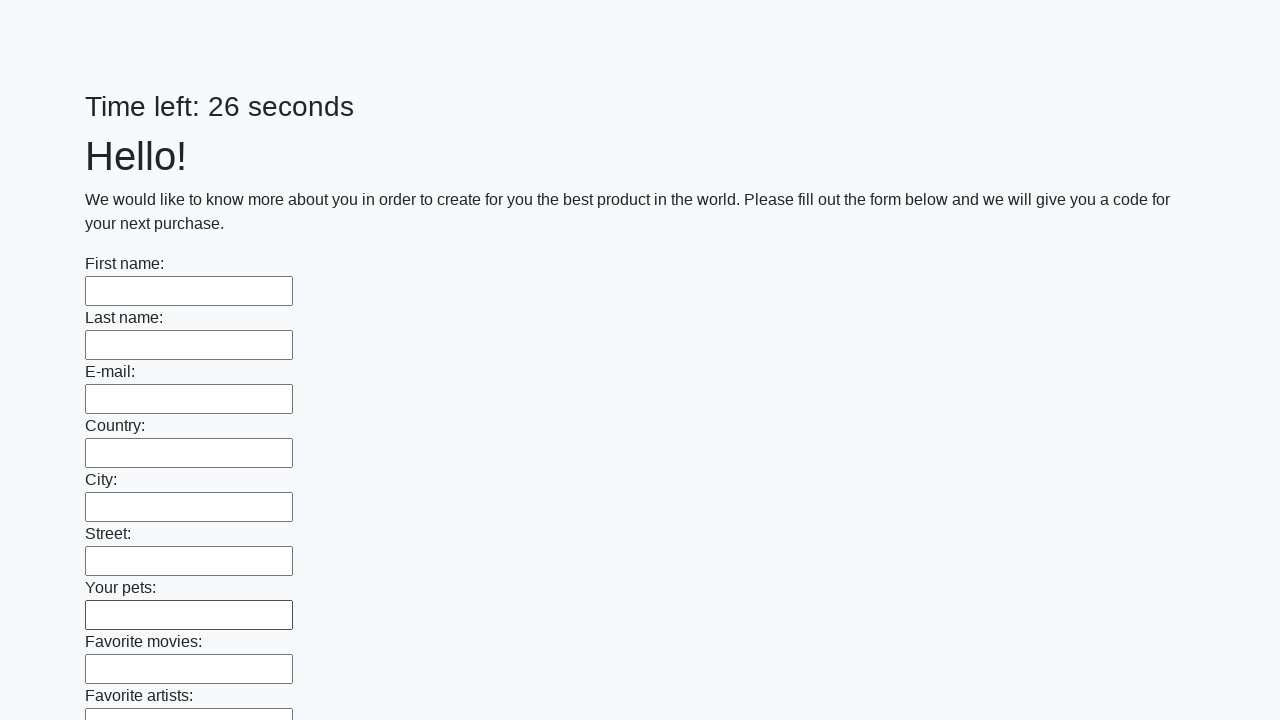